Navigates to a test website and verifies that links are present and can be accessed

Starting URL: http://www.deadlinkcity.com/

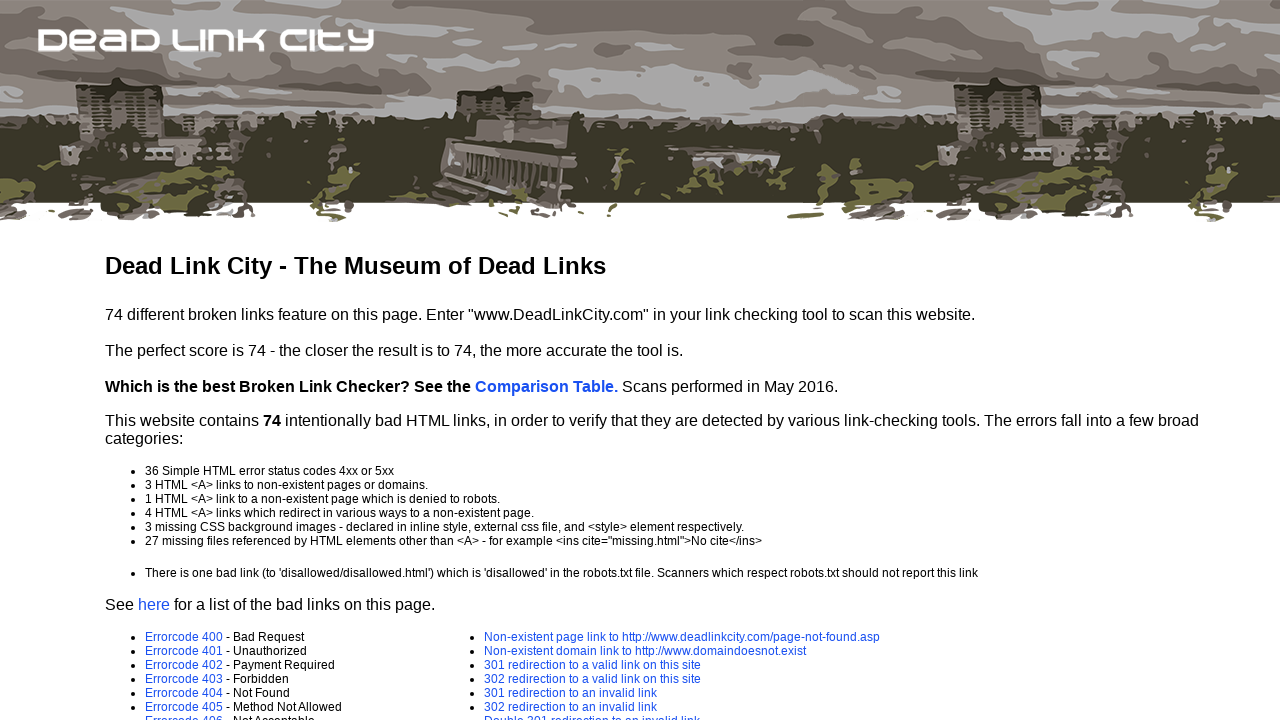

Navigated to http://www.deadlinkcity.com/
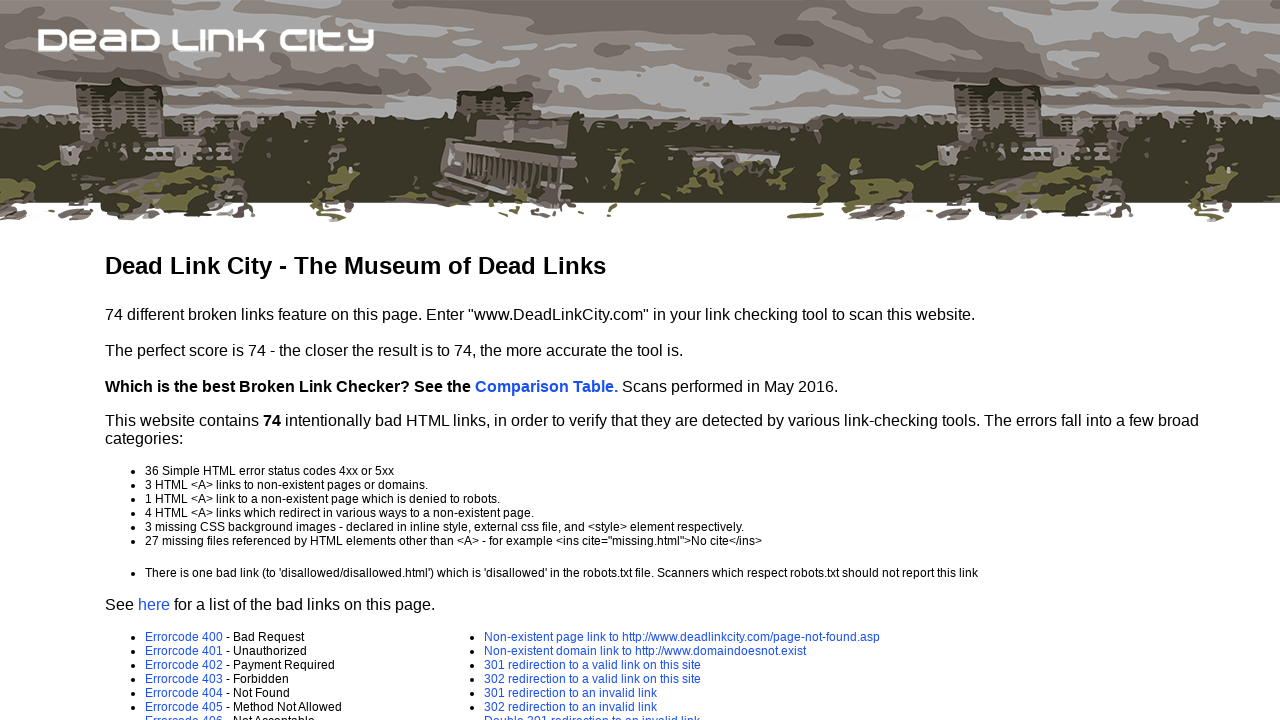

Waited for page to fully load (networkidle)
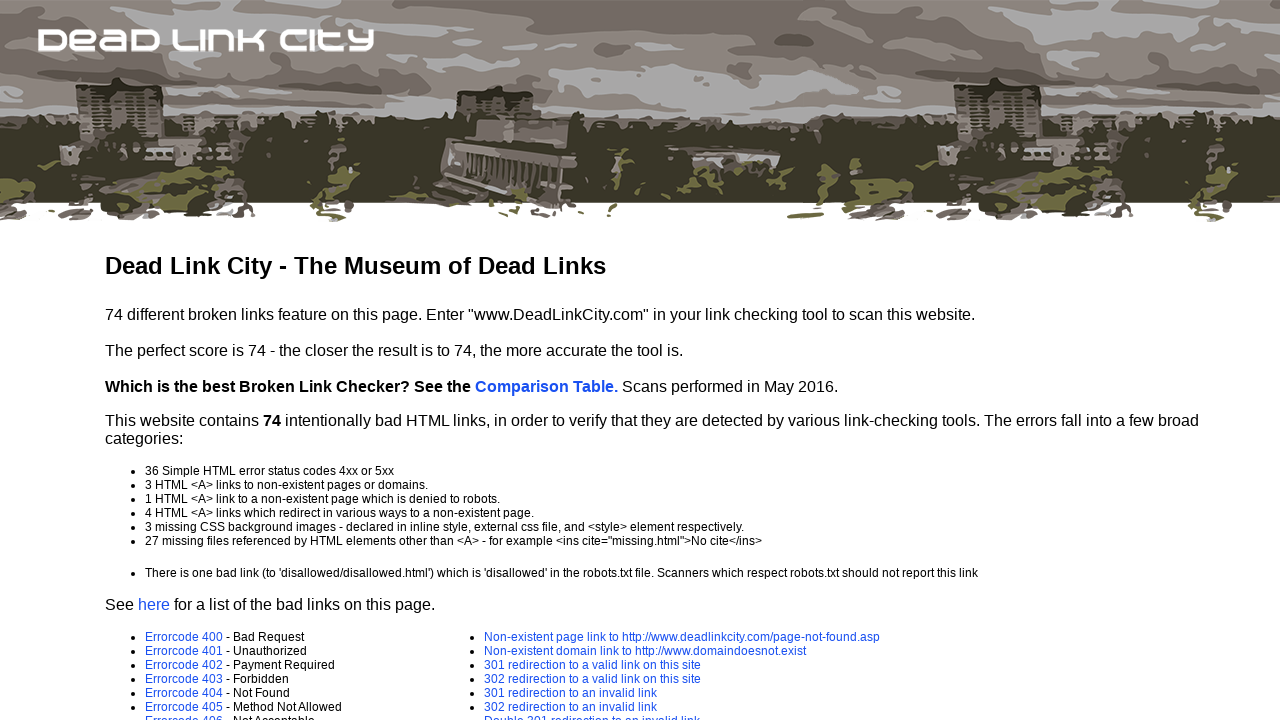

Found 48 links on the page
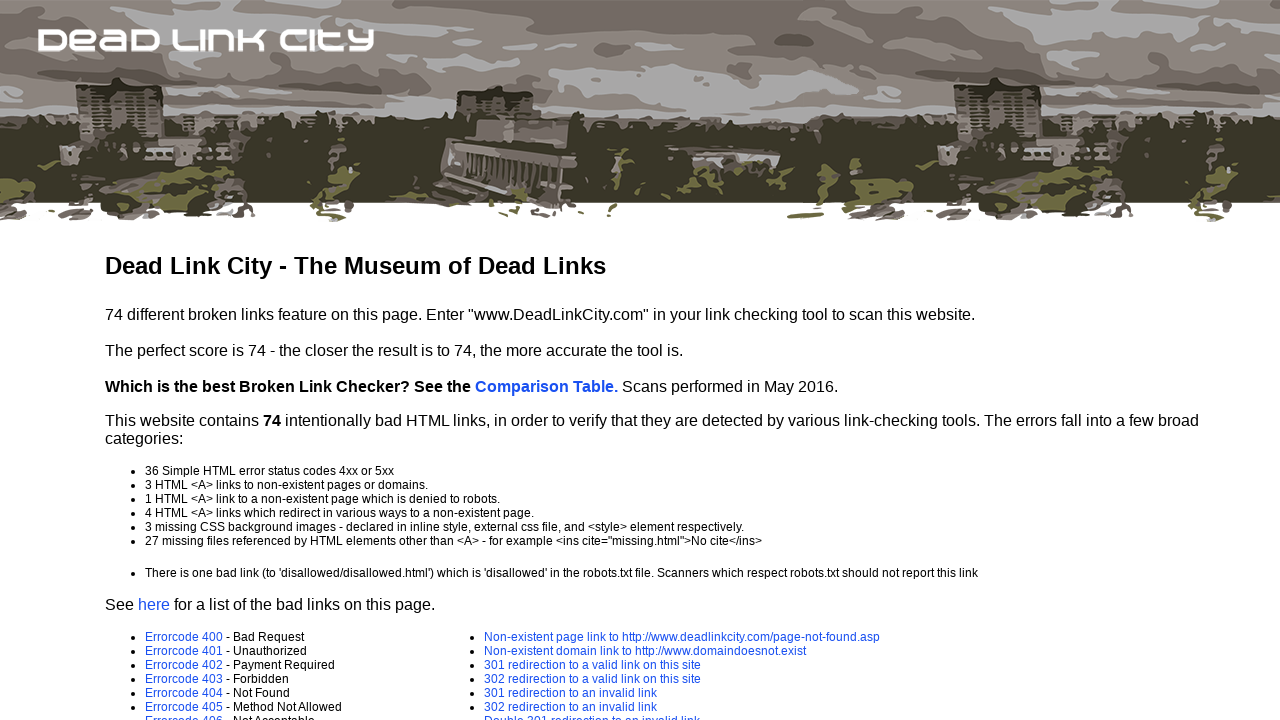

Verified that links are present on the page
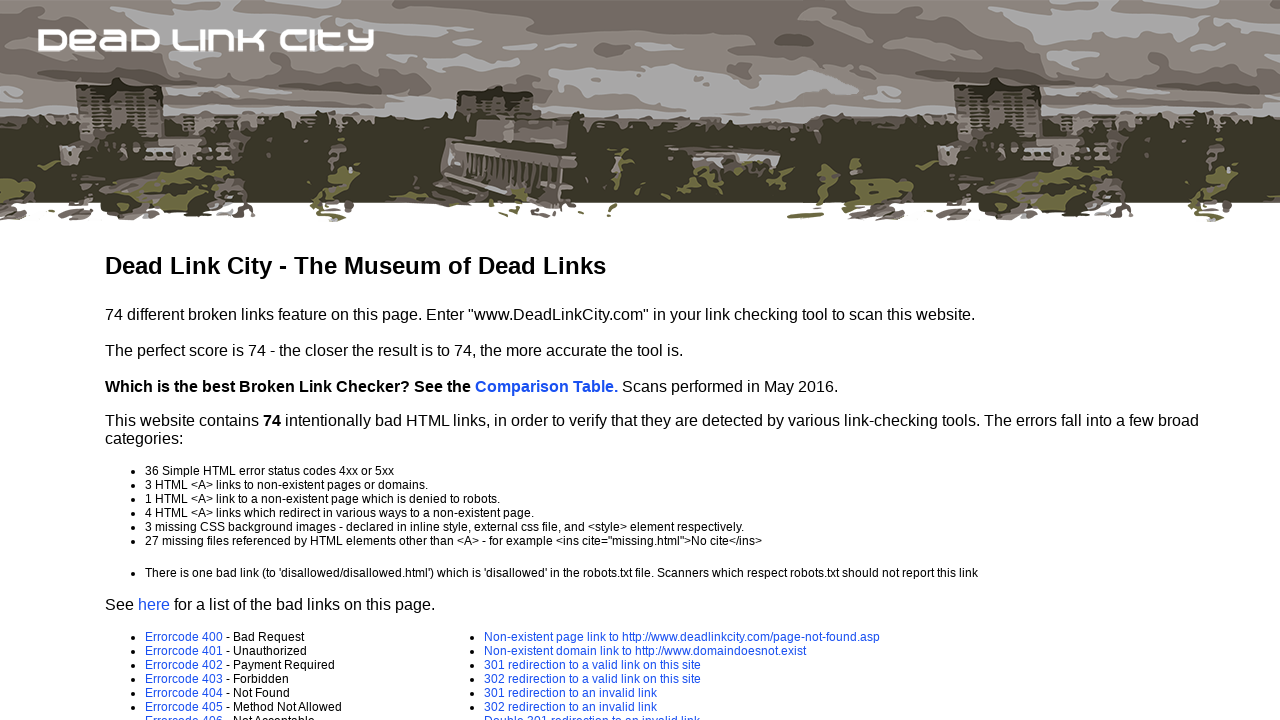

Clicked on a link to verify it can be accessed at (546, 386) on a >> nth=0
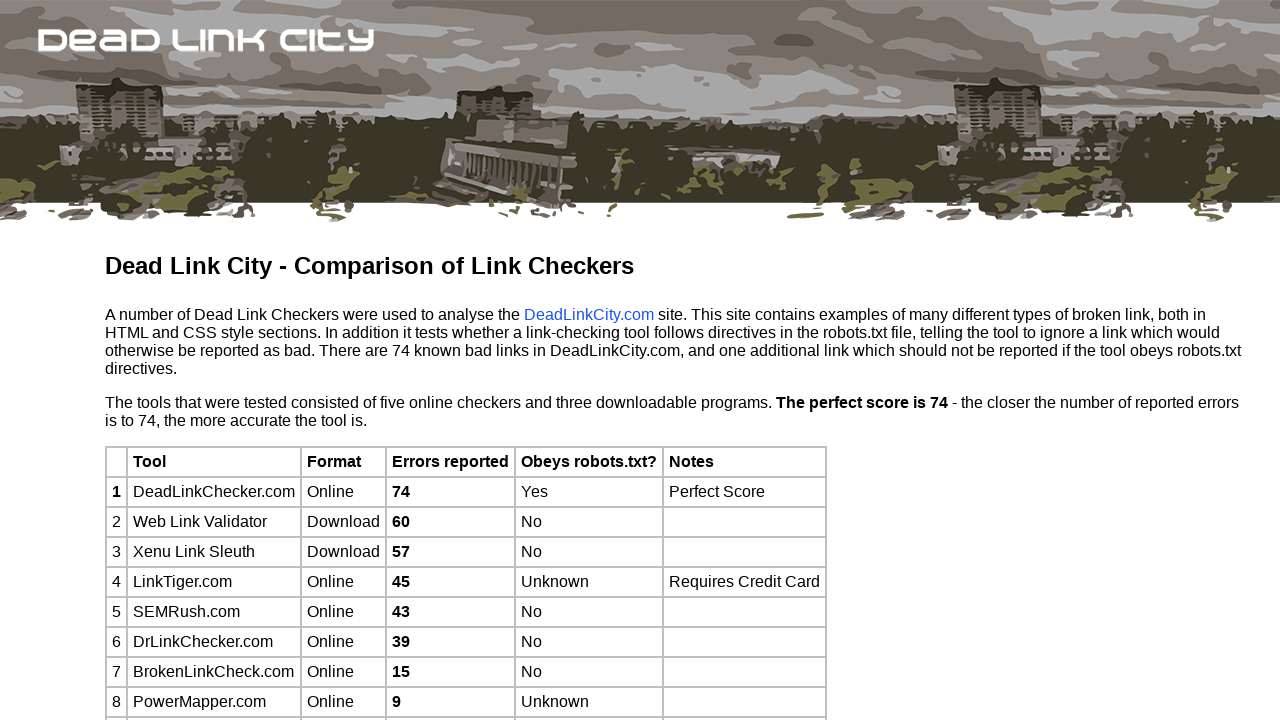

Navigated back to the main page
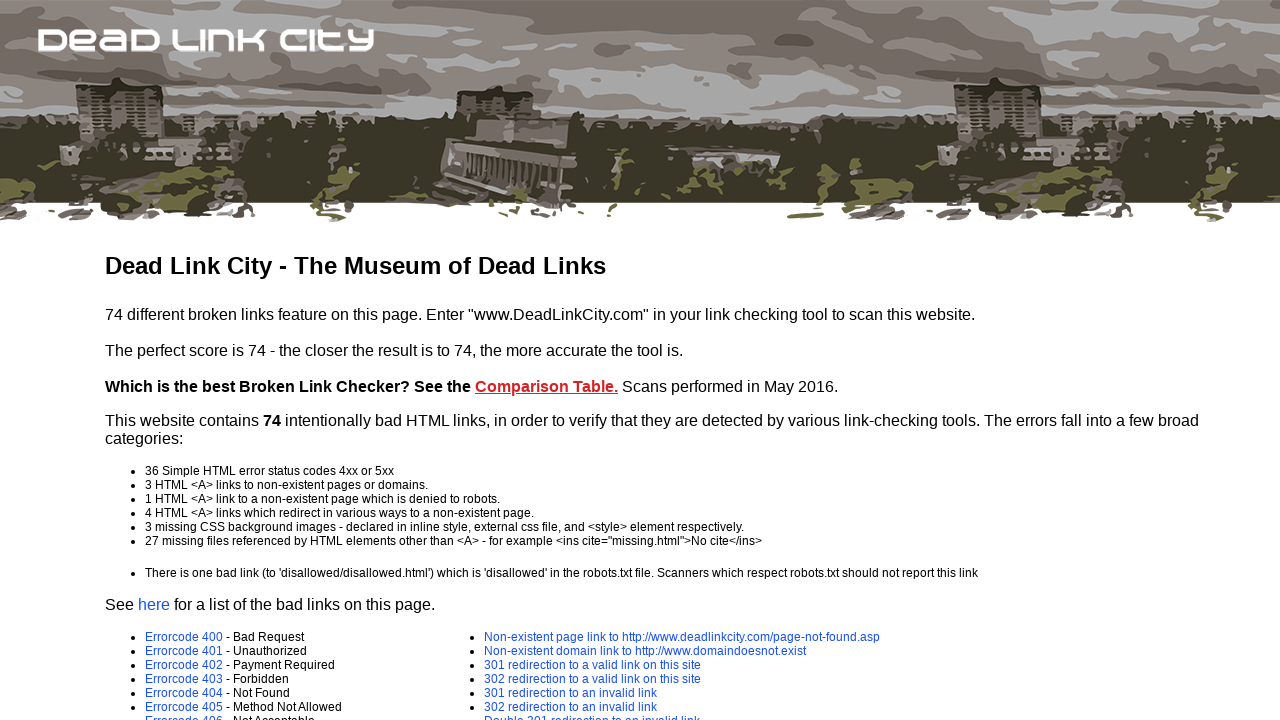

Clicked on a link to verify it can be accessed at (154, 604) on a >> nth=1
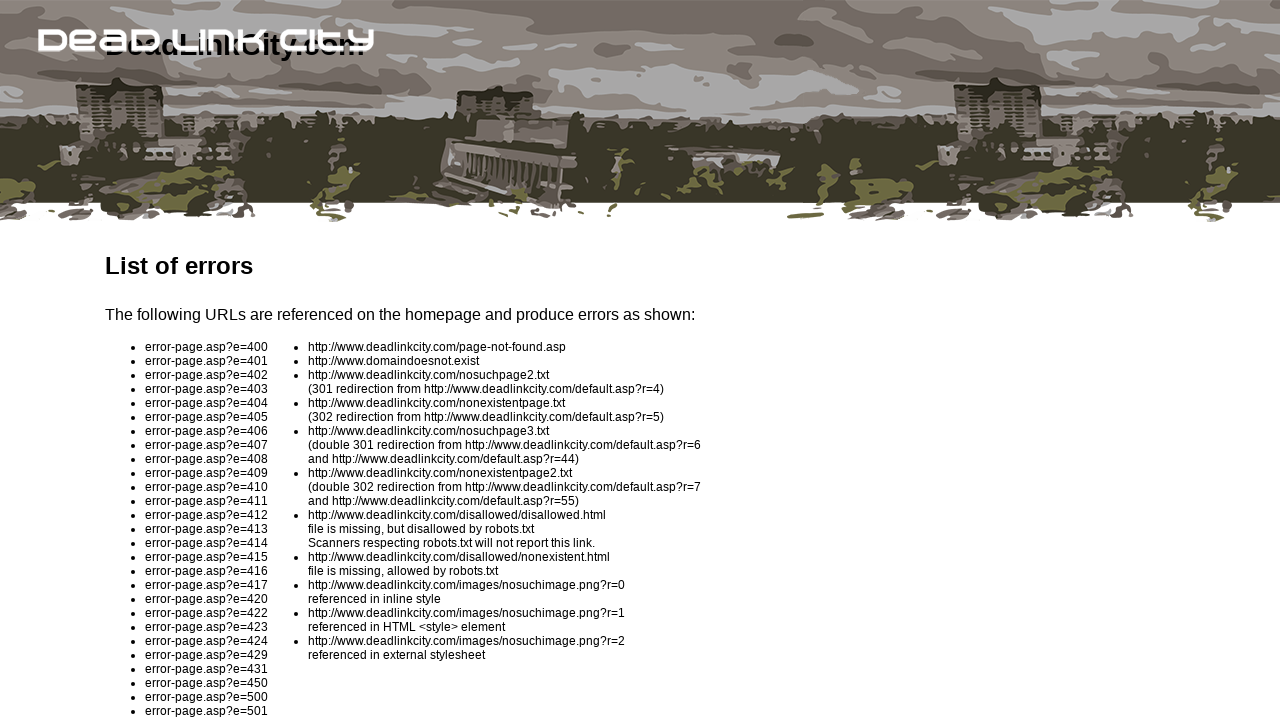

Navigated back to the main page
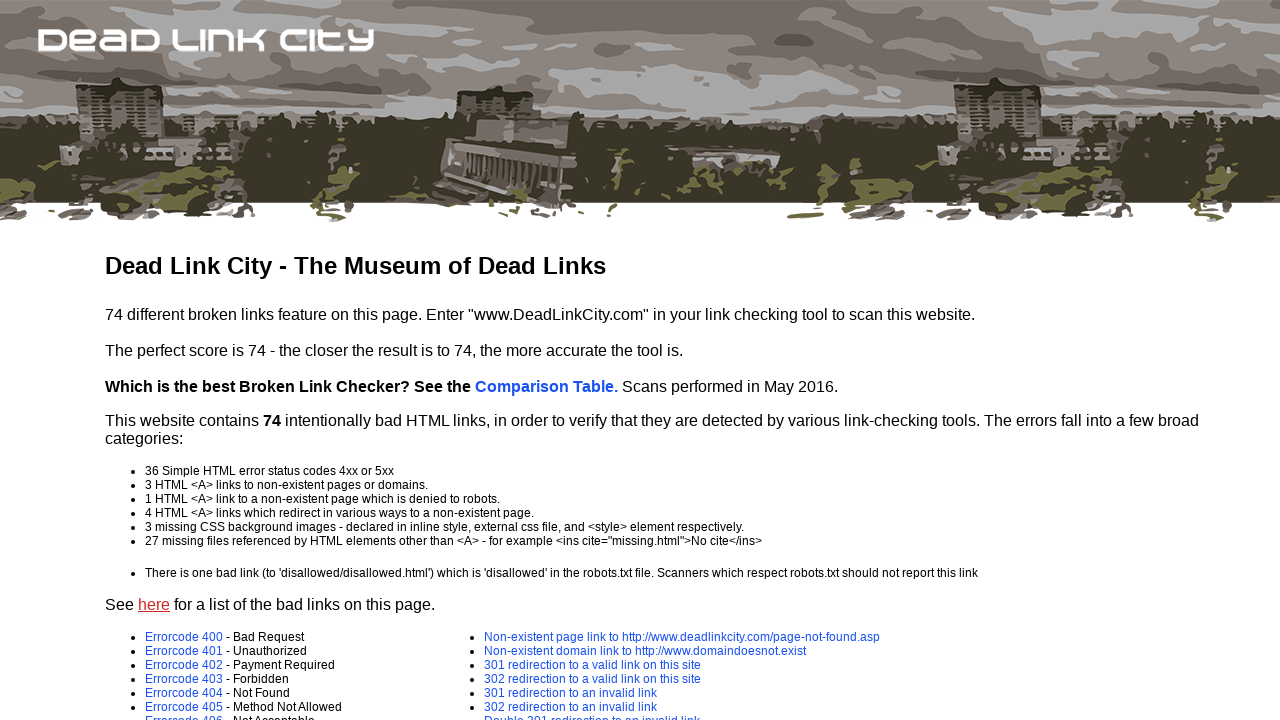

Clicked on a link to verify it can be accessed at (184, 637) on a >> nth=2
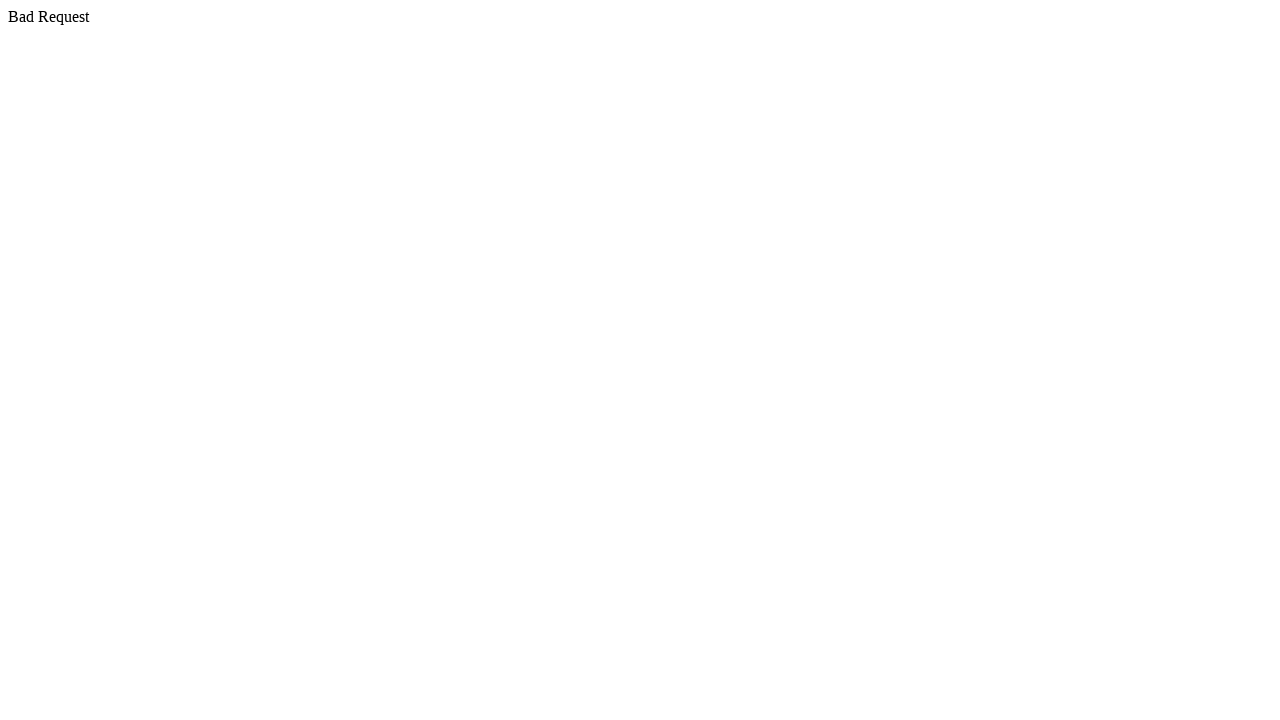

Navigated back to the main page
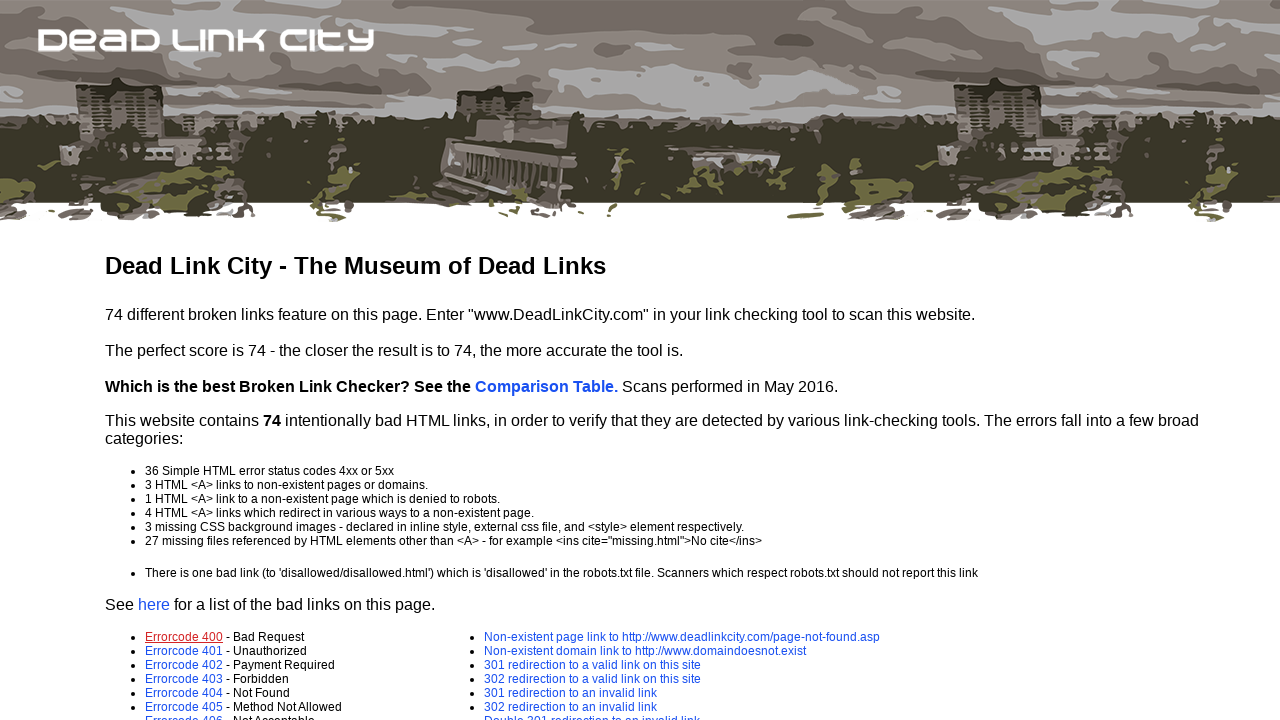

Clicked on a link to verify it can be accessed at (184, 651) on a >> nth=3
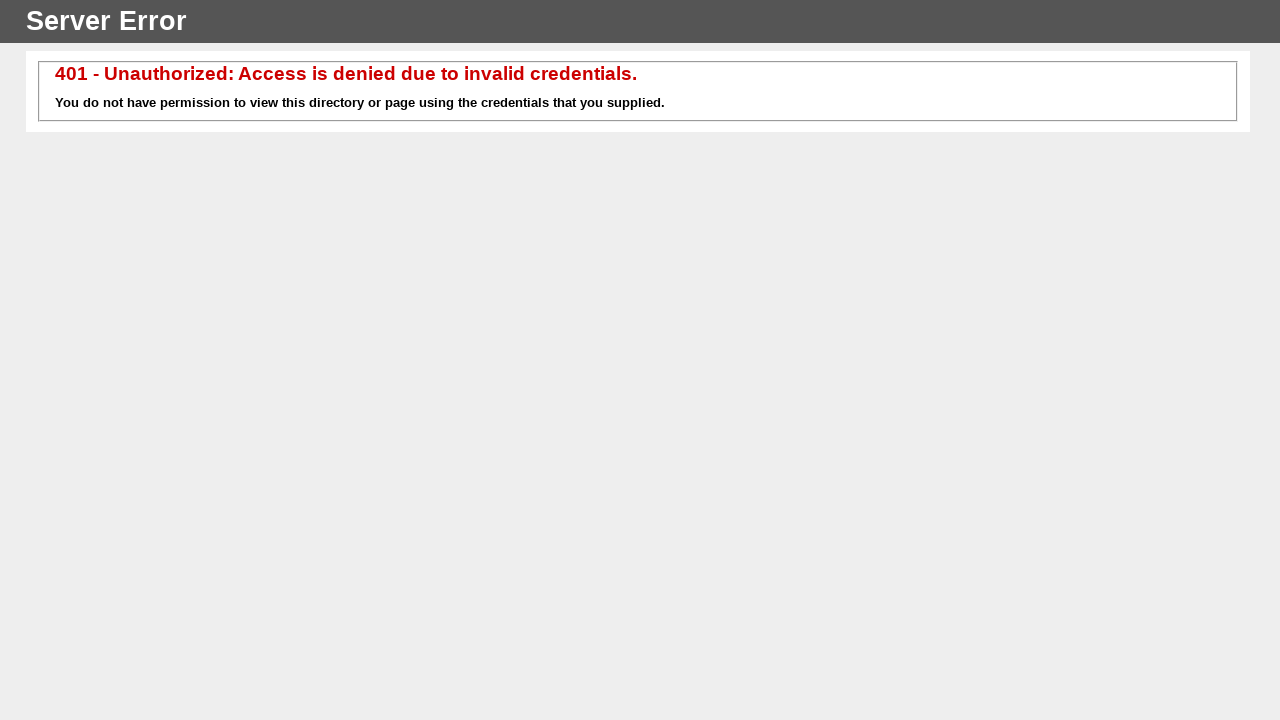

Navigated back to the main page
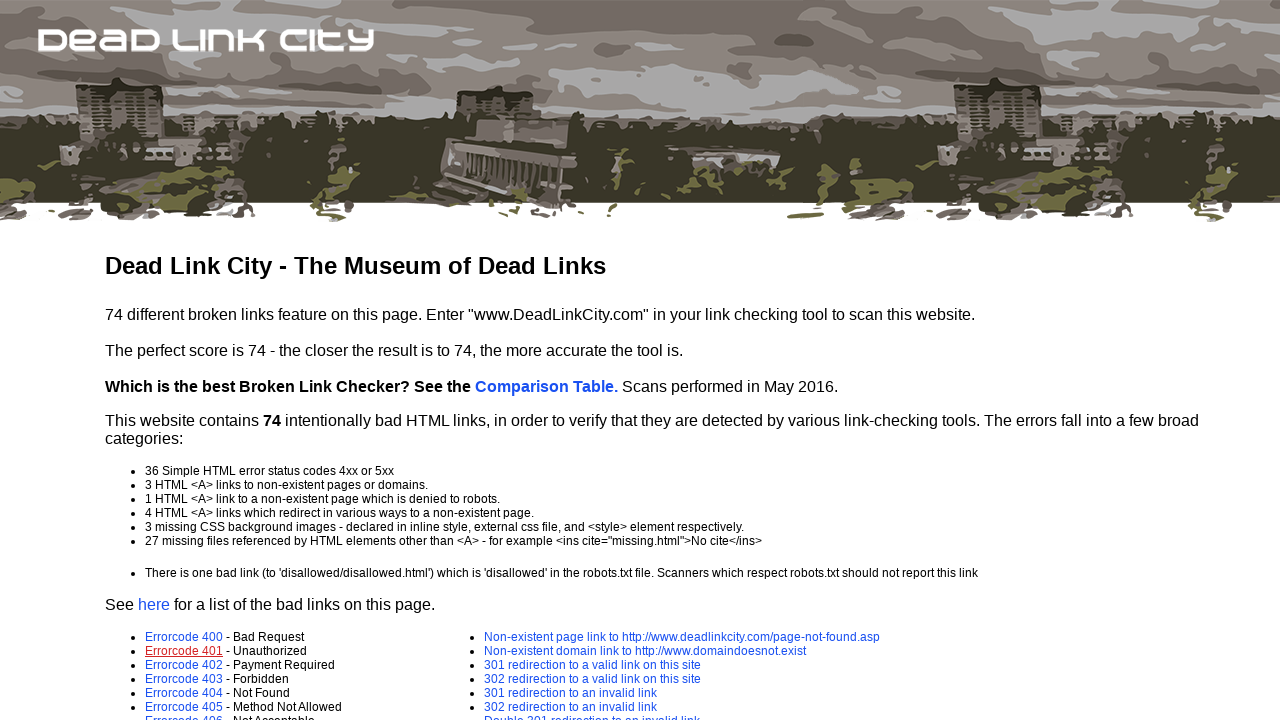

Clicked on a link to verify it can be accessed at (184, 665) on a >> nth=4
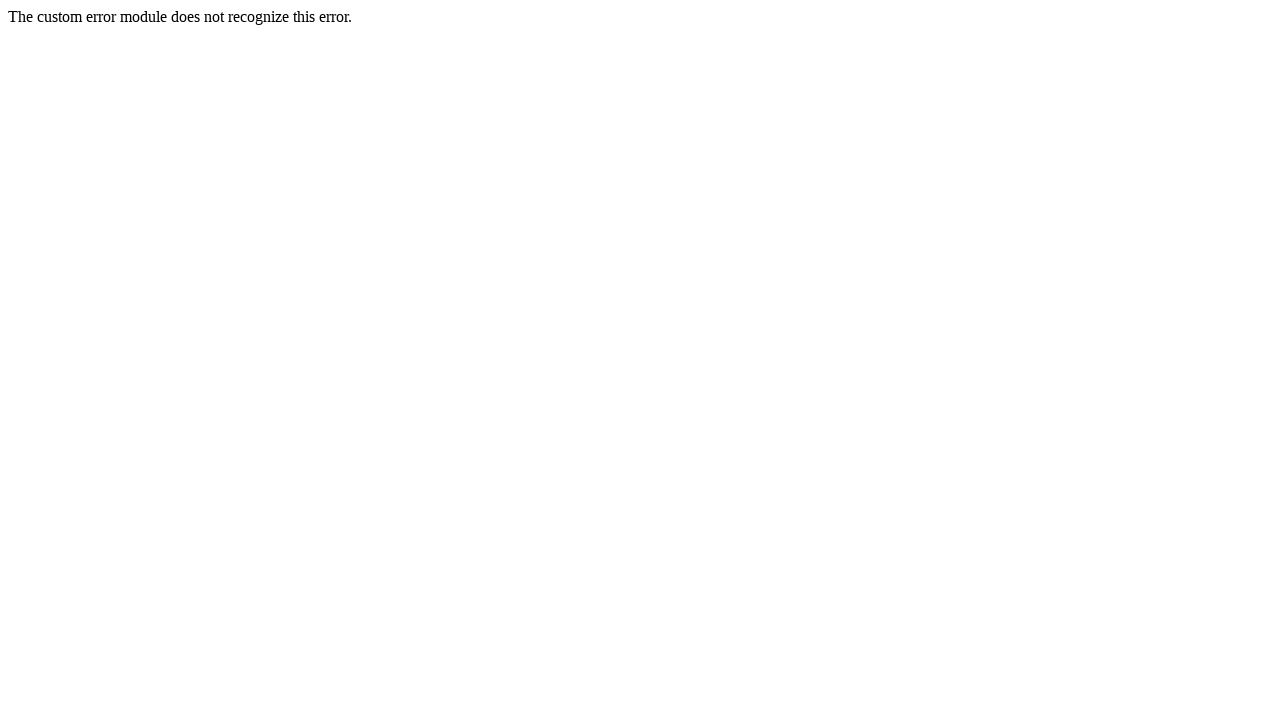

Navigated back to the main page
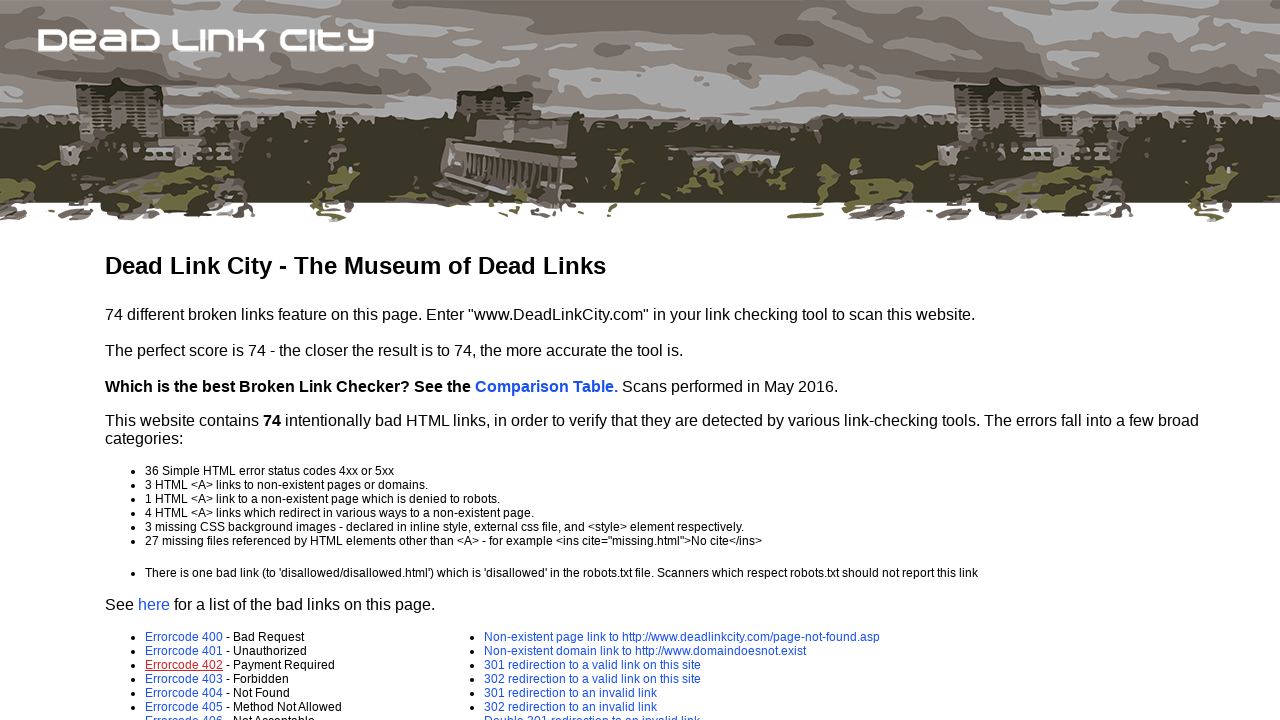

Clicked on a link to verify it can be accessed at (184, 679) on a >> nth=5
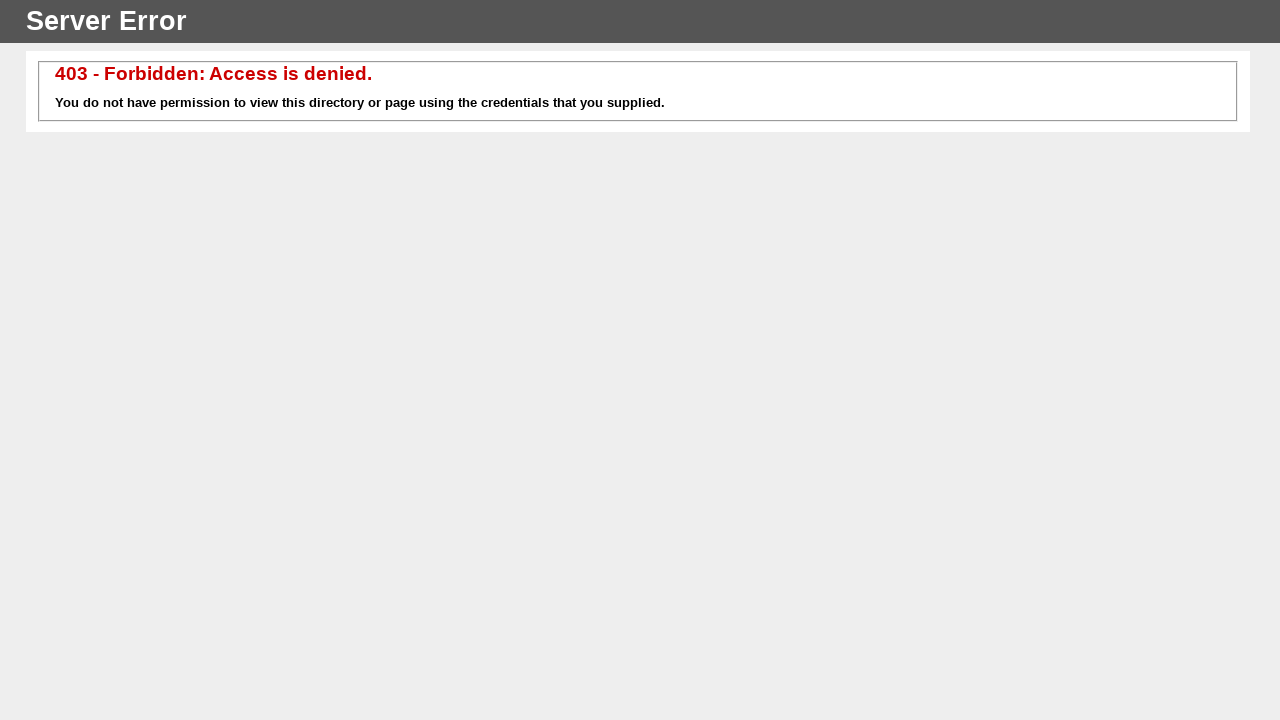

Navigated back to the main page
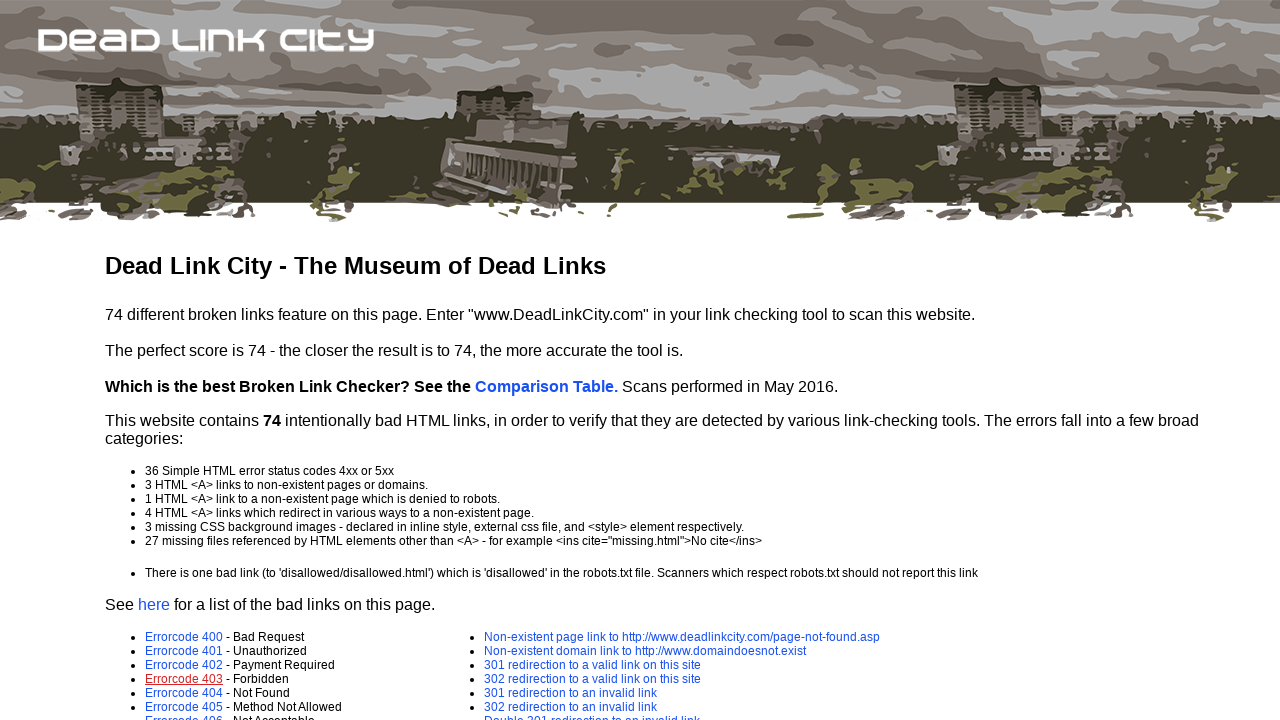

Clicked on a link to verify it can be accessed at (184, 693) on a >> nth=6
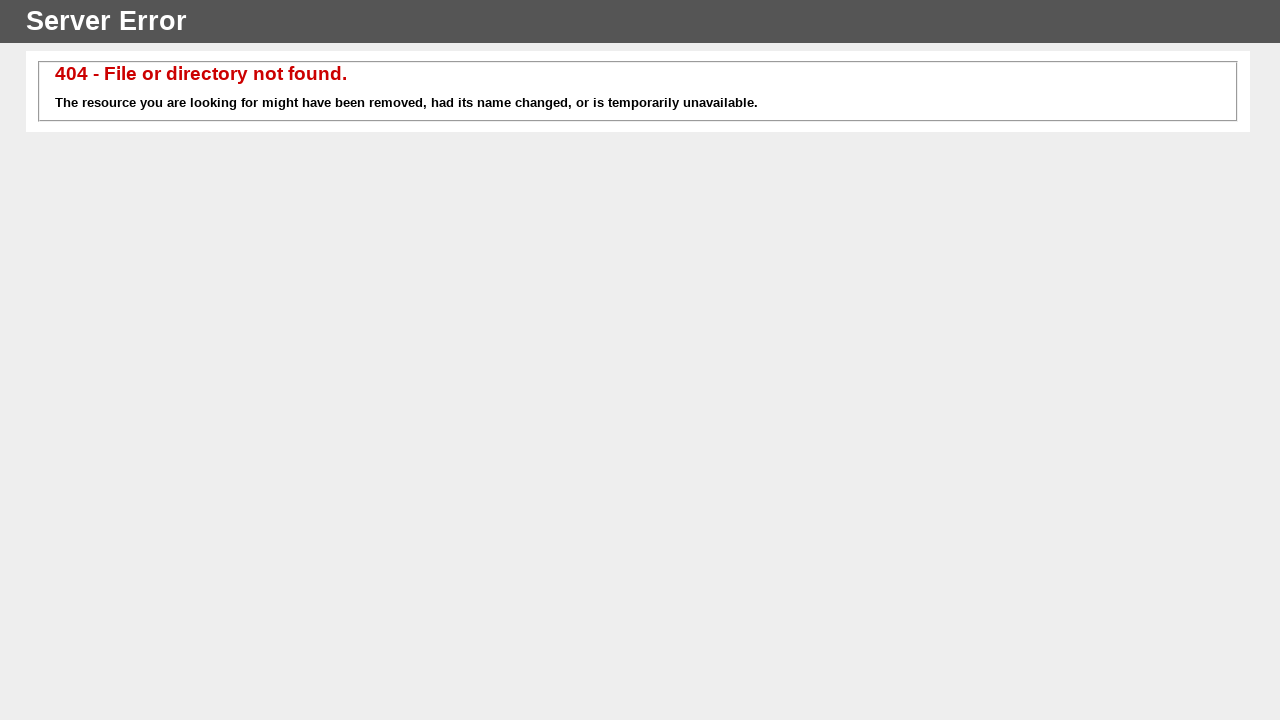

Navigated back to the main page
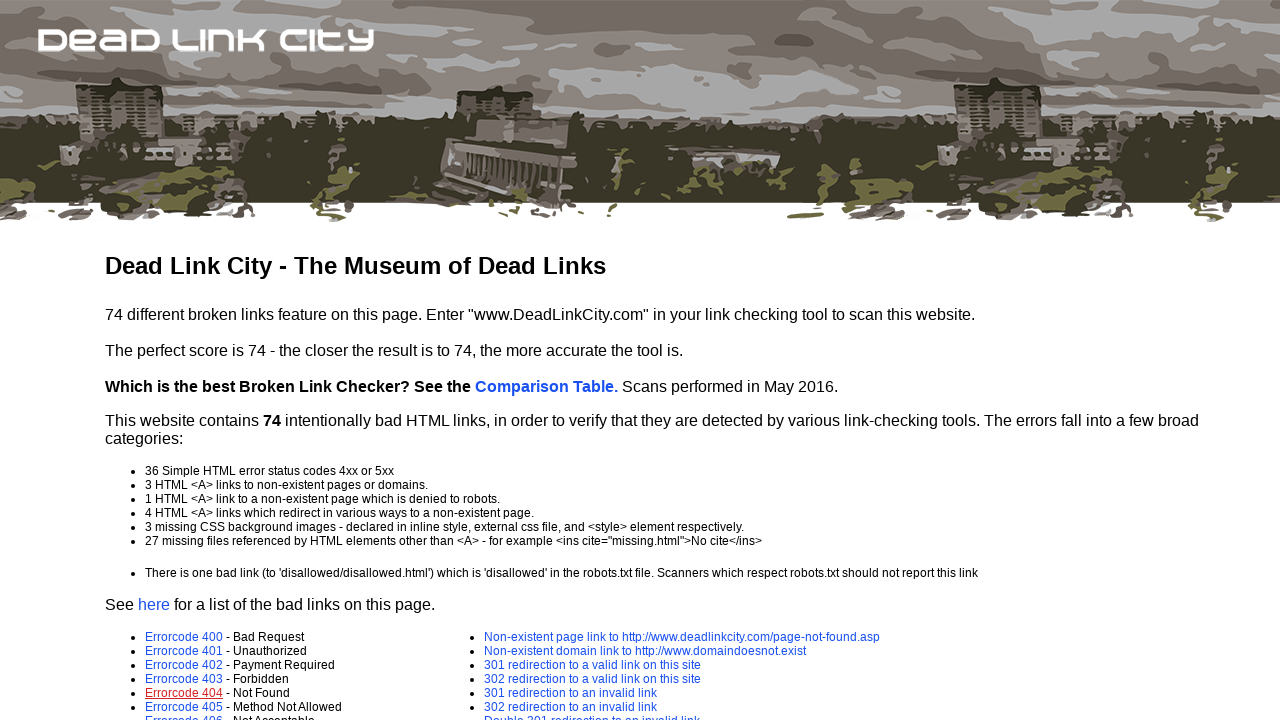

Clicked on a link to verify it can be accessed at (184, 707) on a >> nth=7
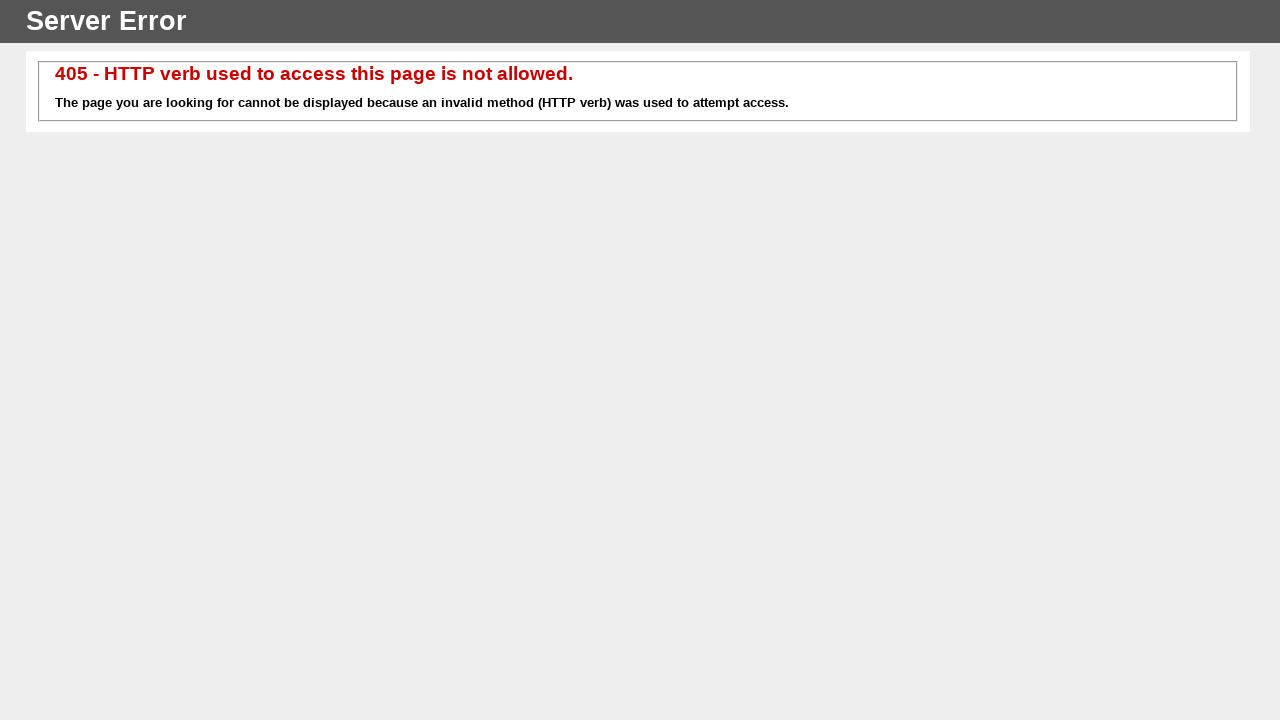

Navigated back to the main page
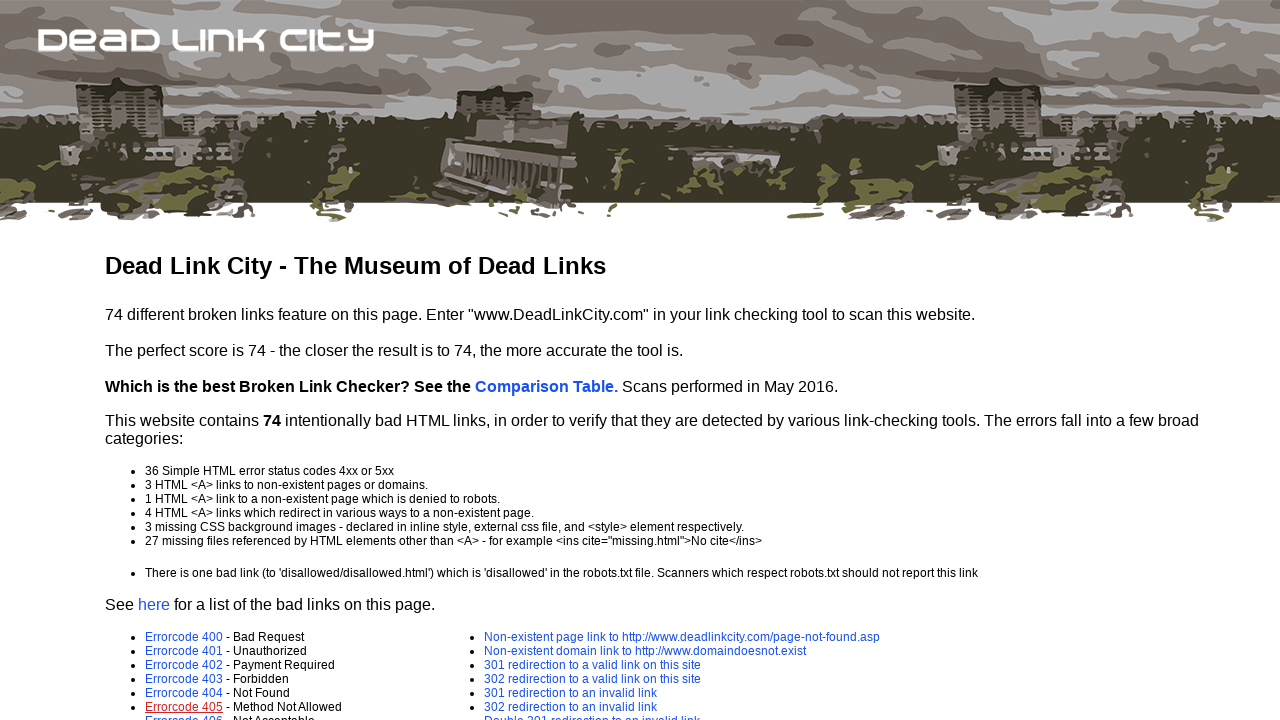

Clicked on a link to verify it can be accessed at (184, 713) on a >> nth=8
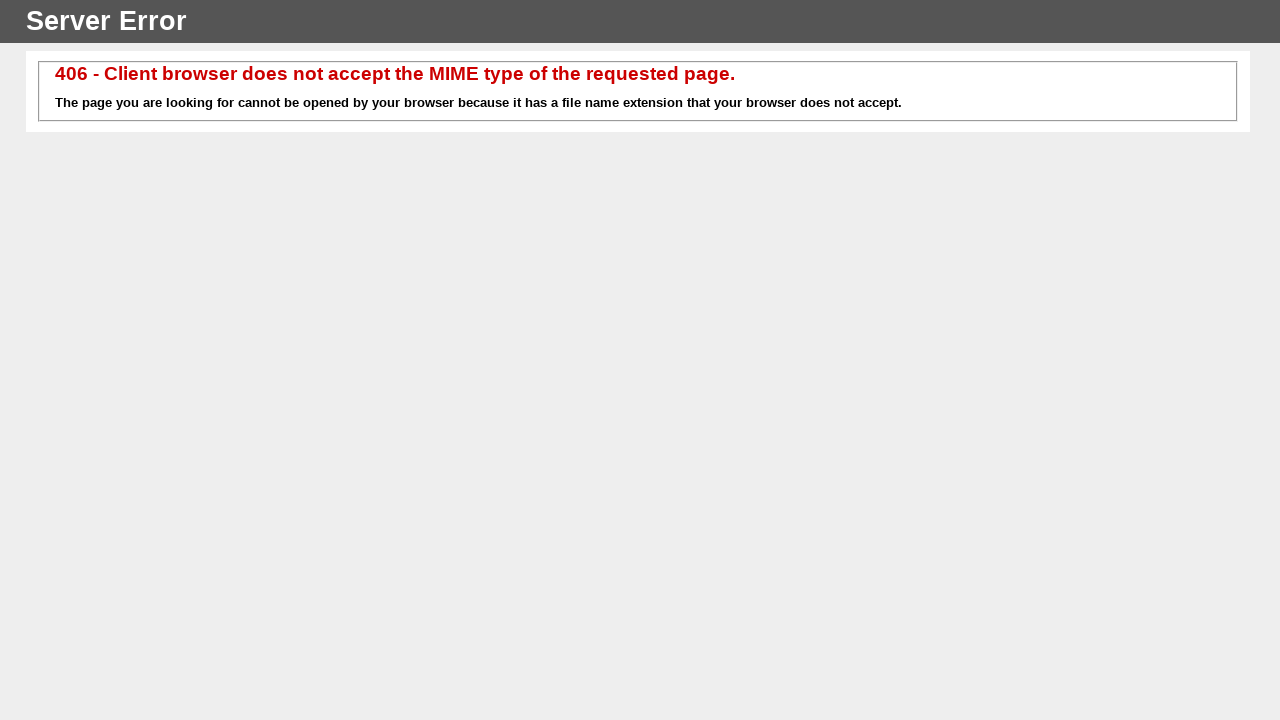

Navigated back to the main page
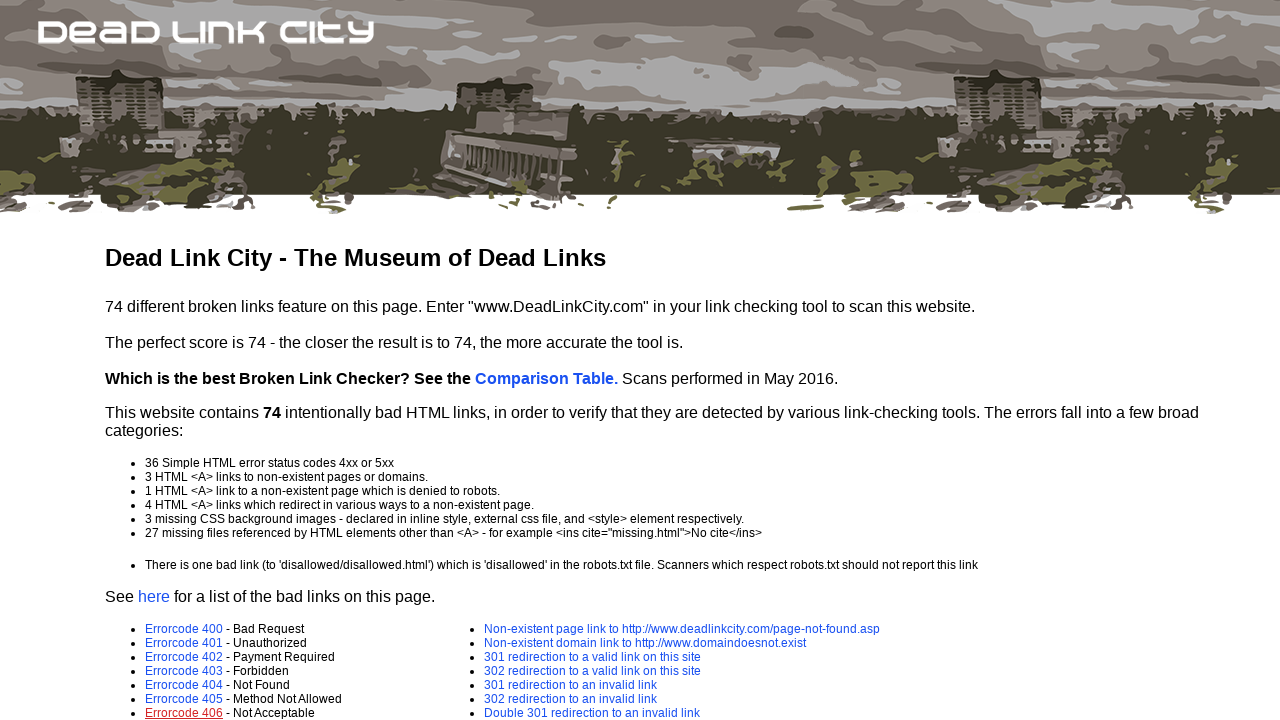

Clicked on a link to verify it can be accessed at (184, 360) on a >> nth=9
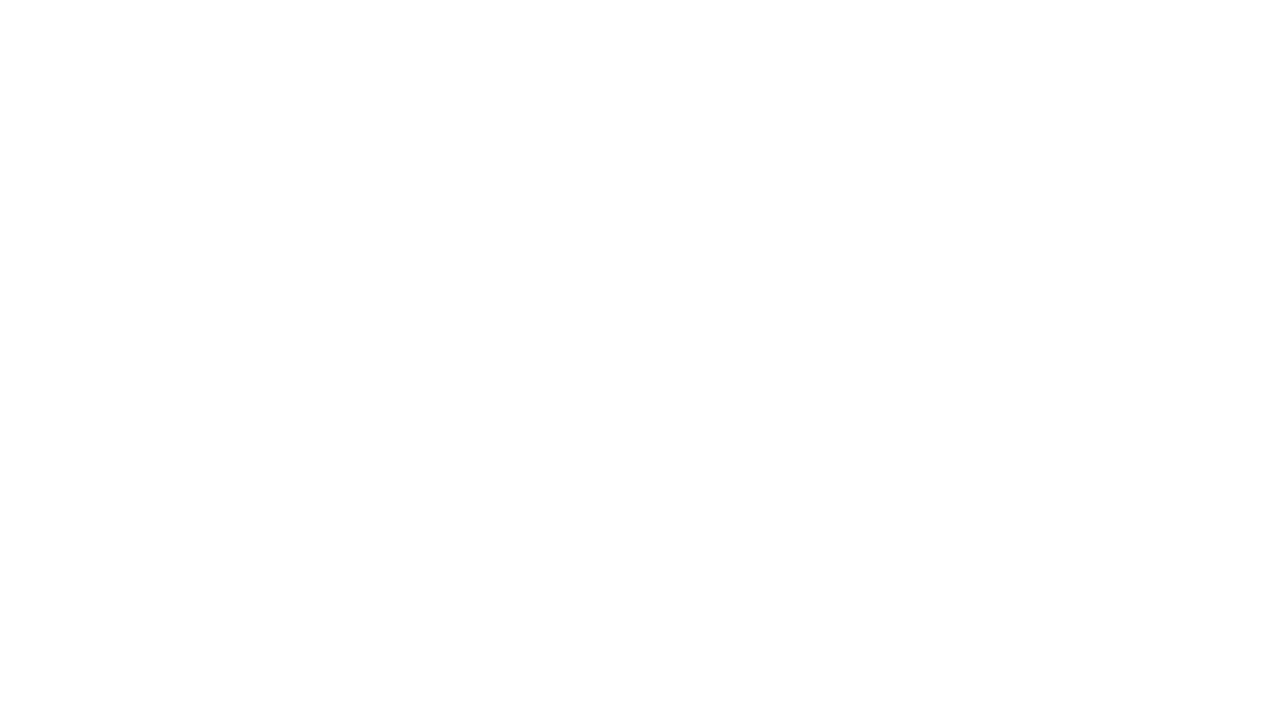

Navigated back to the main page
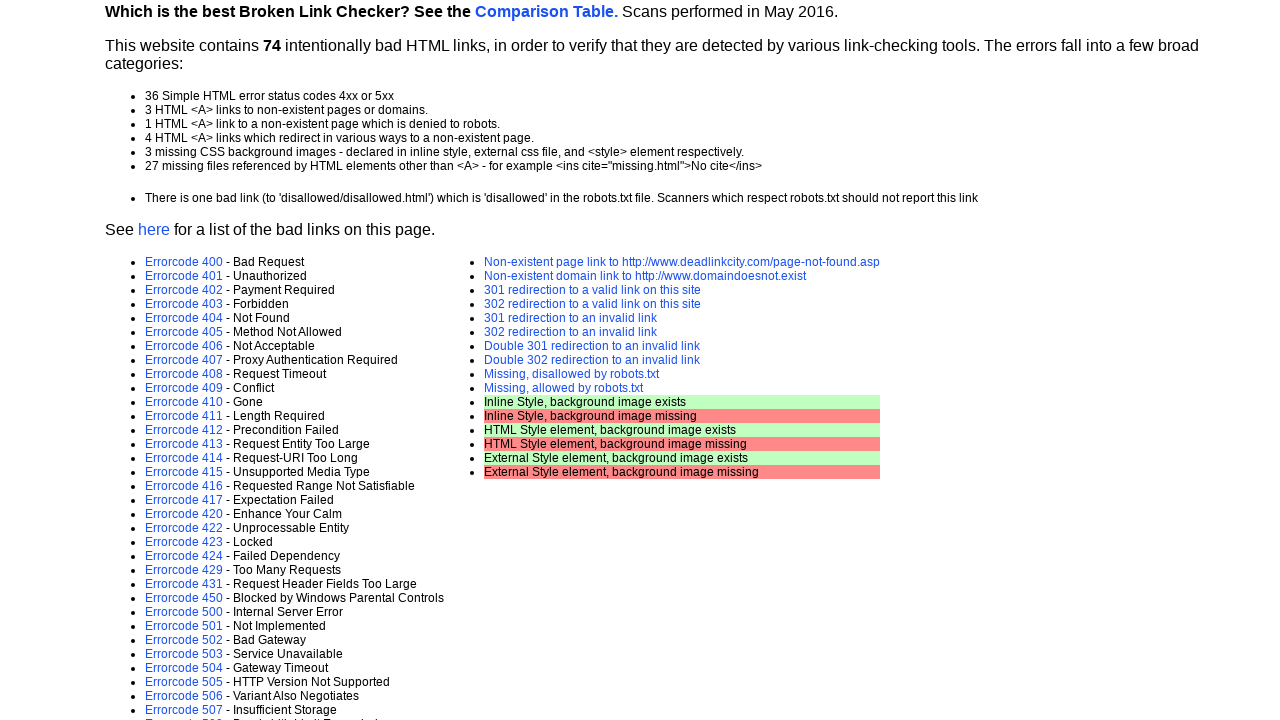

Clicked on a link to verify it can be accessed at (184, 374) on a >> nth=10
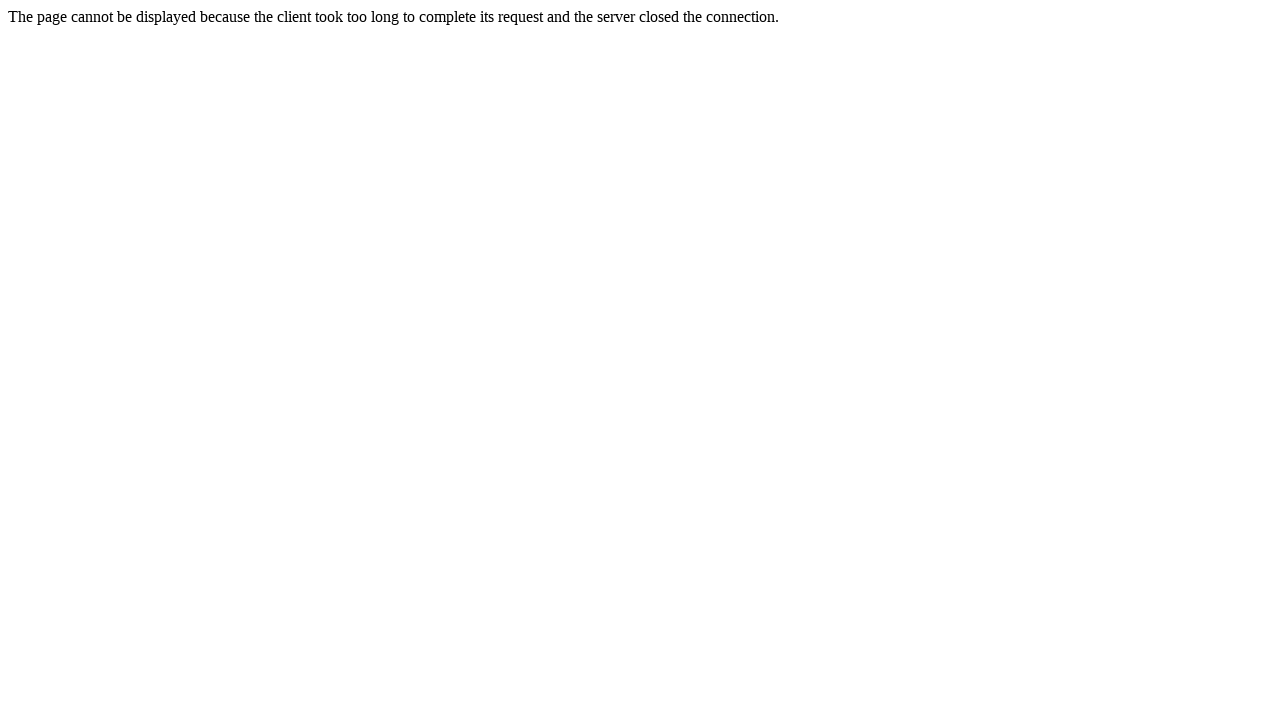

Navigated back to the main page
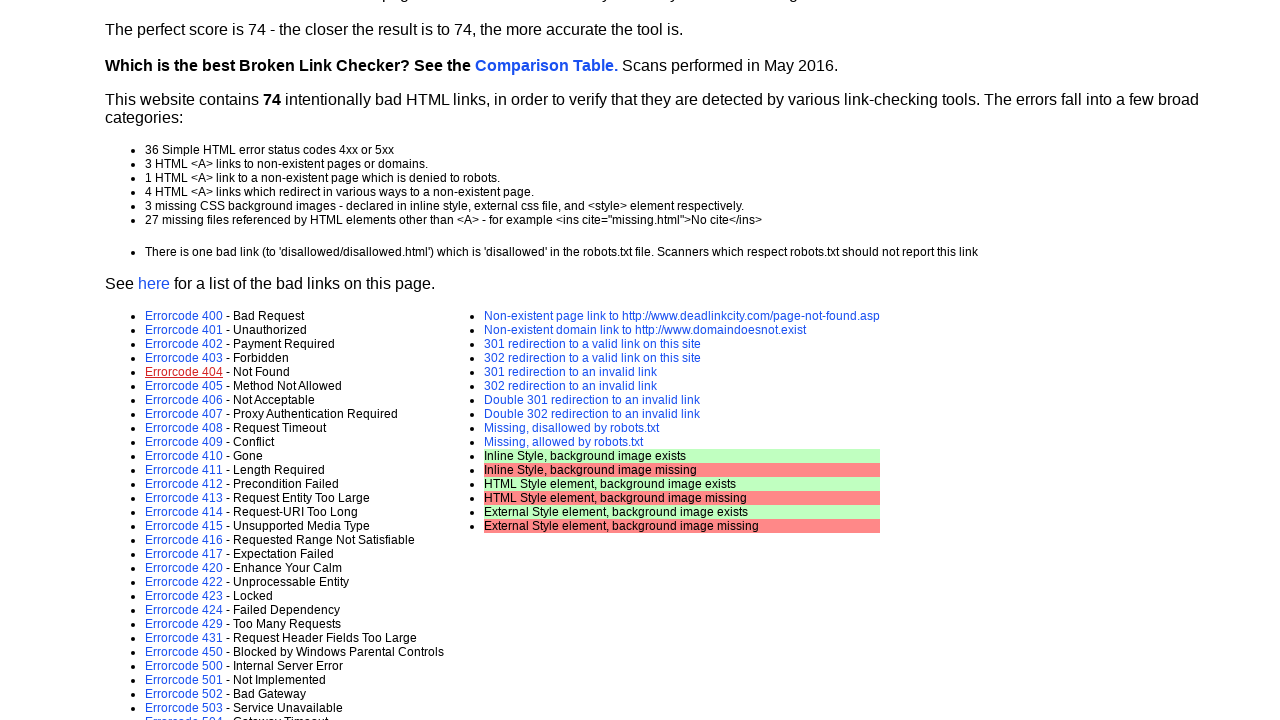

Clicked on a link to verify it can be accessed at (184, 442) on a >> nth=11
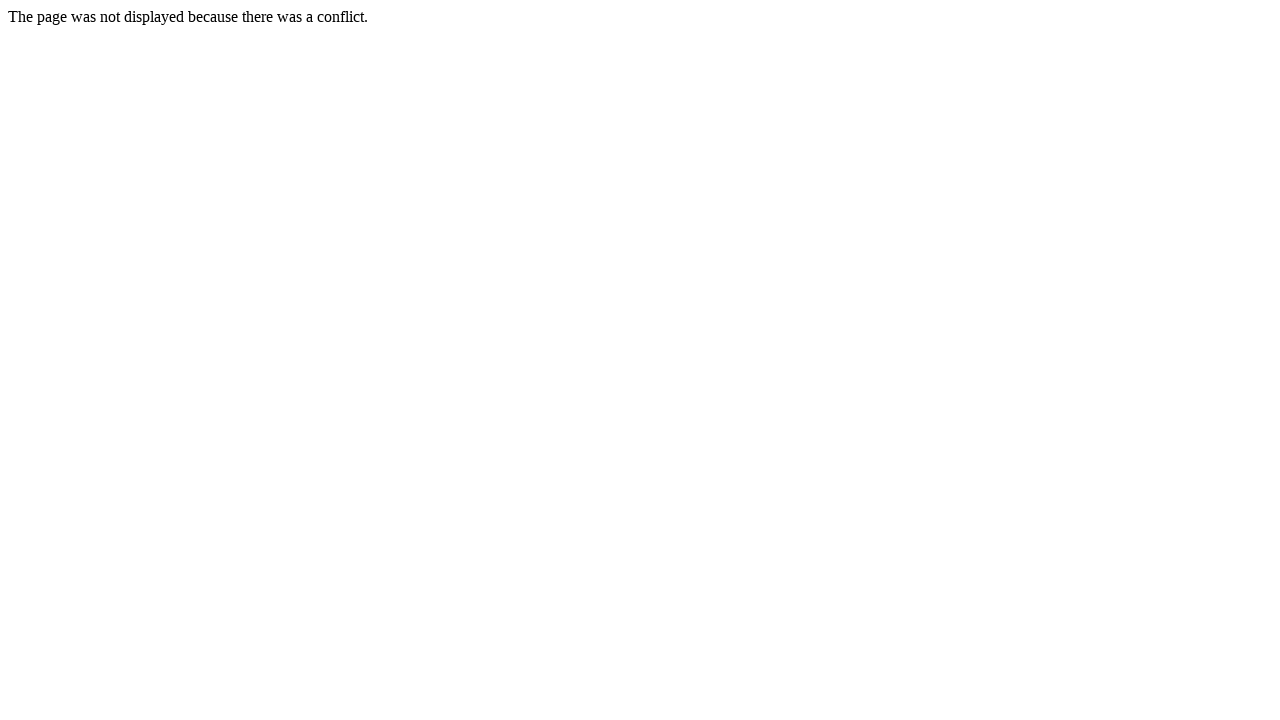

Navigated back to the main page
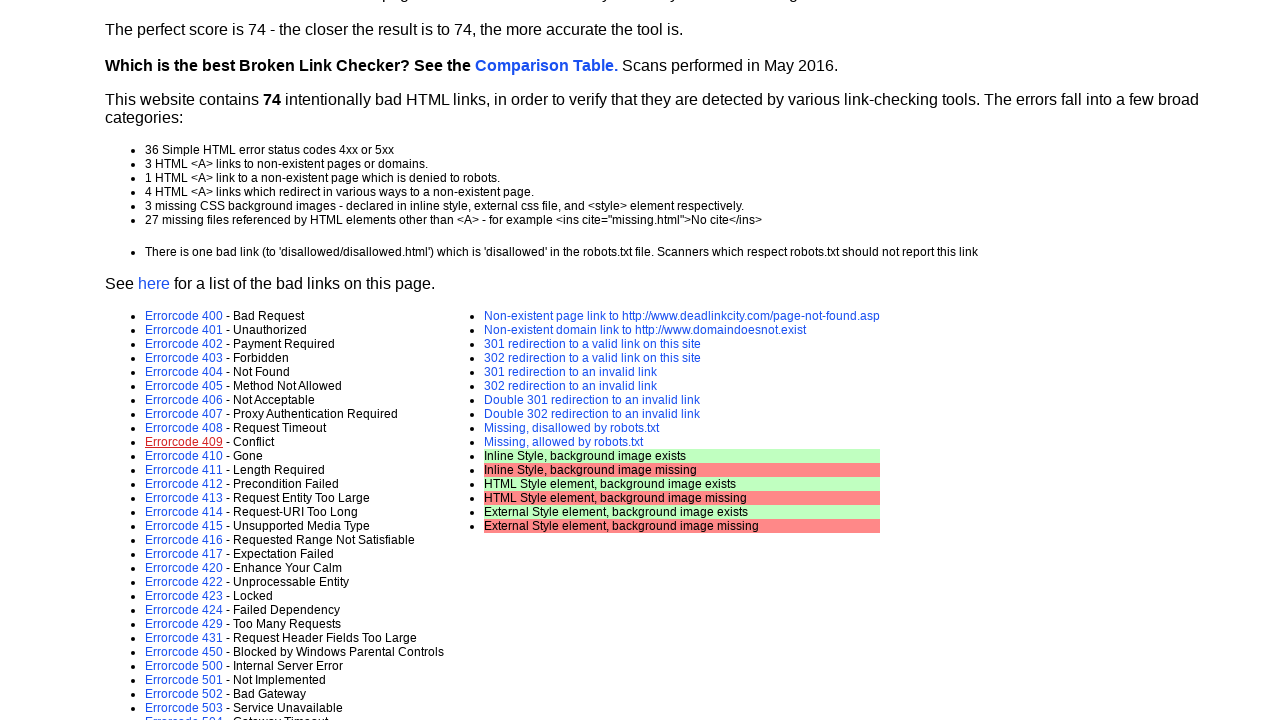

Clicked on a link to verify it can be accessed at (184, 456) on a >> nth=12
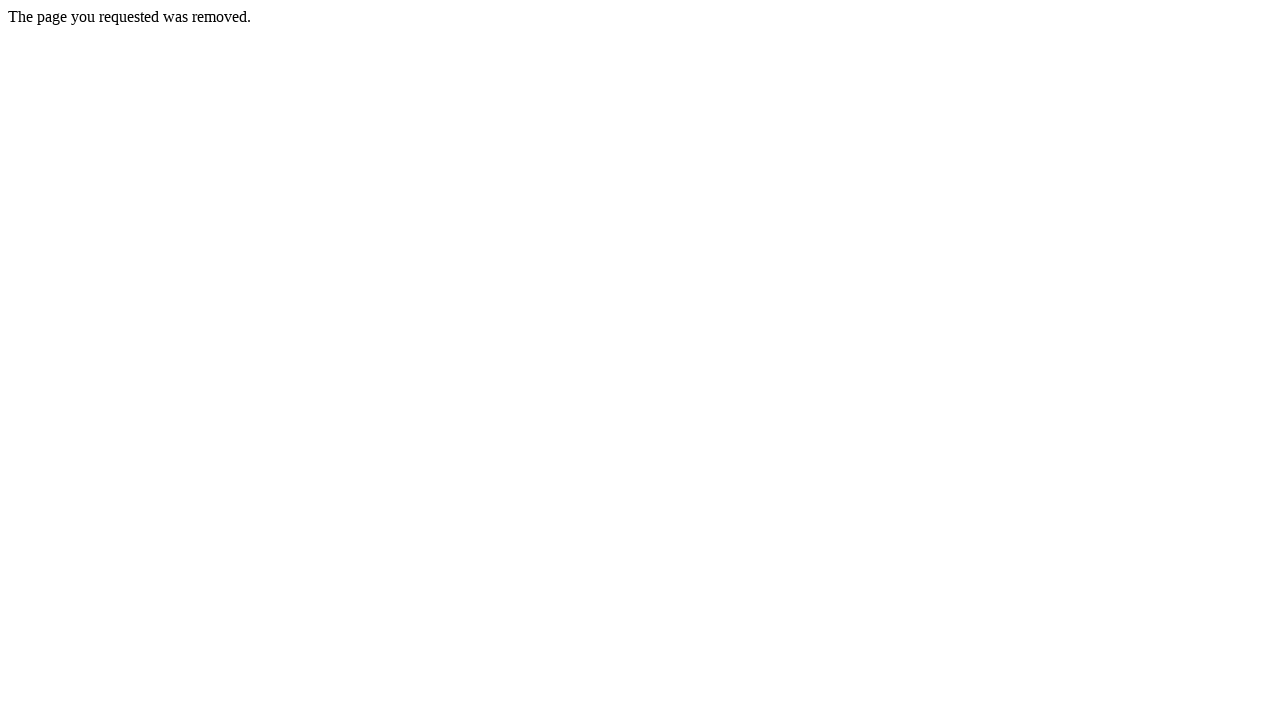

Navigated back to the main page
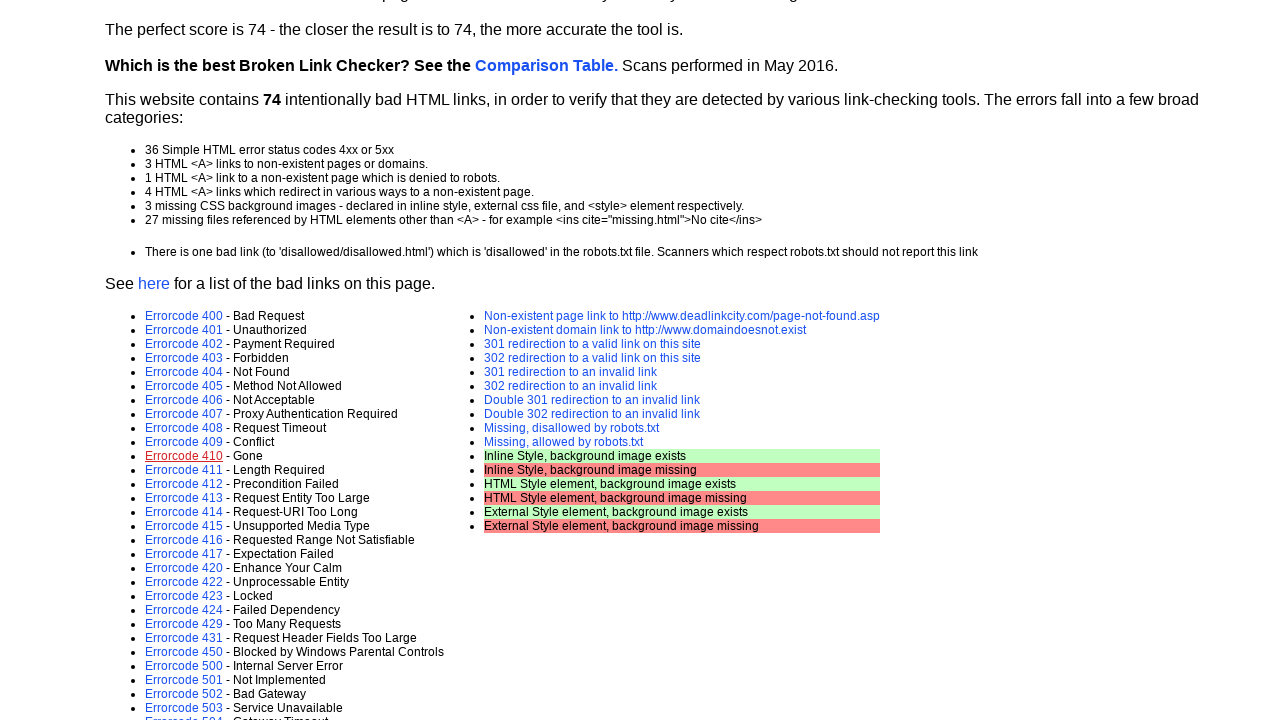

Clicked on a link to verify it can be accessed at (184, 470) on a >> nth=13
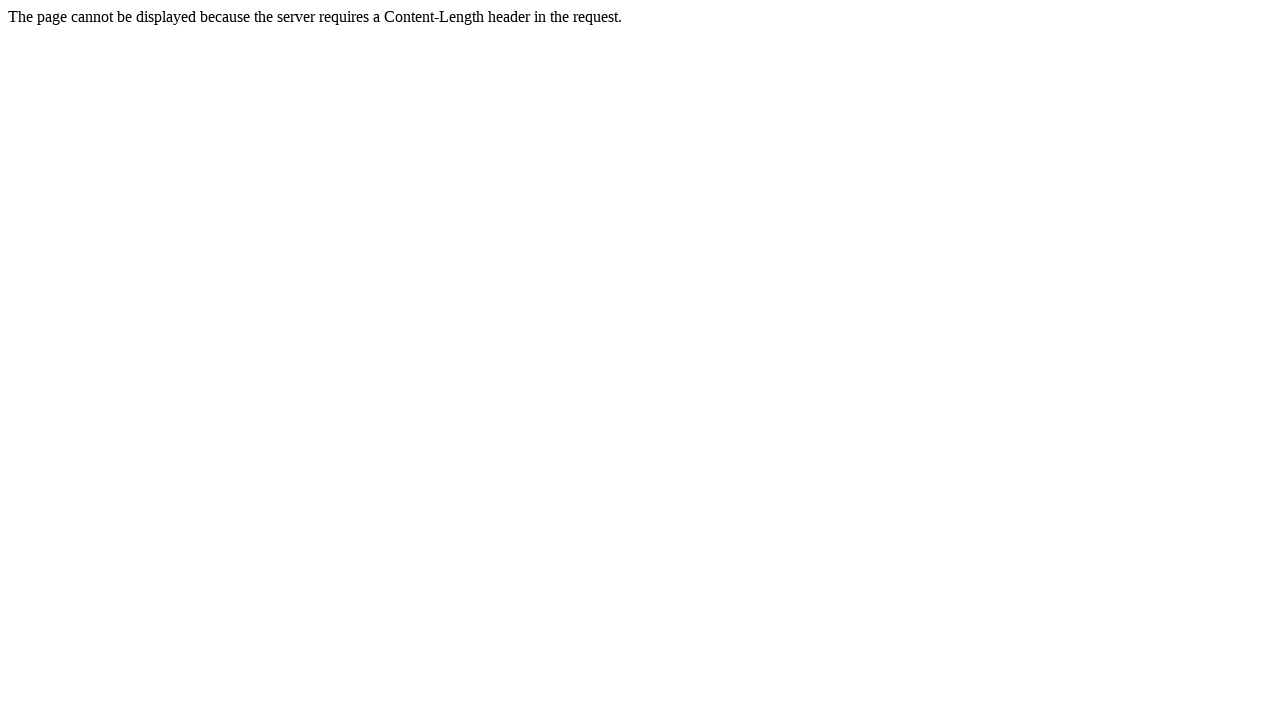

Navigated back to the main page
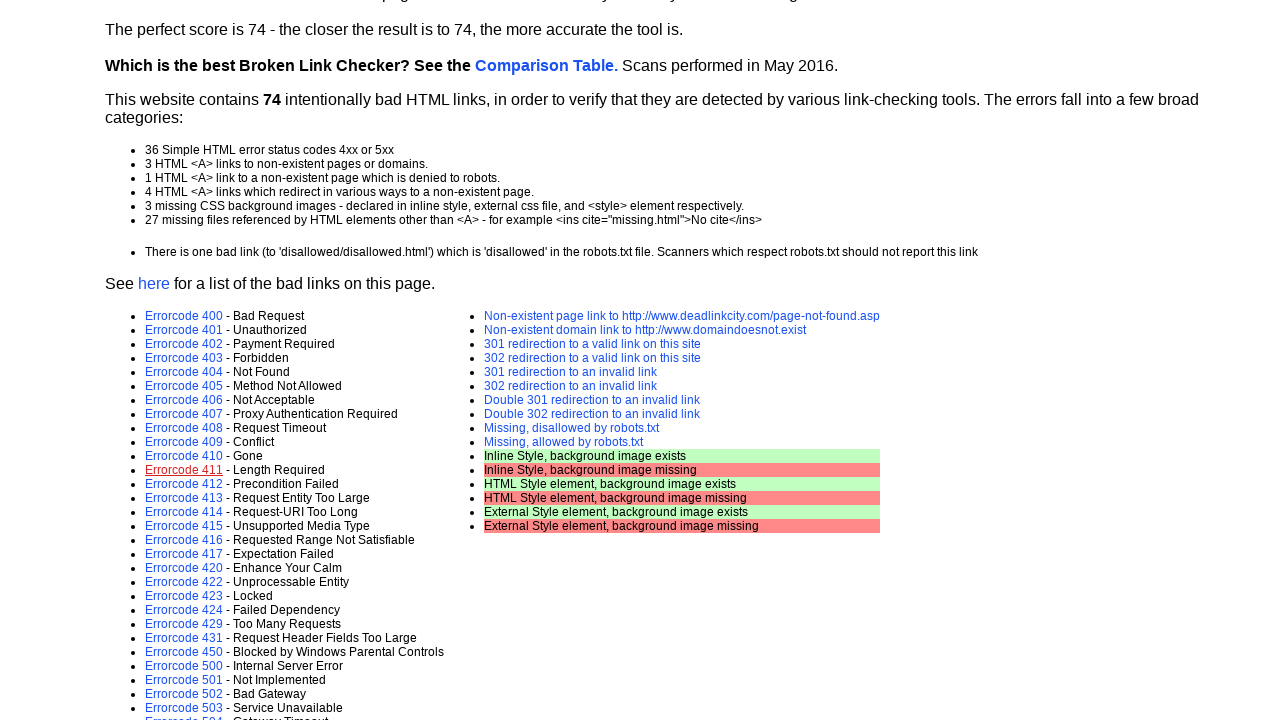

Clicked on a link to verify it can be accessed at (184, 484) on a >> nth=14
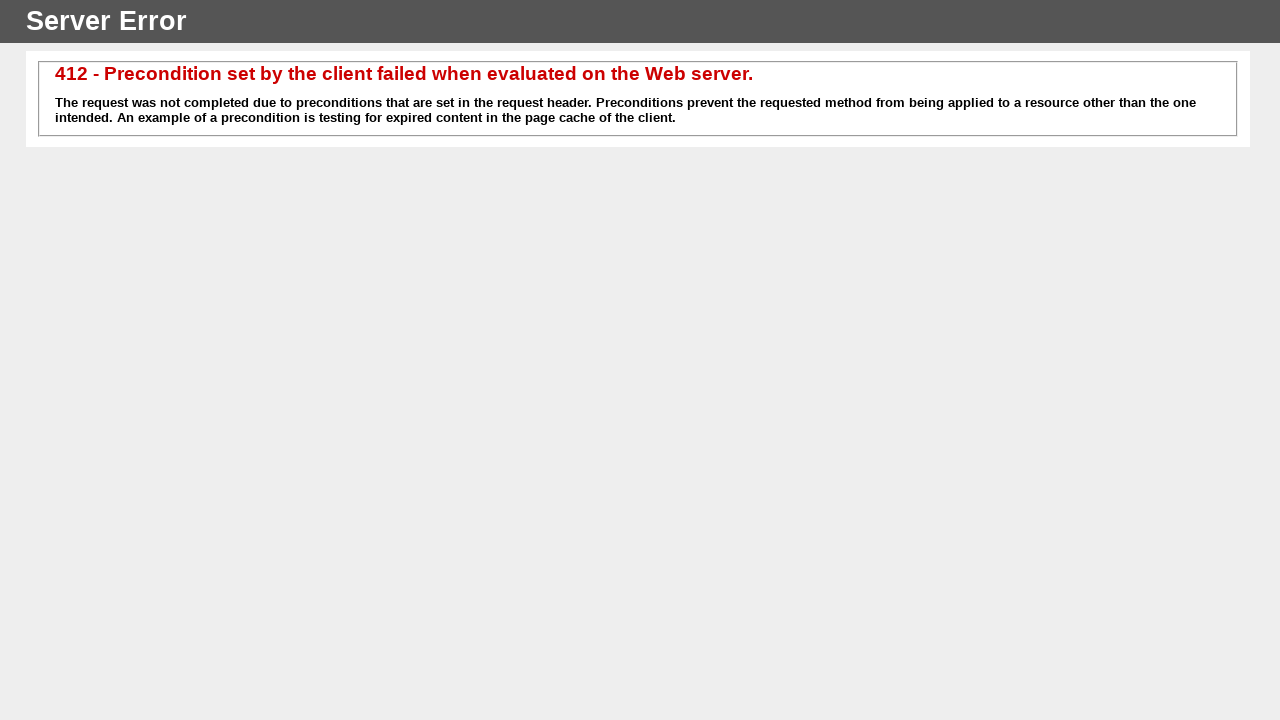

Navigated back to the main page
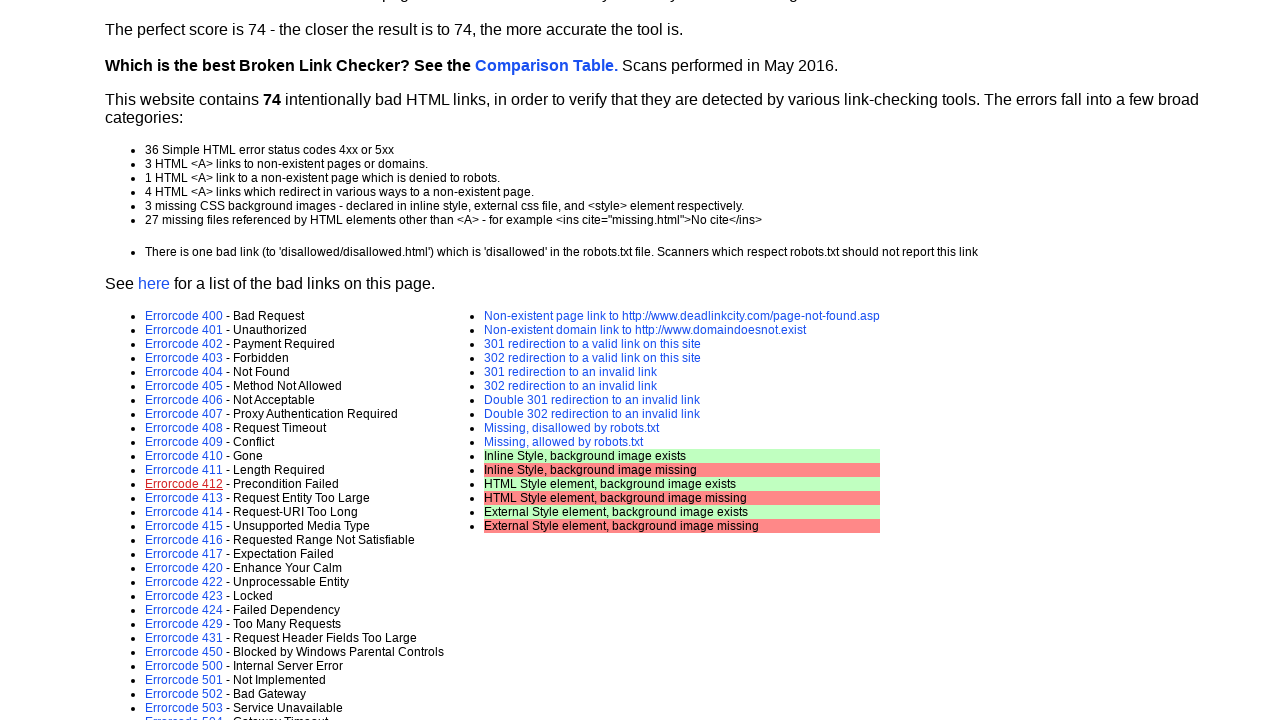

Clicked on a link to verify it can be accessed at (184, 498) on a >> nth=15
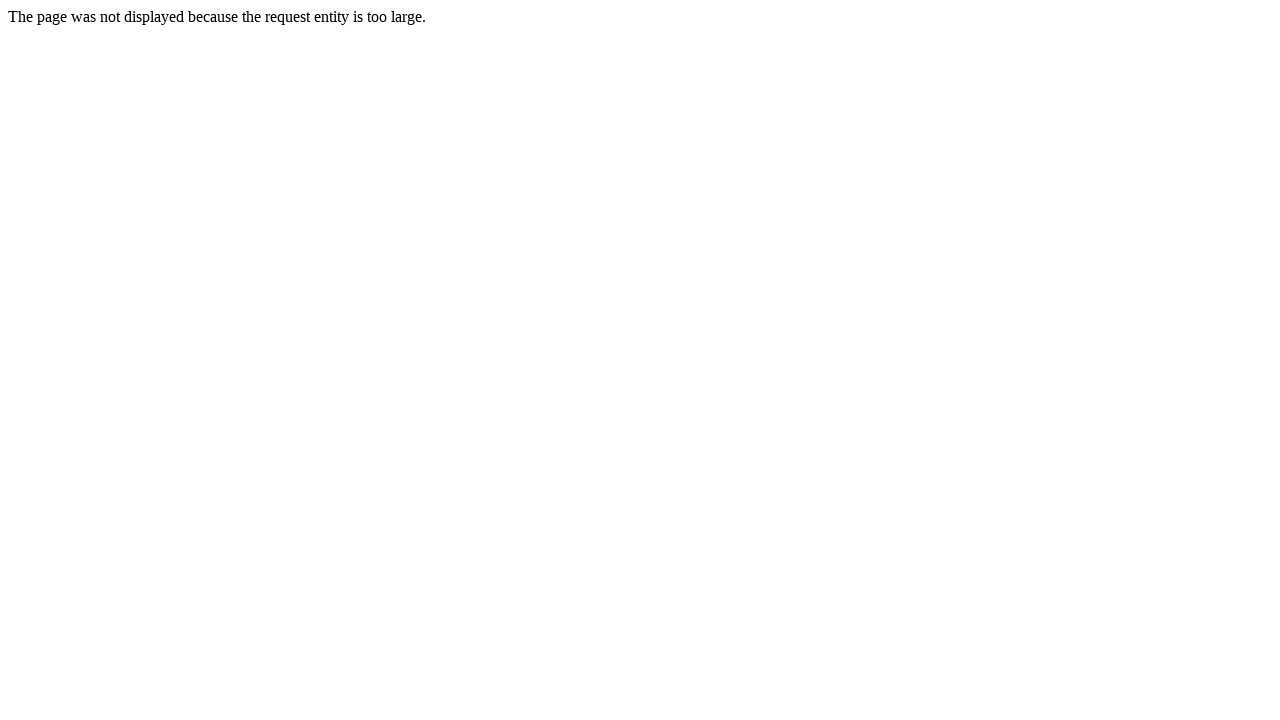

Navigated back to the main page
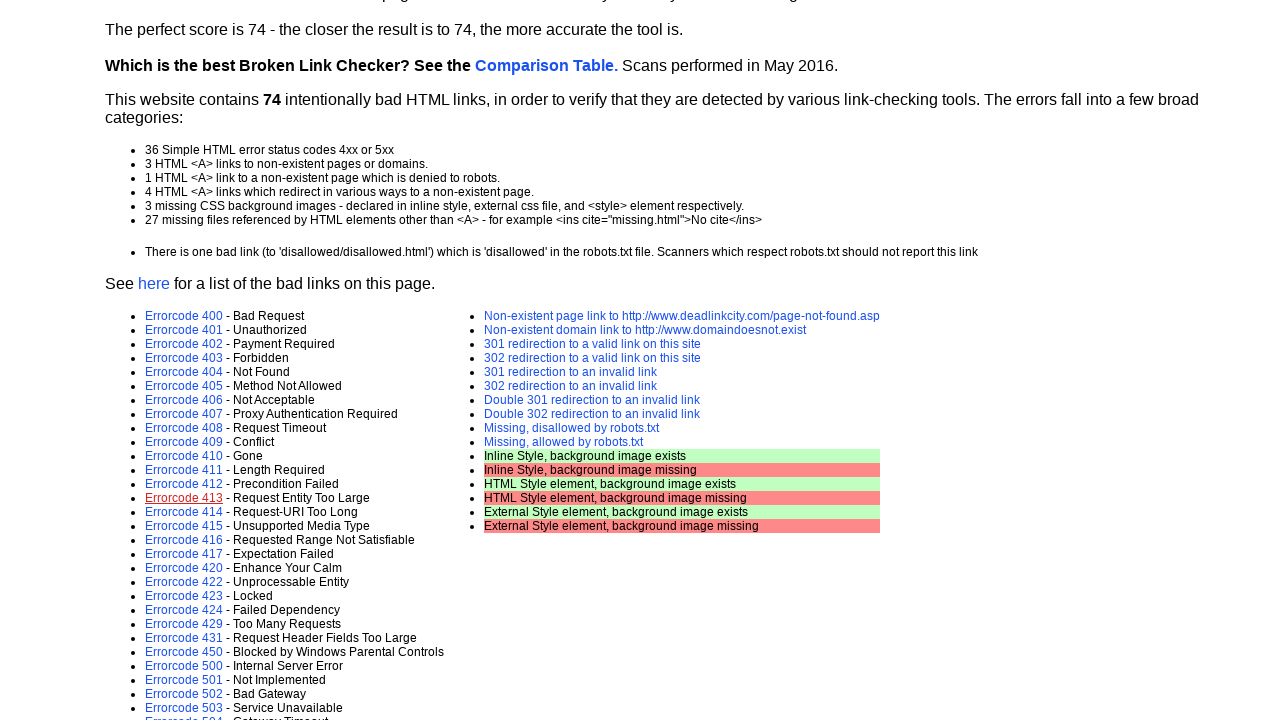

Clicked on a link to verify it can be accessed at (184, 512) on a >> nth=16
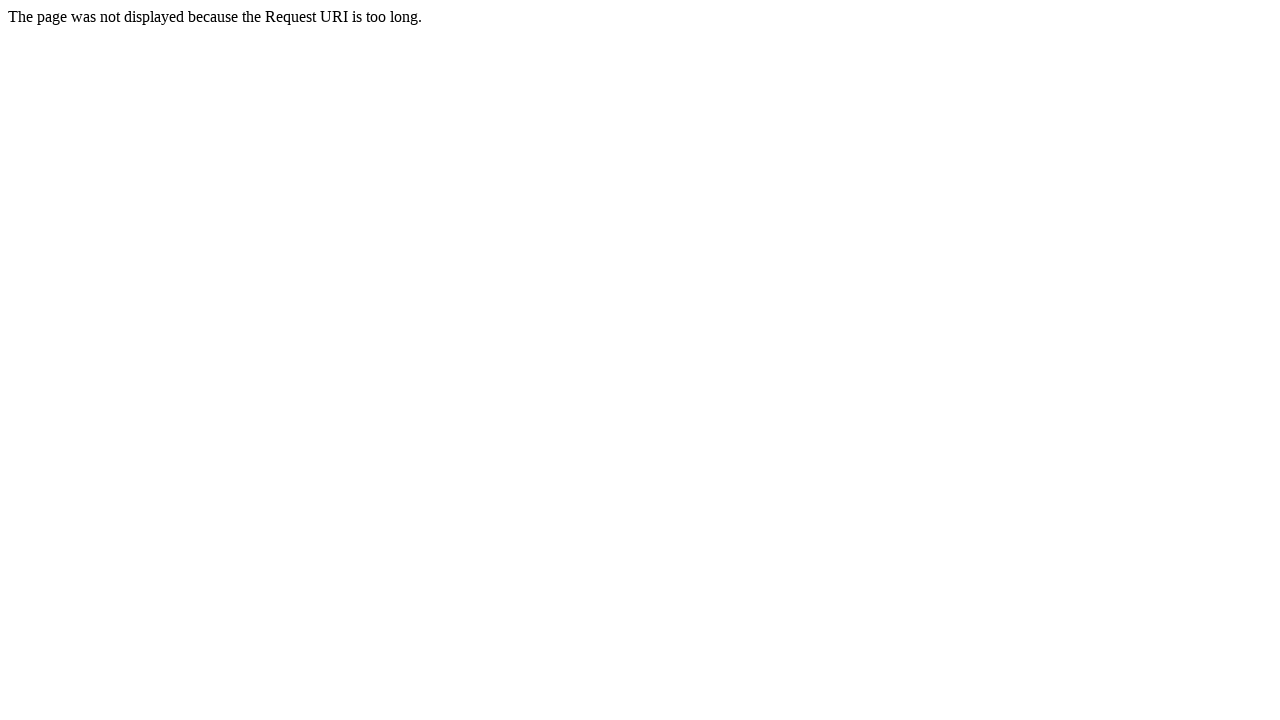

Navigated back to the main page
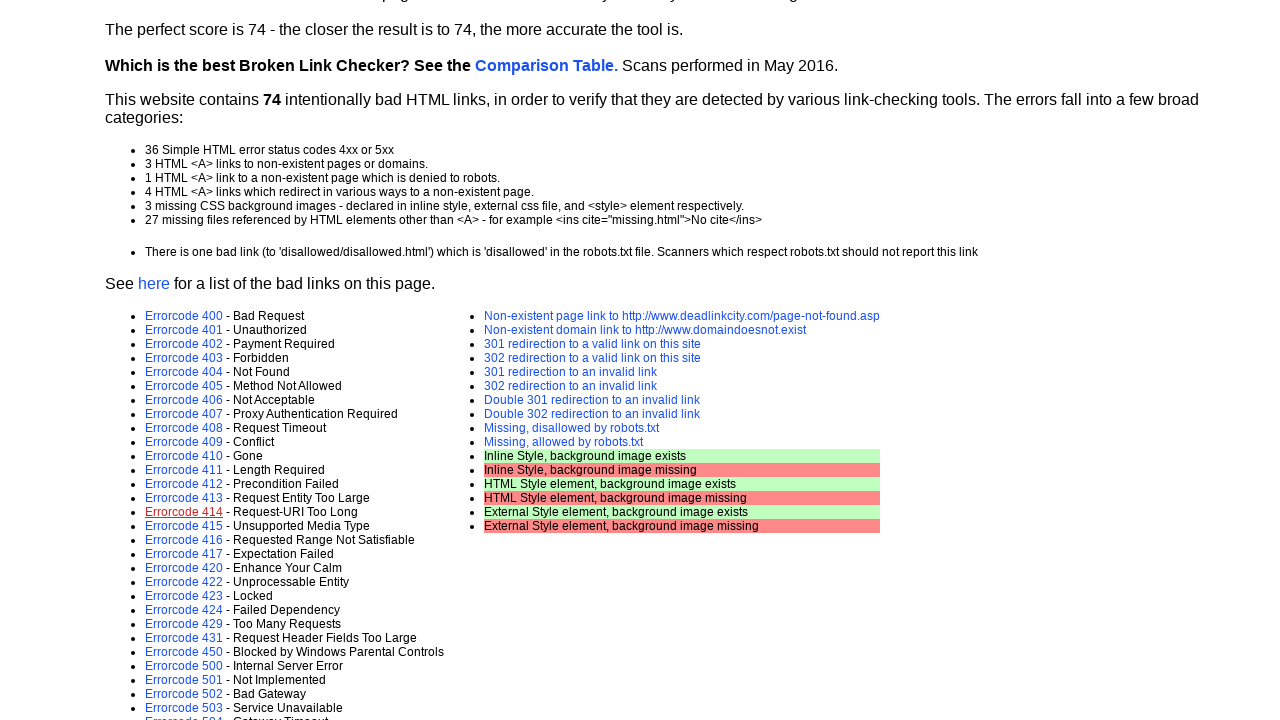

Clicked on a link to verify it can be accessed at (184, 526) on a >> nth=17
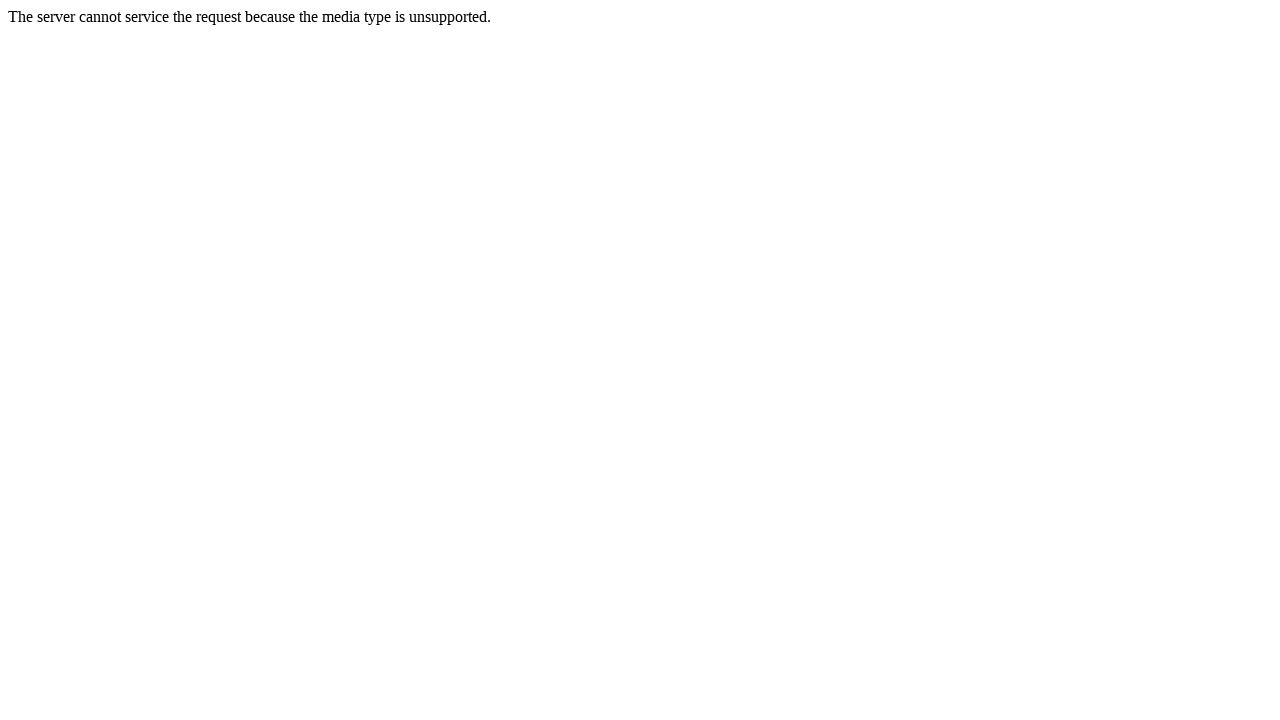

Navigated back to the main page
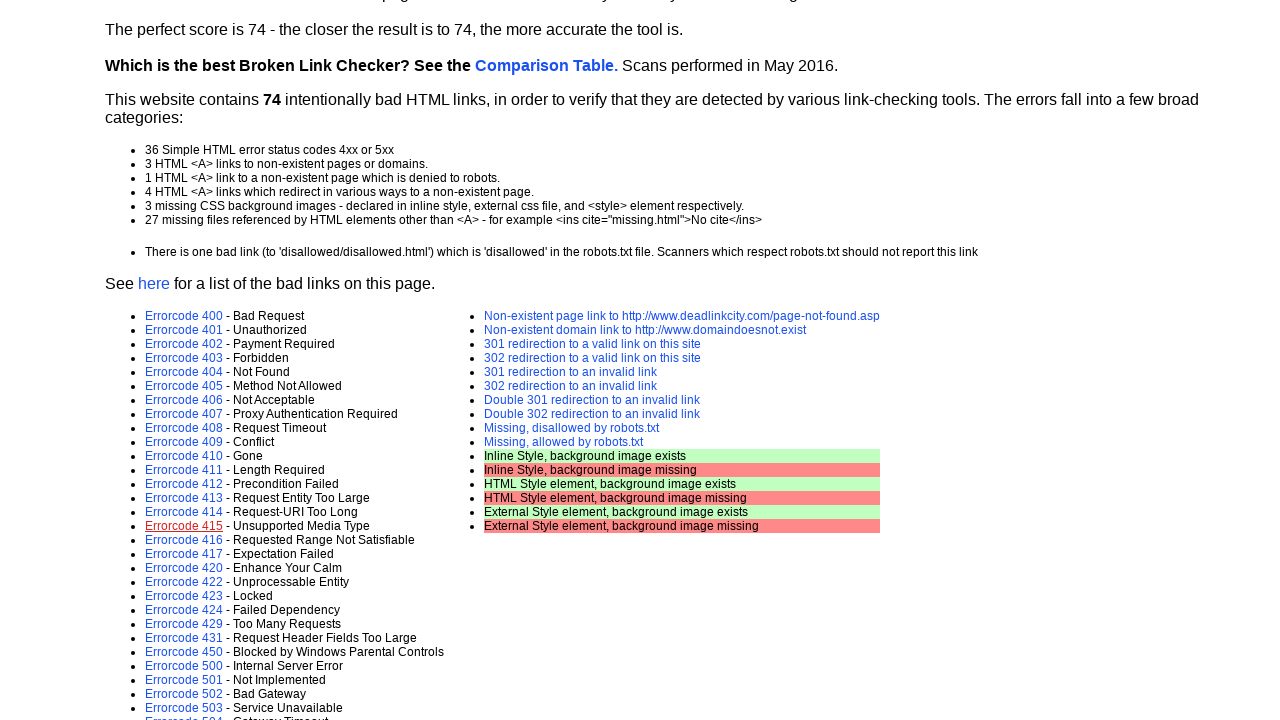

Clicked on a link to verify it can be accessed at (184, 540) on a >> nth=18
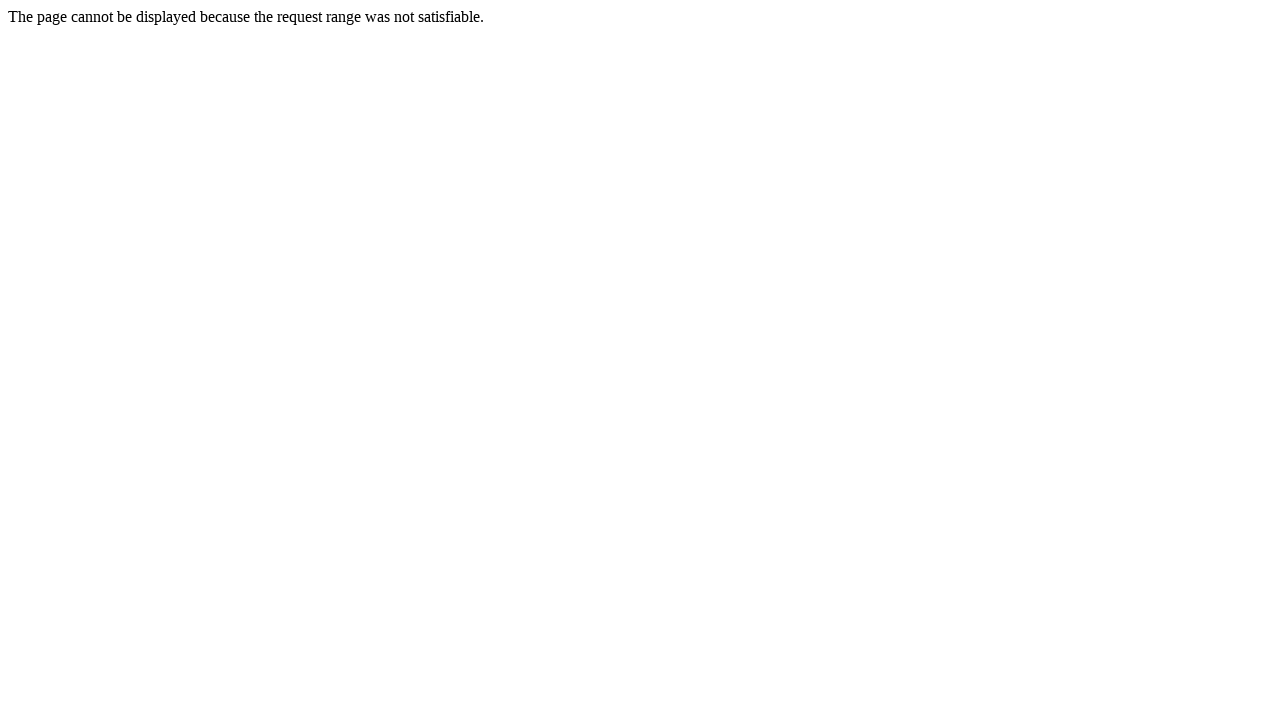

Navigated back to the main page
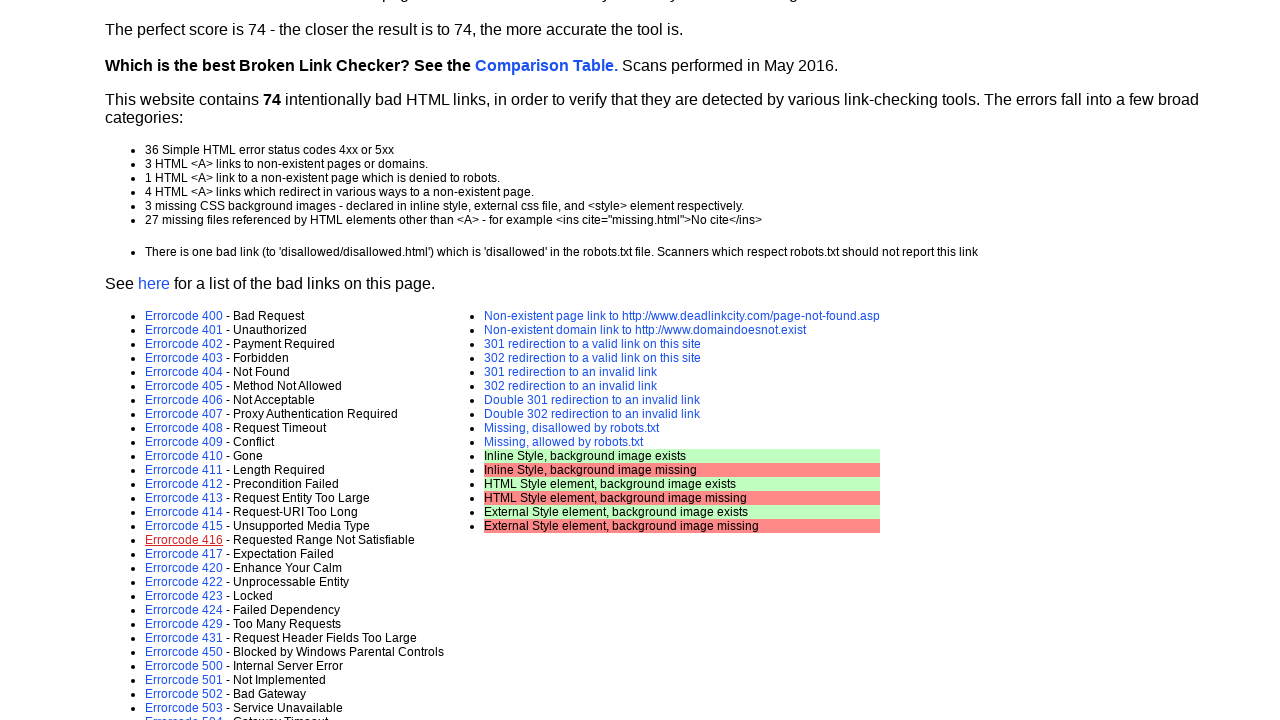

Clicked on a link to verify it can be accessed at (184, 554) on a >> nth=19
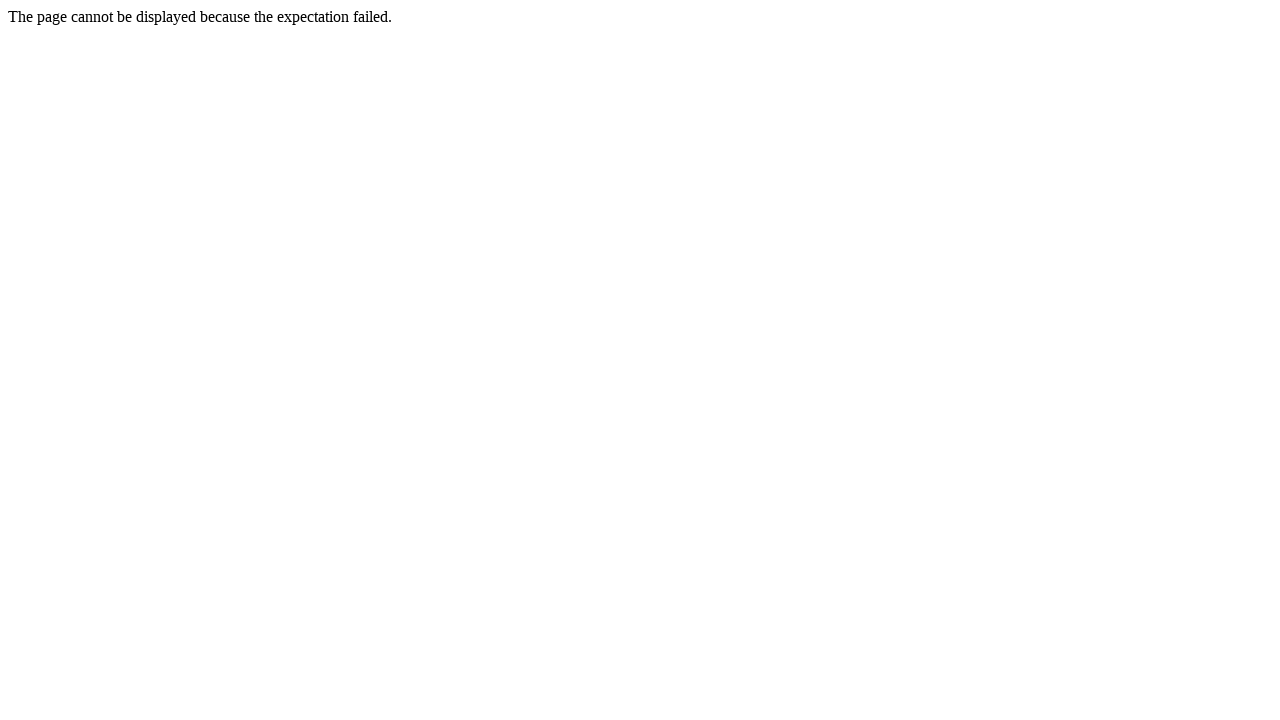

Navigated back to the main page
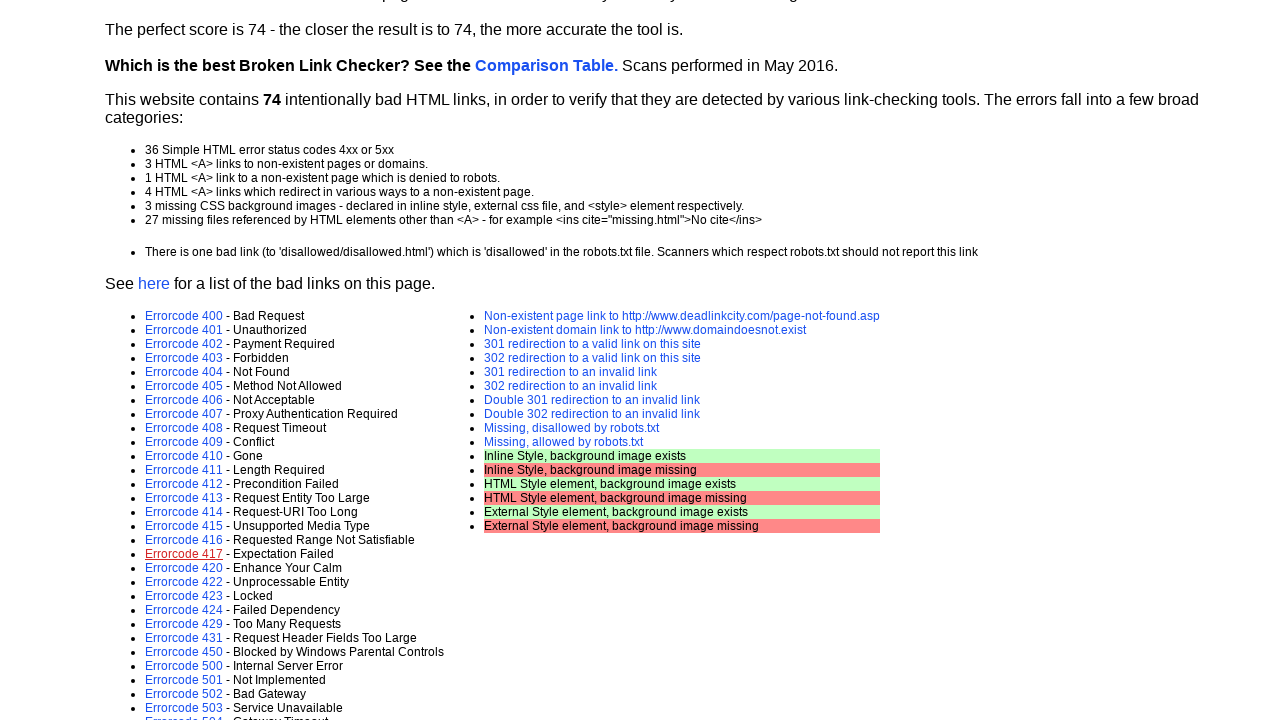

Clicked on a link to verify it can be accessed at (184, 568) on a >> nth=20
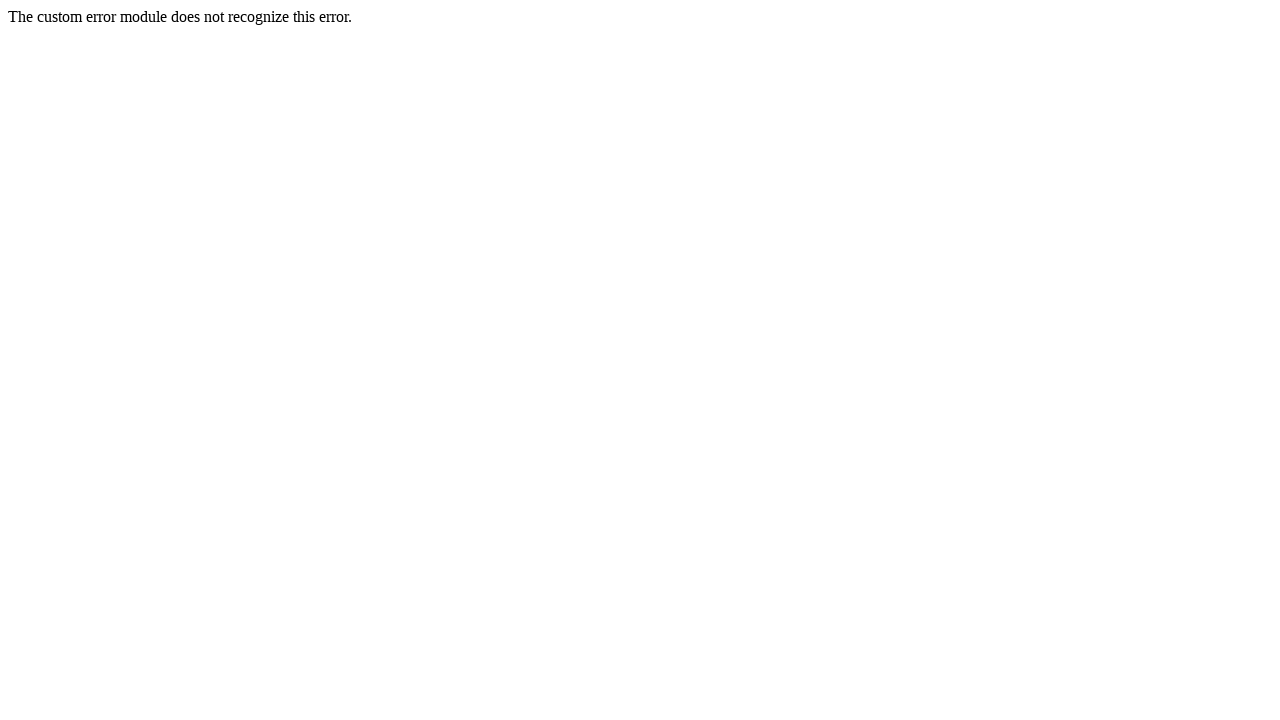

Navigated back to the main page
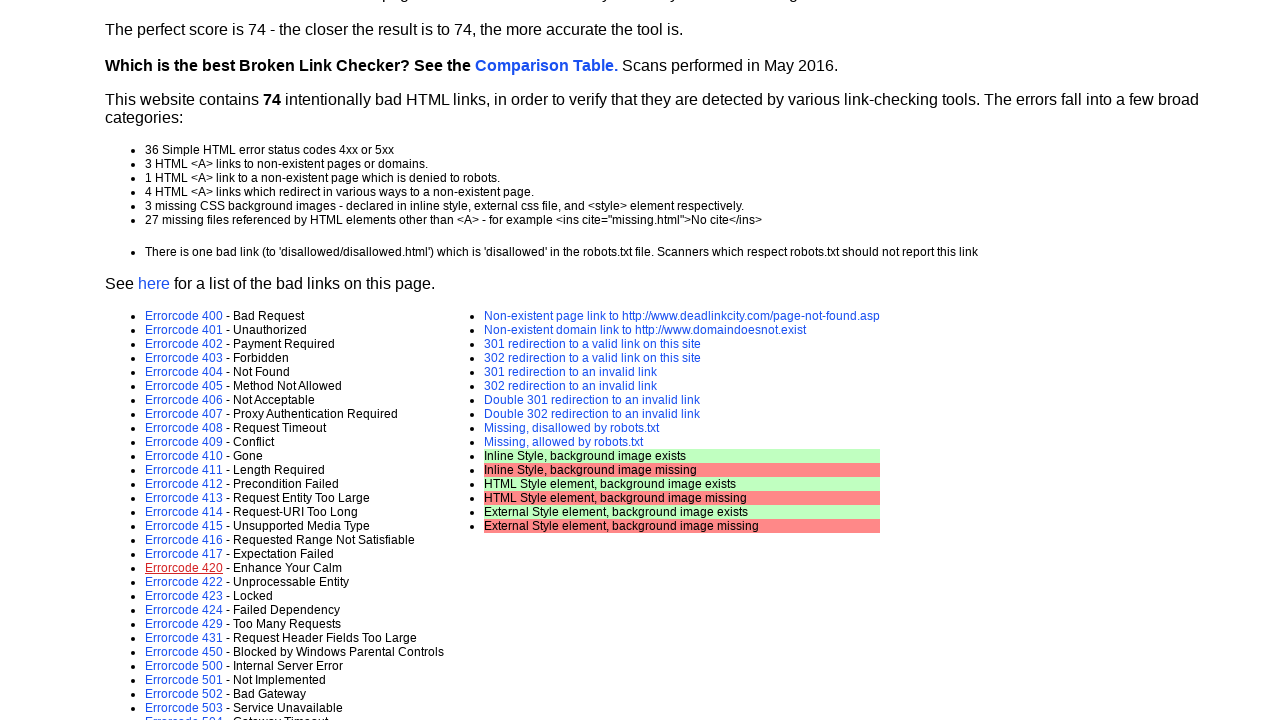

Clicked on a link to verify it can be accessed at (184, 582) on a >> nth=21
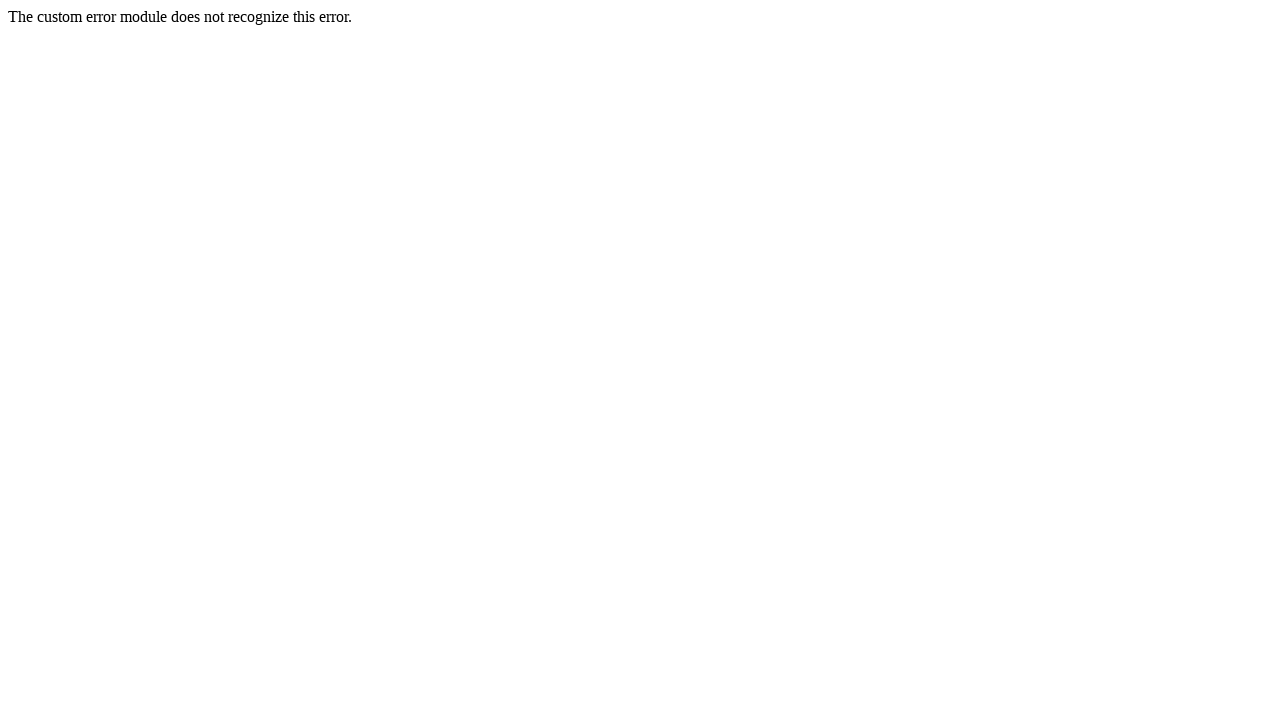

Navigated back to the main page
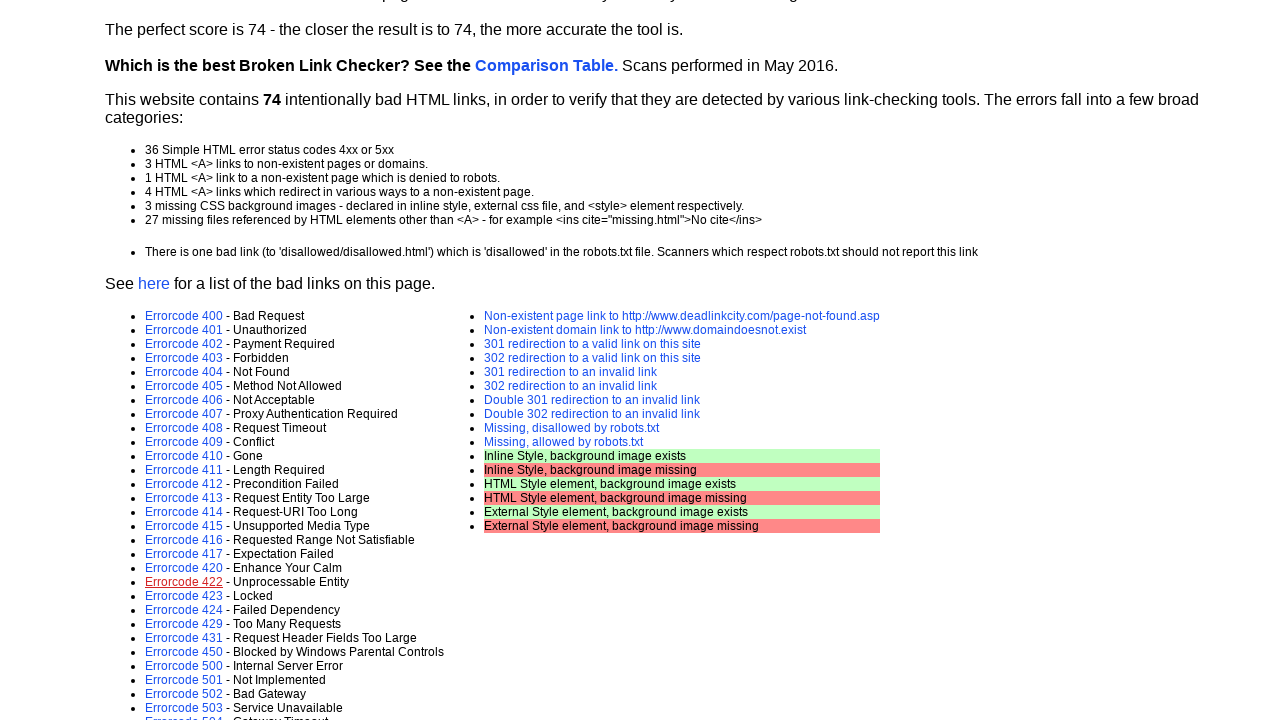

Clicked on a link to verify it can be accessed at (184, 596) on a >> nth=22
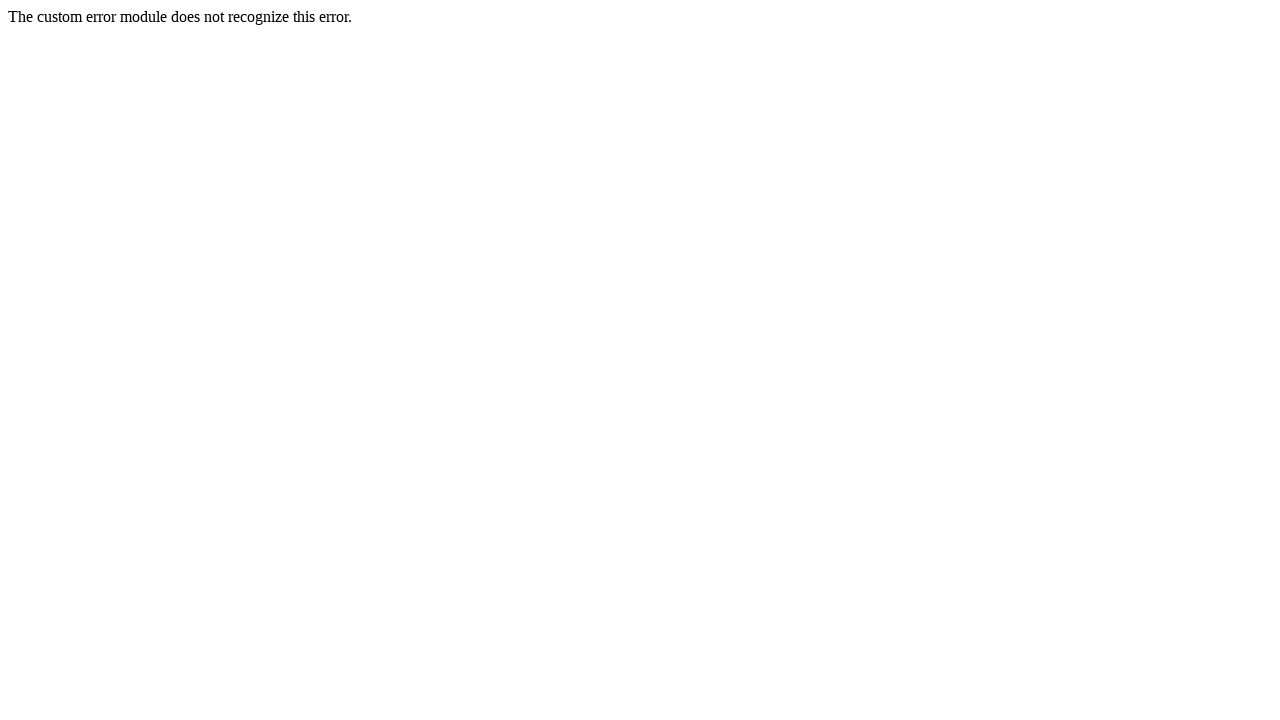

Navigated back to the main page
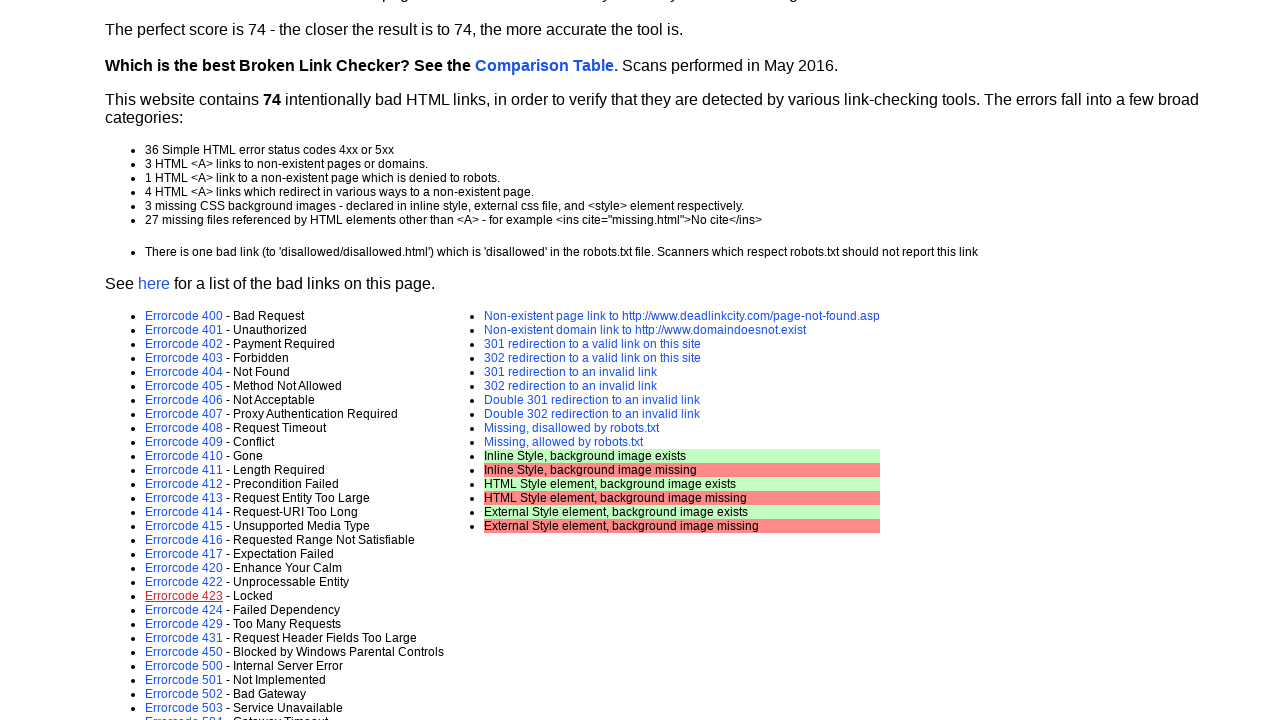

Clicked on a link to verify it can be accessed at (184, 610) on a >> nth=23
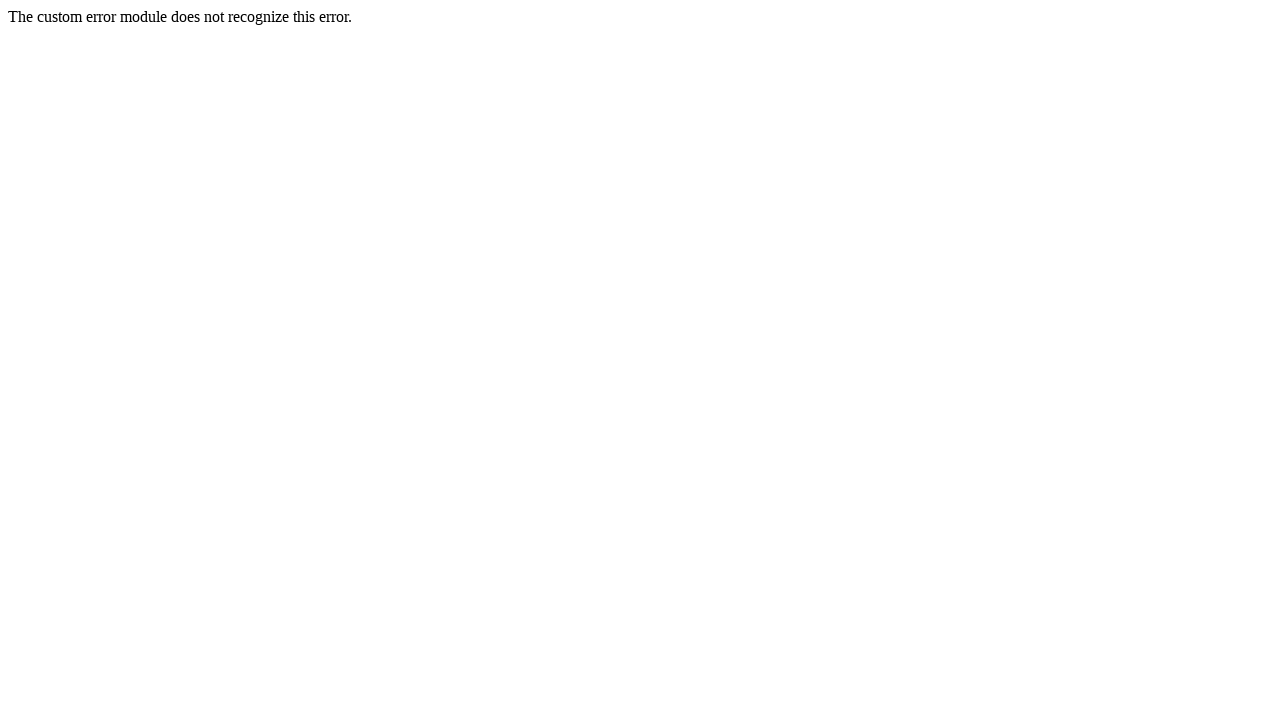

Navigated back to the main page
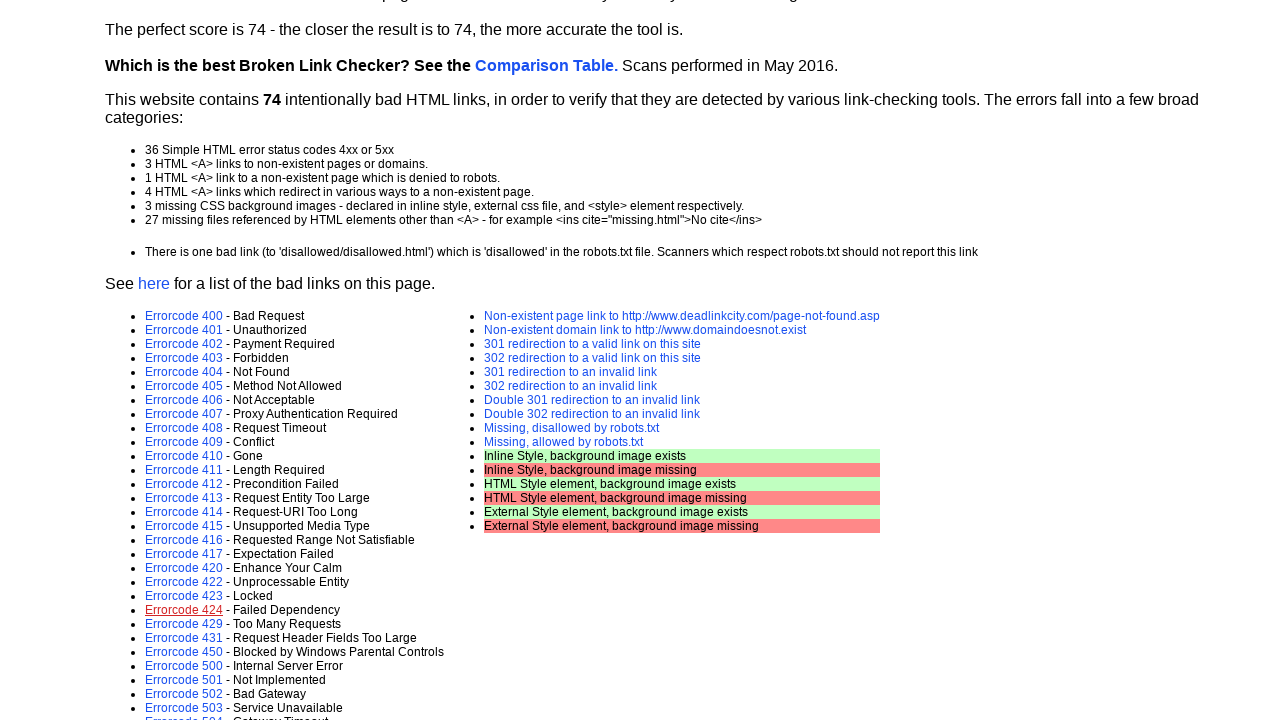

Clicked on a link to verify it can be accessed at (184, 624) on a >> nth=24
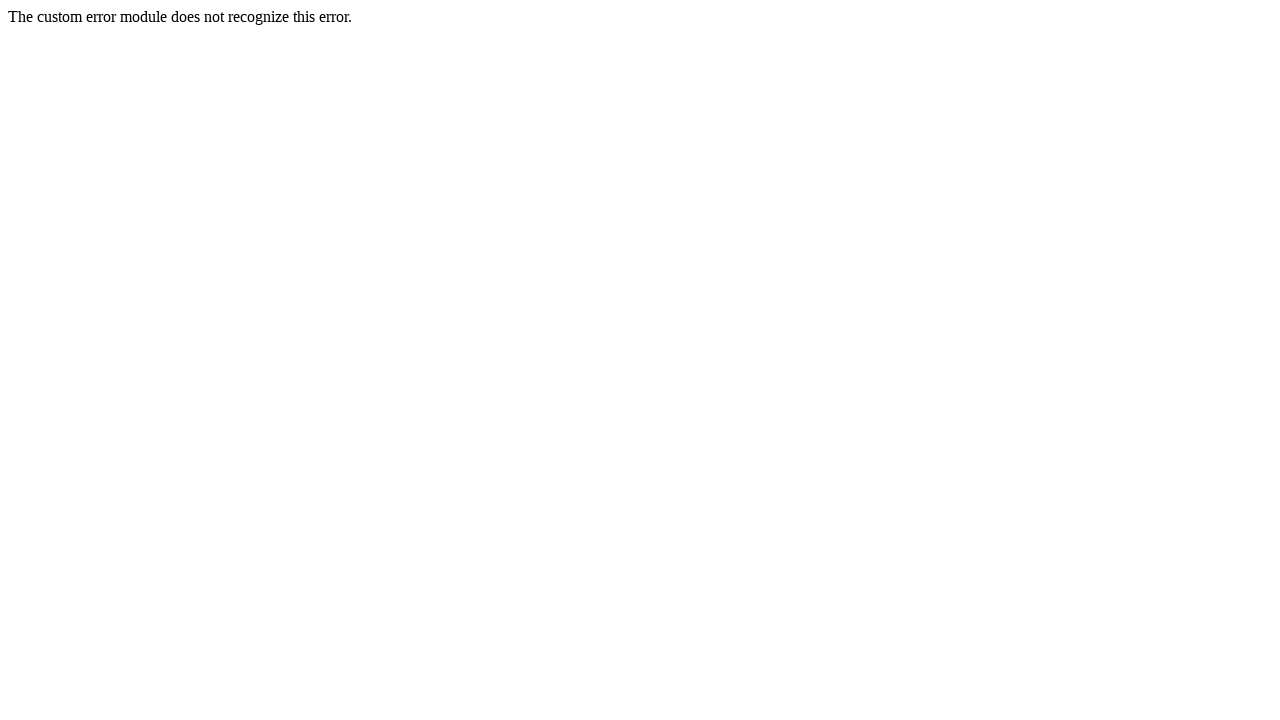

Navigated back to the main page
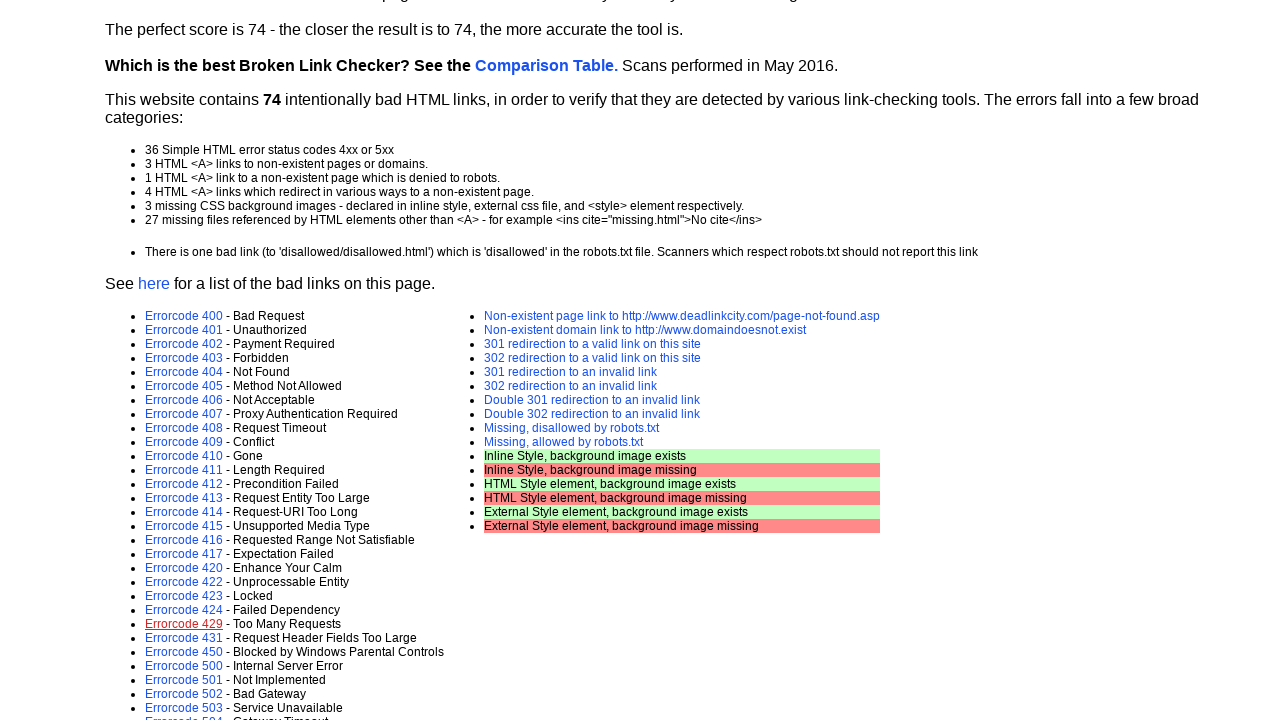

Clicked on a link to verify it can be accessed at (184, 638) on a >> nth=25
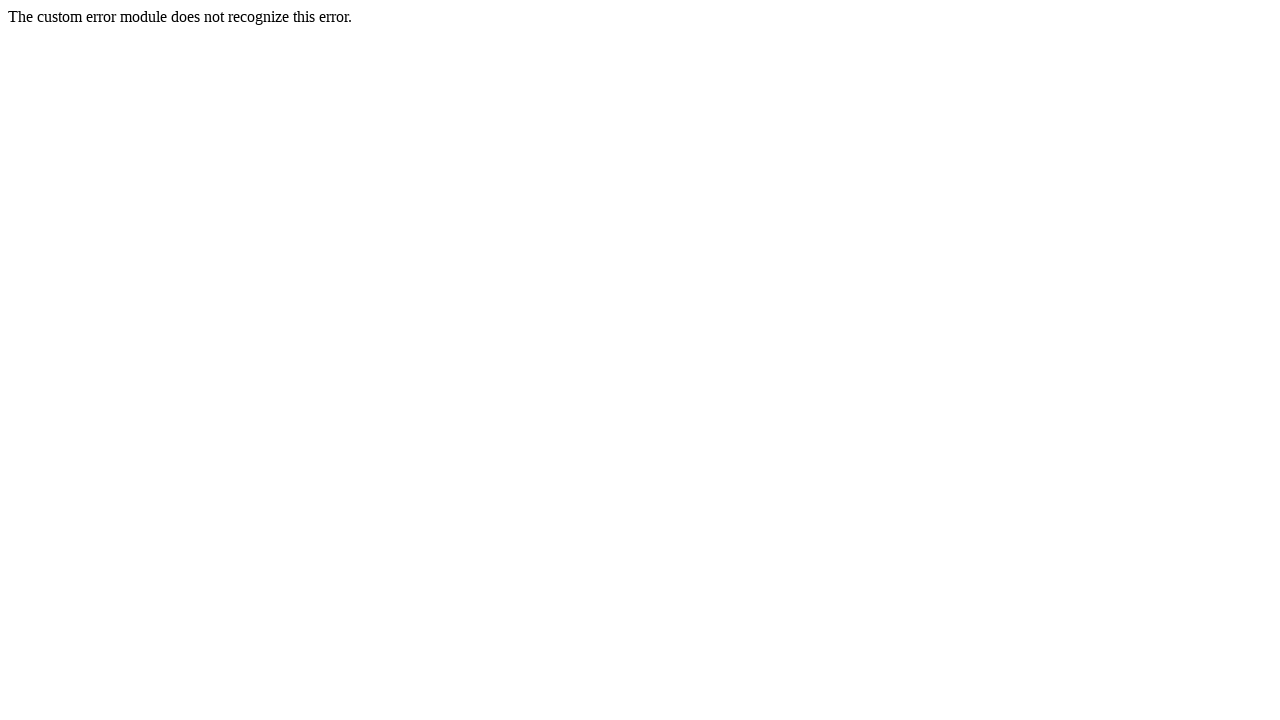

Navigated back to the main page
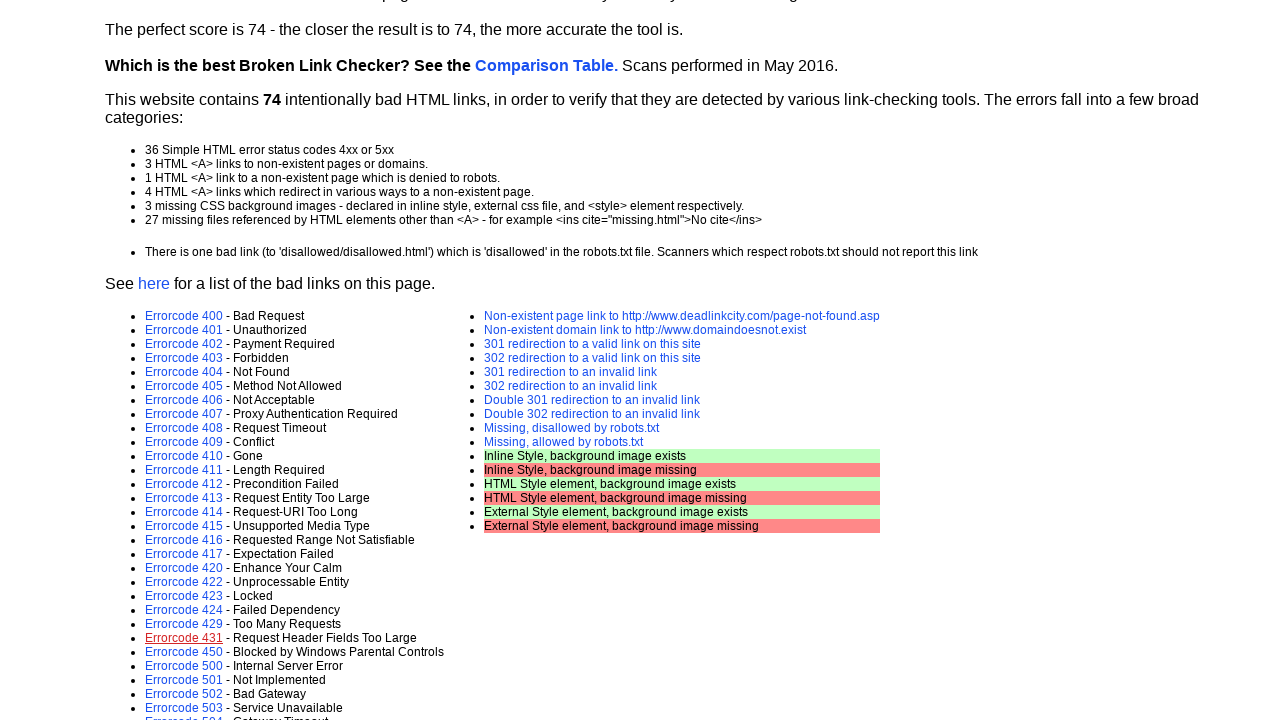

Clicked on a link to verify it can be accessed at (184, 652) on a >> nth=26
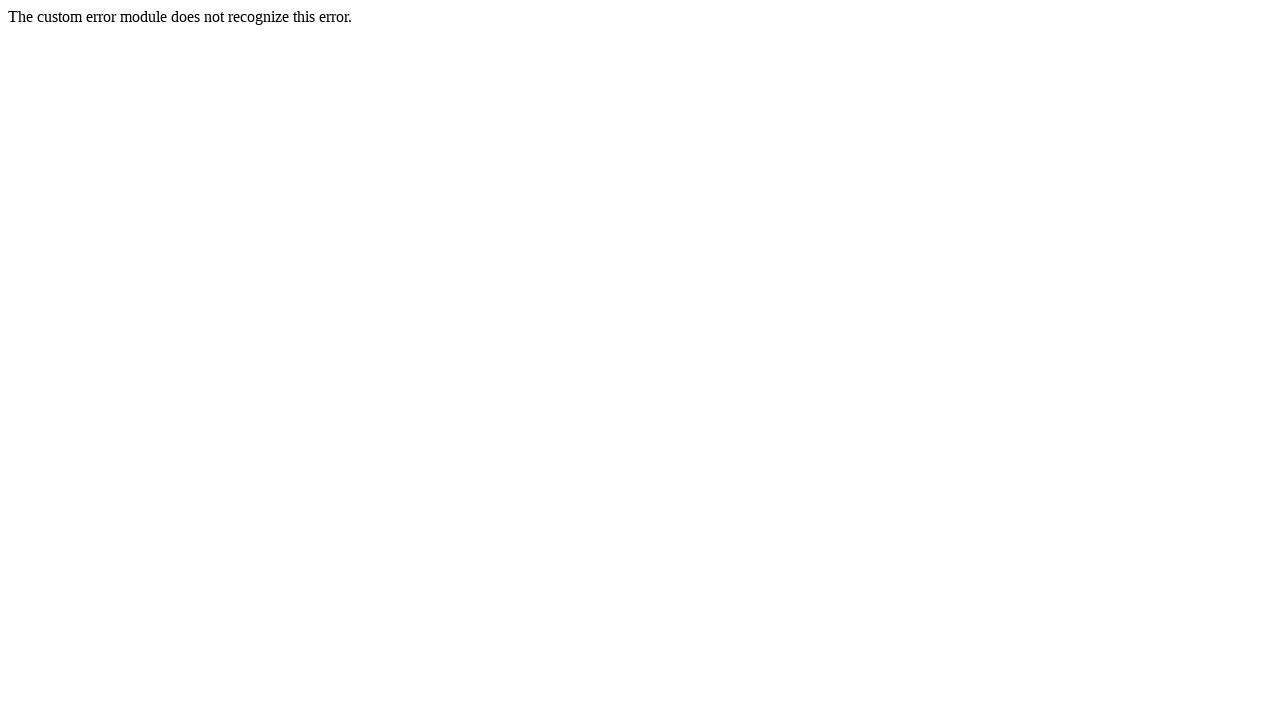

Navigated back to the main page
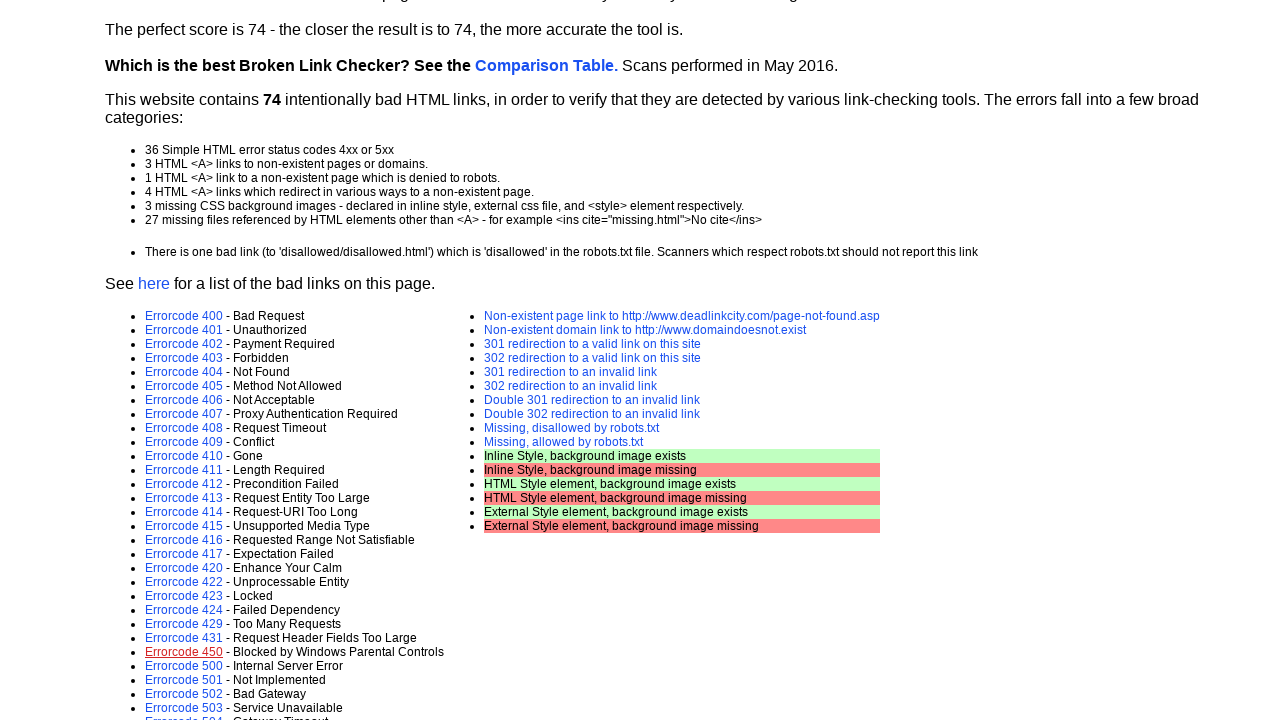

Clicked on a link to verify it can be accessed at (184, 666) on a >> nth=27
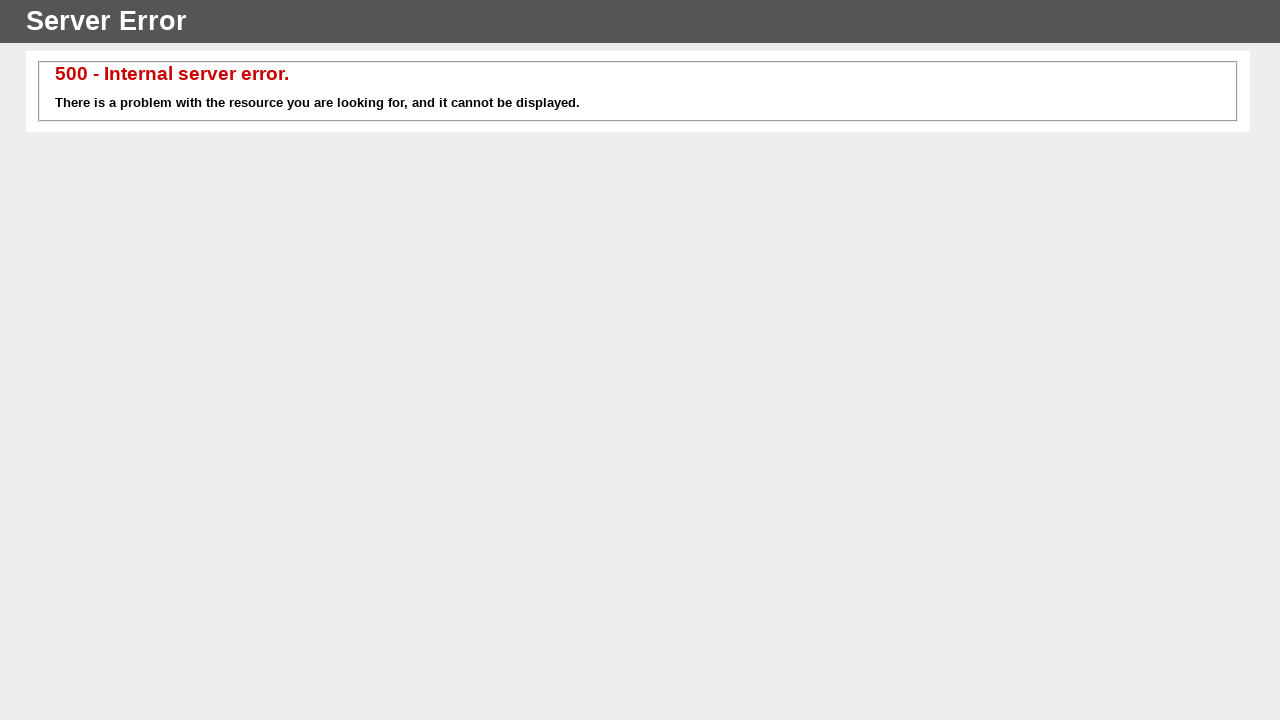

Navigated back to the main page
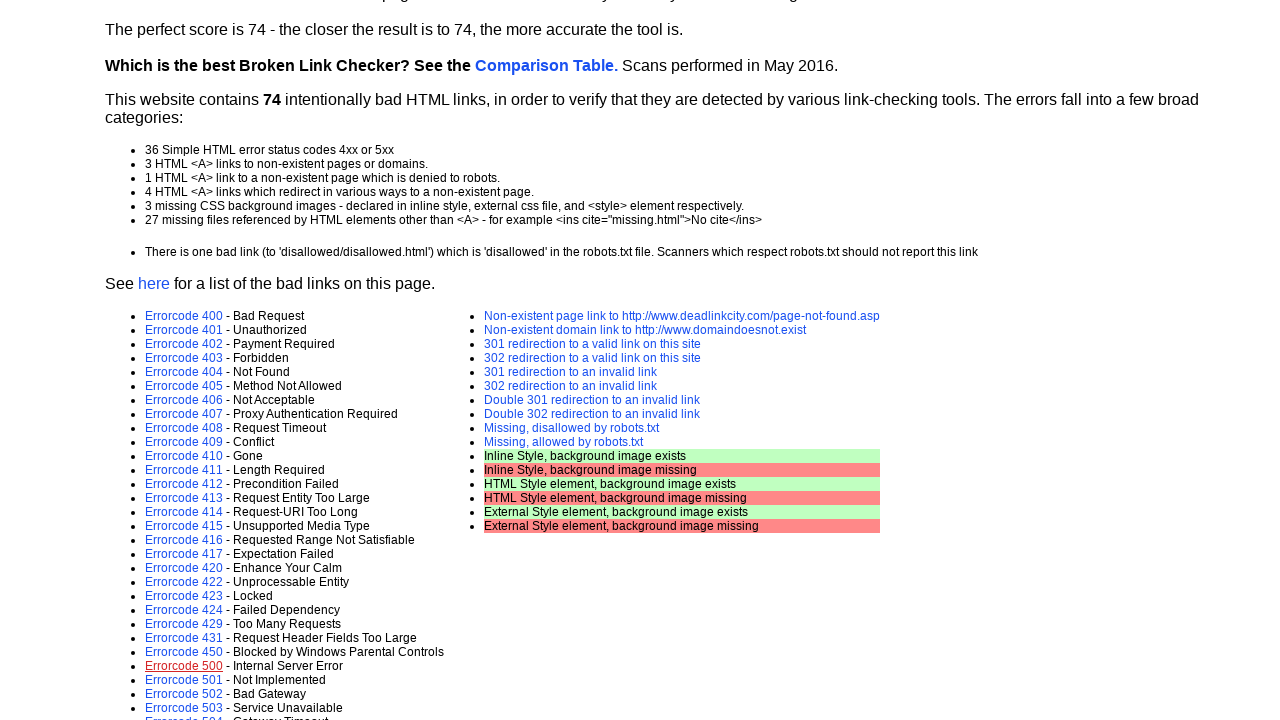

Clicked on a link to verify it can be accessed at (184, 680) on a >> nth=28
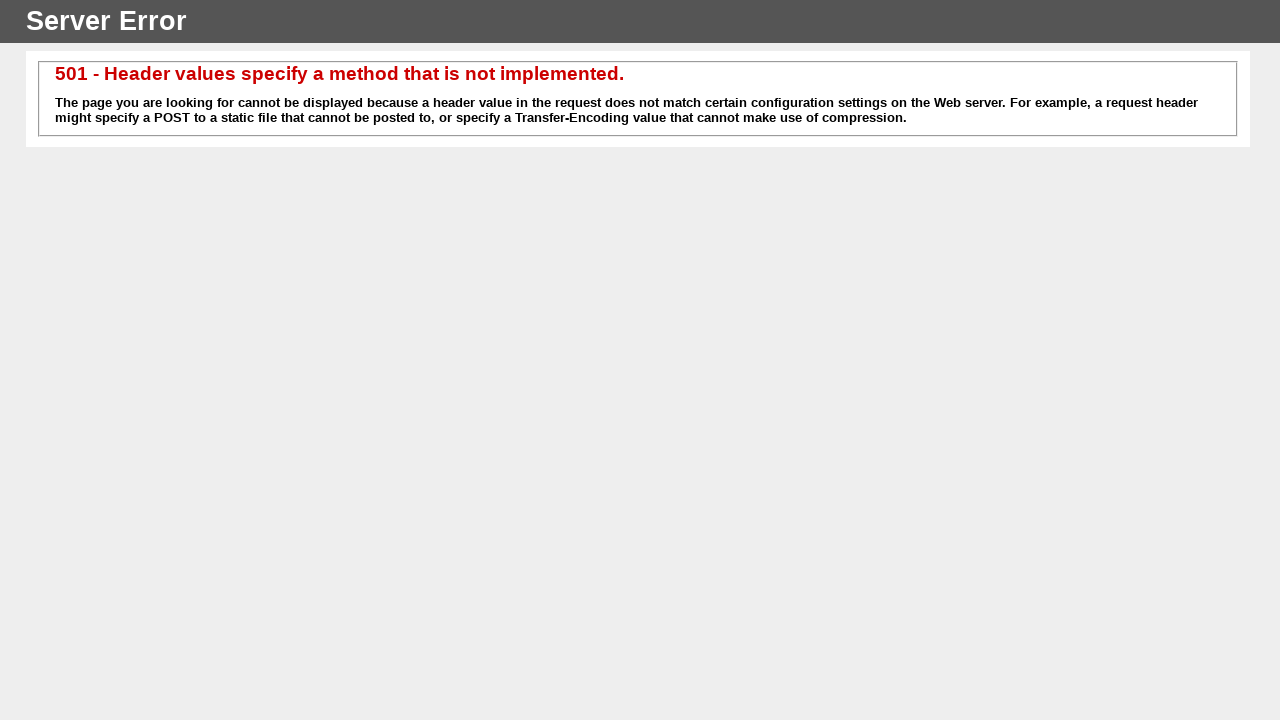

Navigated back to the main page
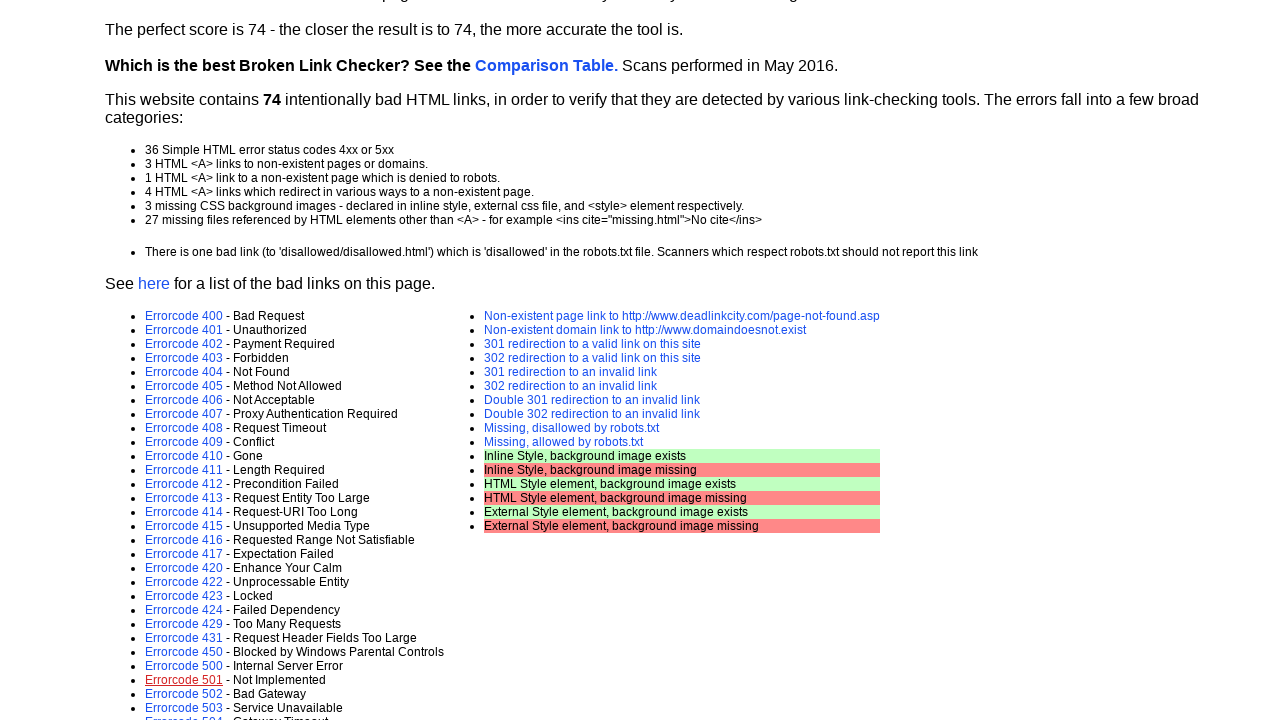

Clicked on a link to verify it can be accessed at (184, 694) on a >> nth=29
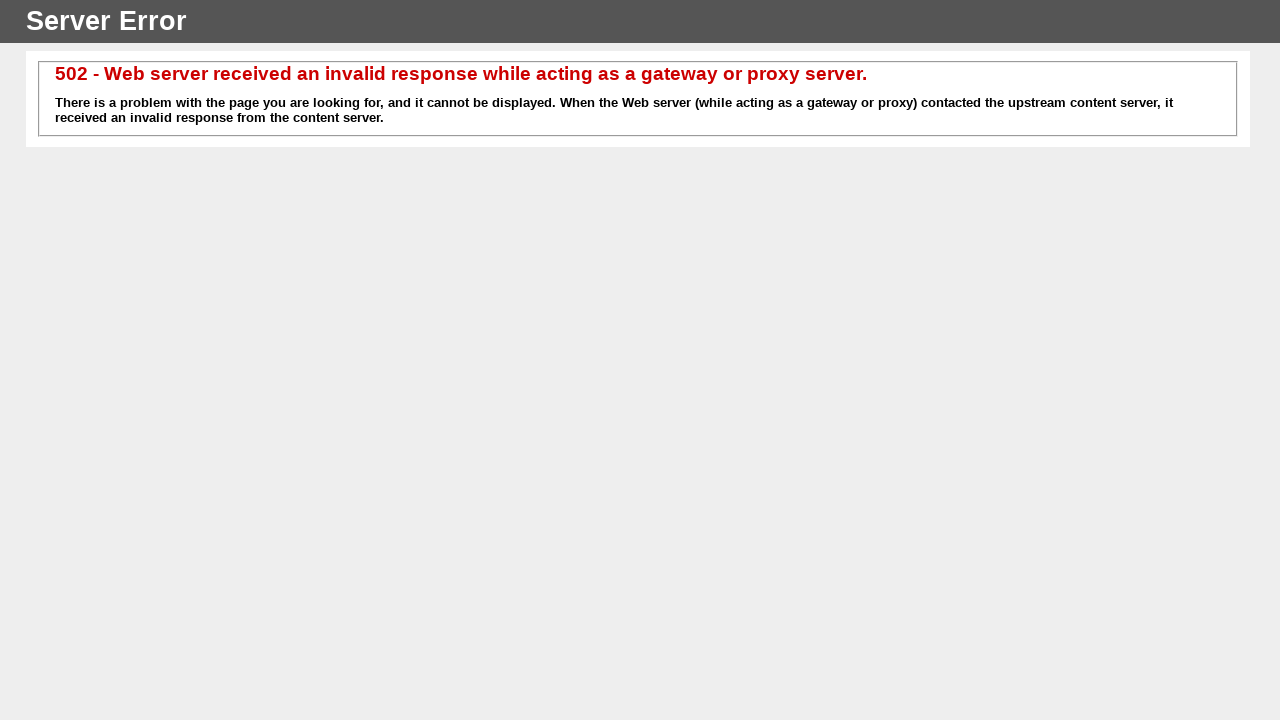

Navigated back to the main page
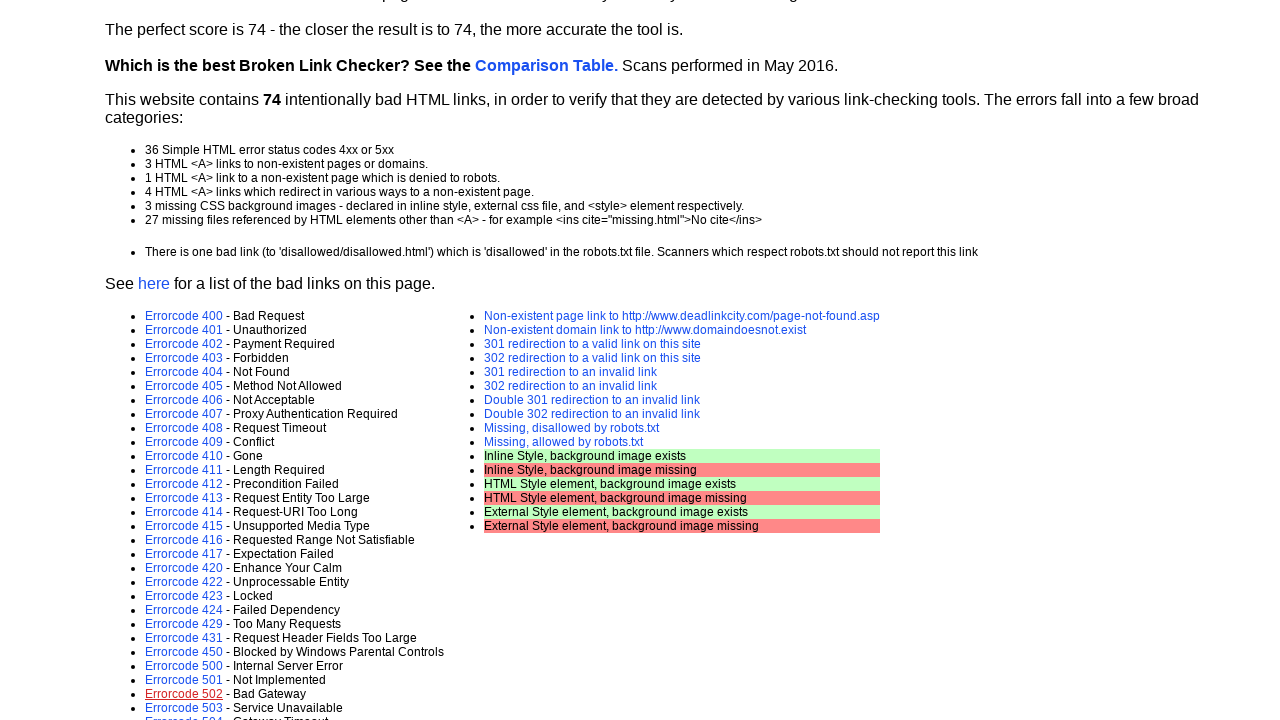

Clicked on a link to verify it can be accessed at (184, 708) on a >> nth=30
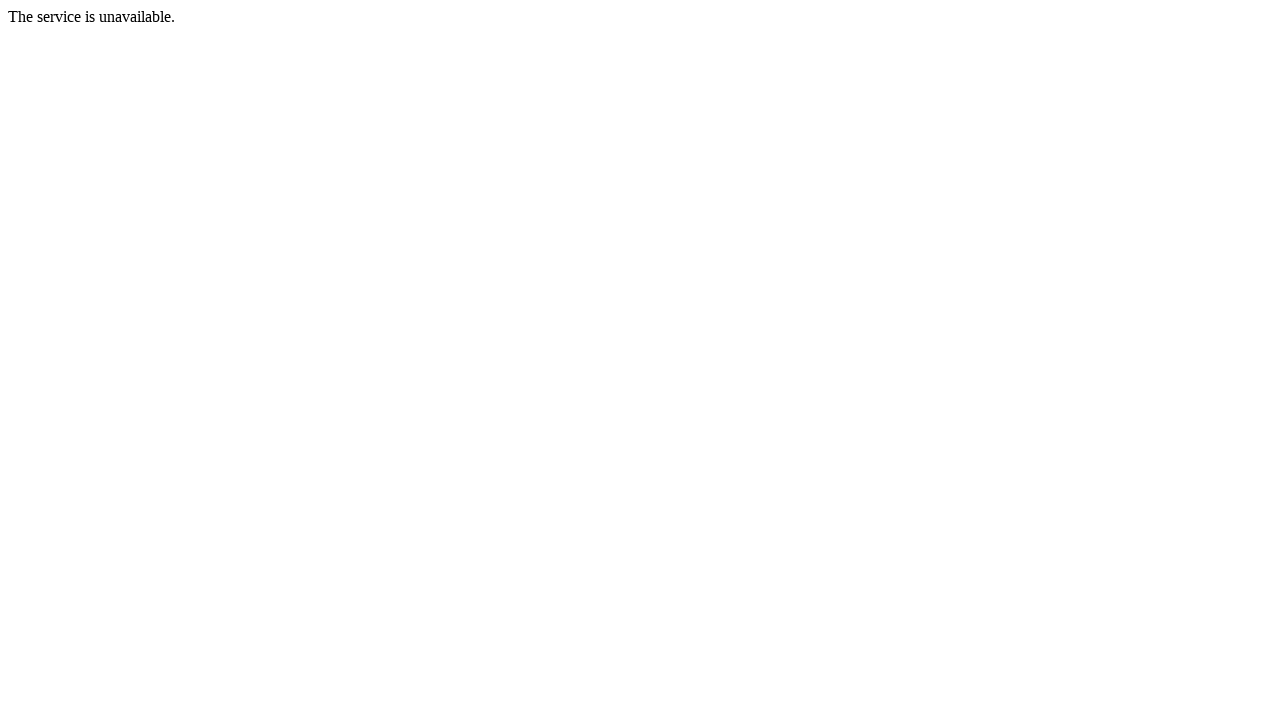

Navigated back to the main page
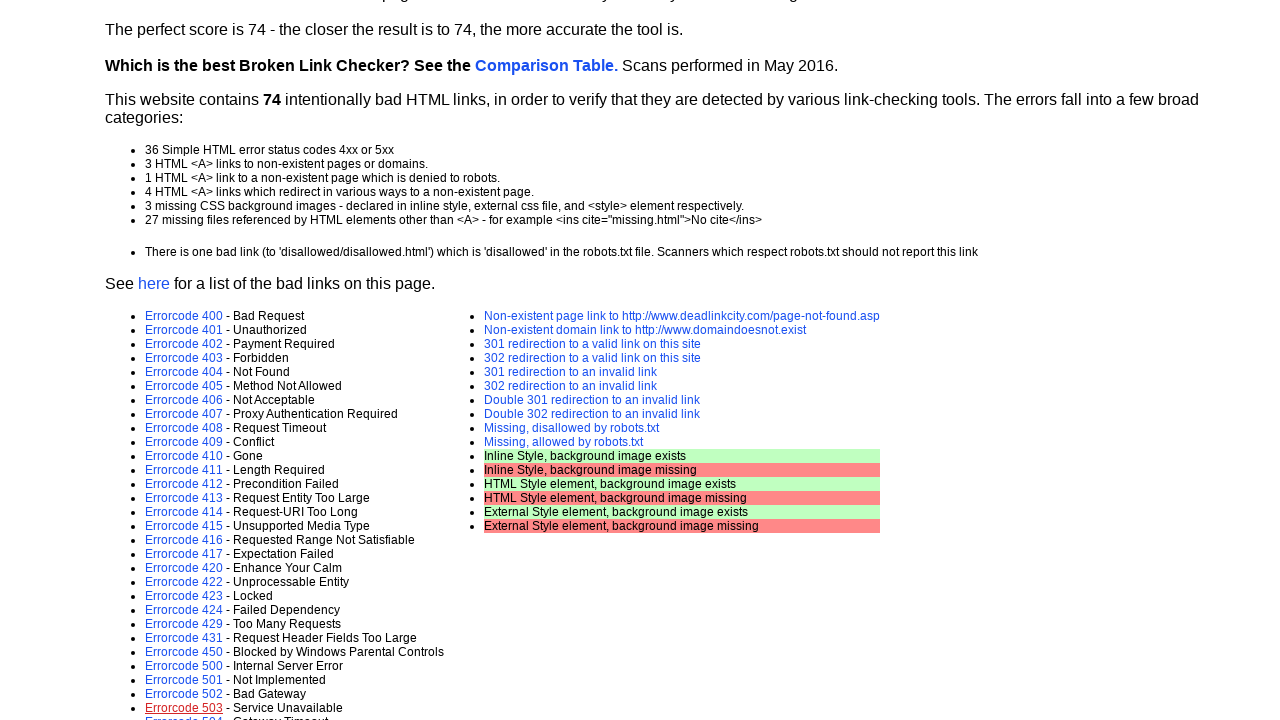

Clicked on a link to verify it can be accessed at (184, 713) on a >> nth=31
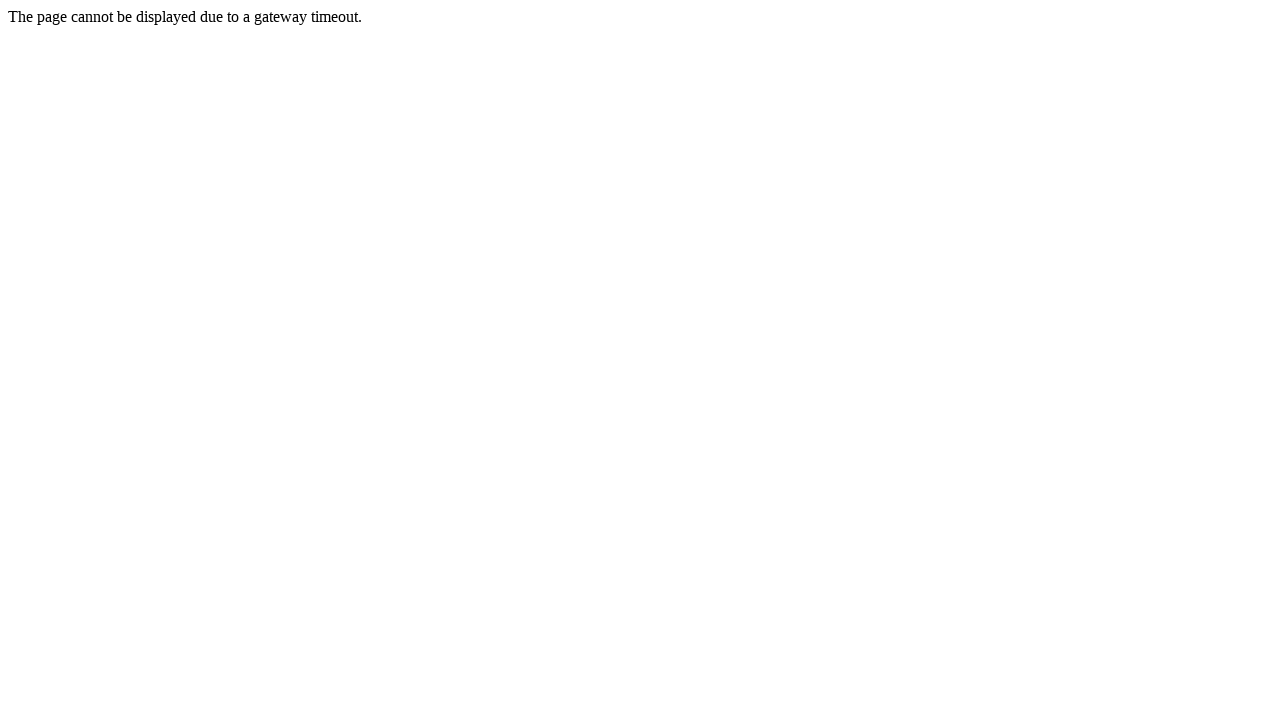

Navigated back to the main page
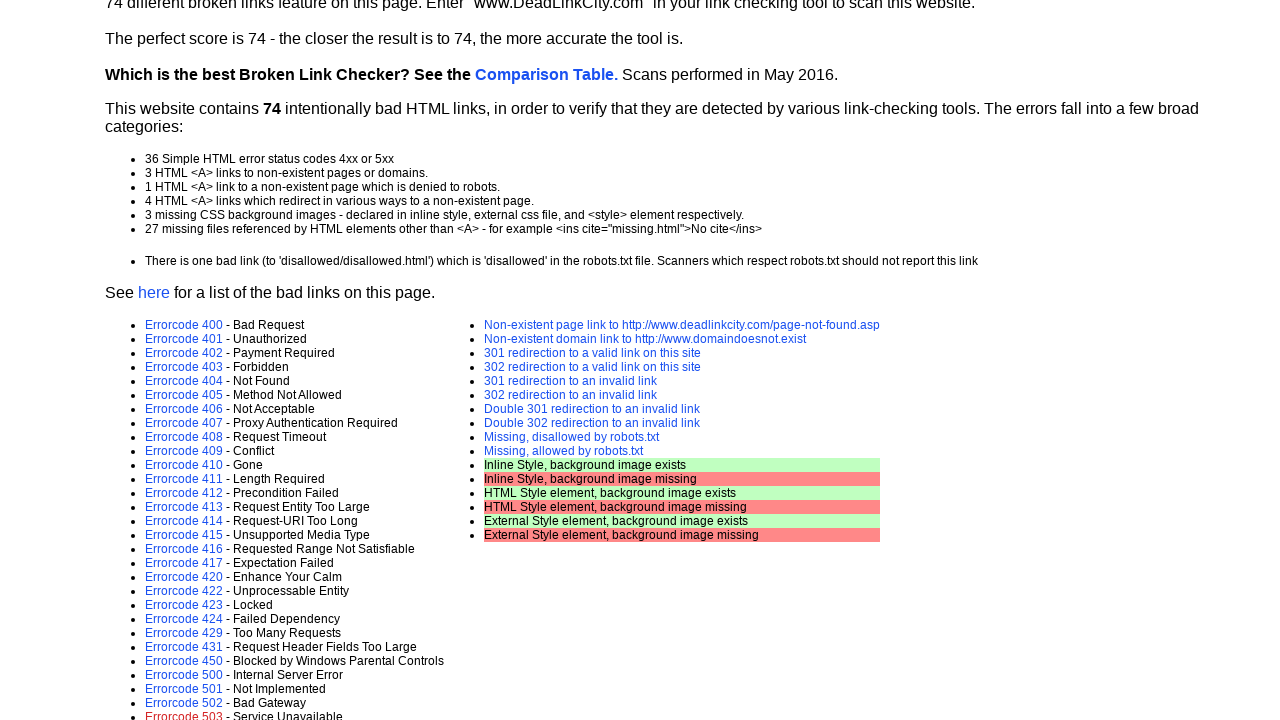

Clicked on a link to verify it can be accessed at (184, 360) on a >> nth=32
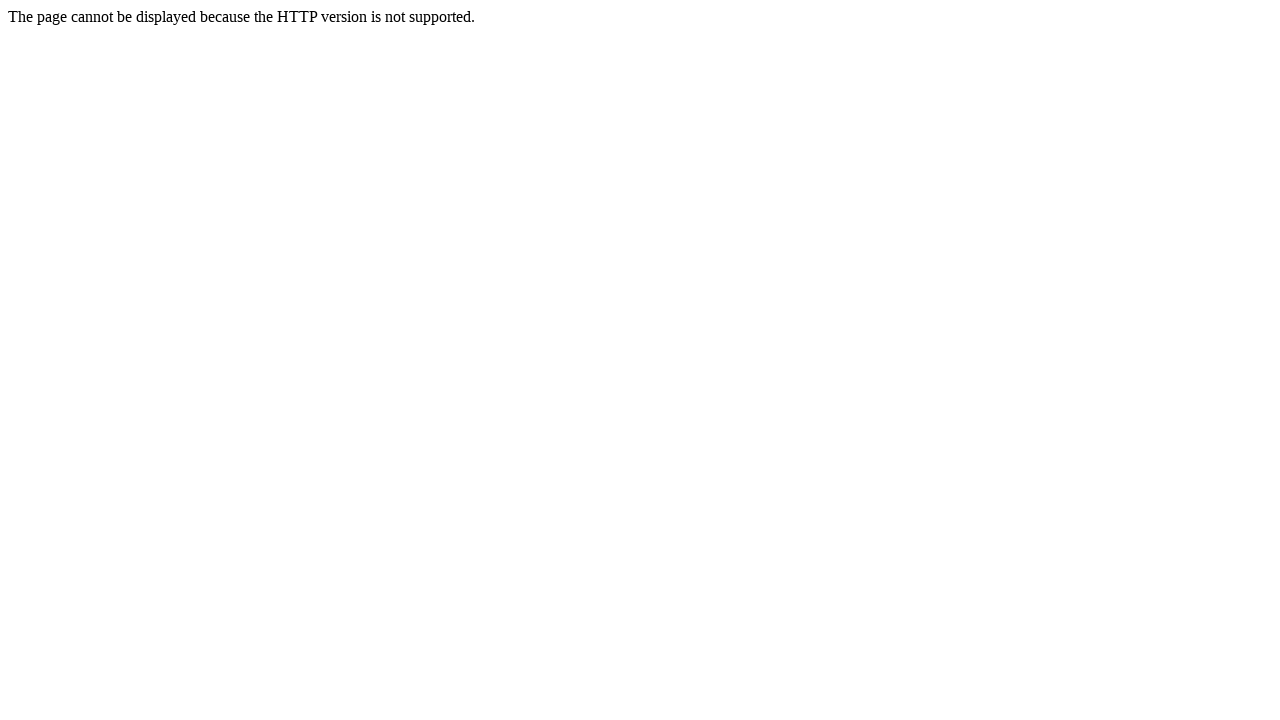

Navigated back to the main page
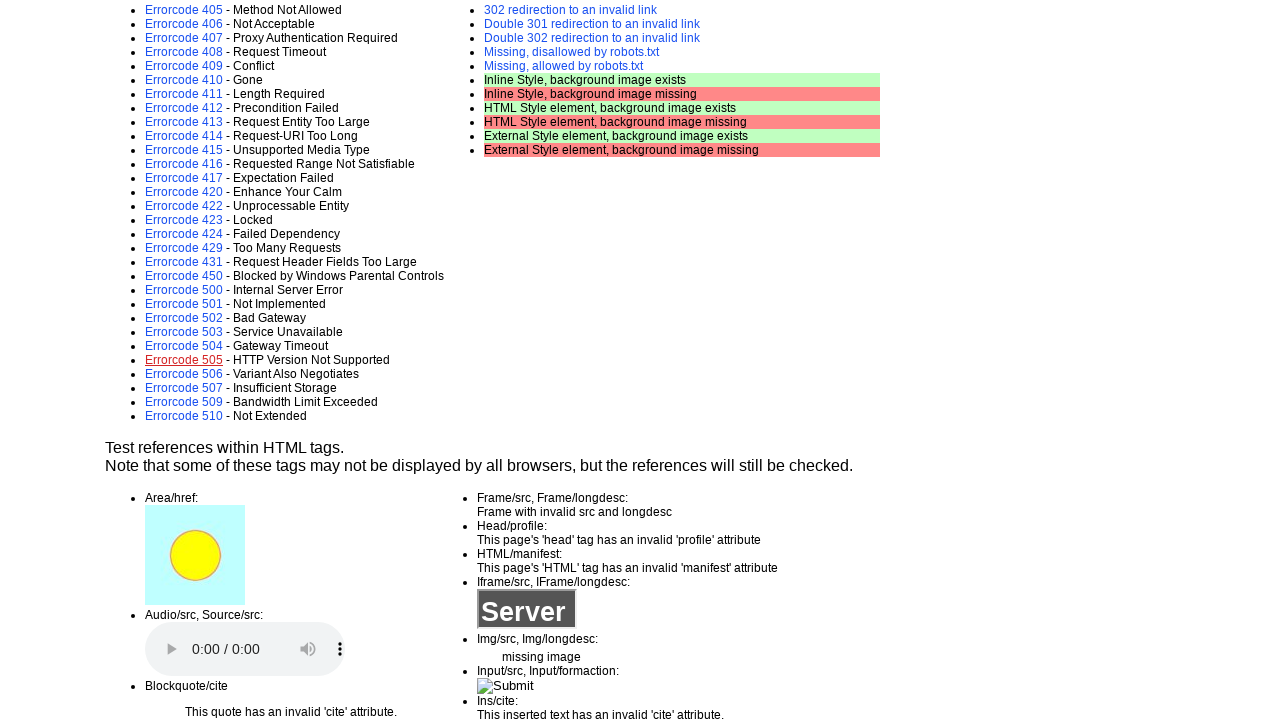

Clicked on a link to verify it can be accessed at (184, 374) on a >> nth=33
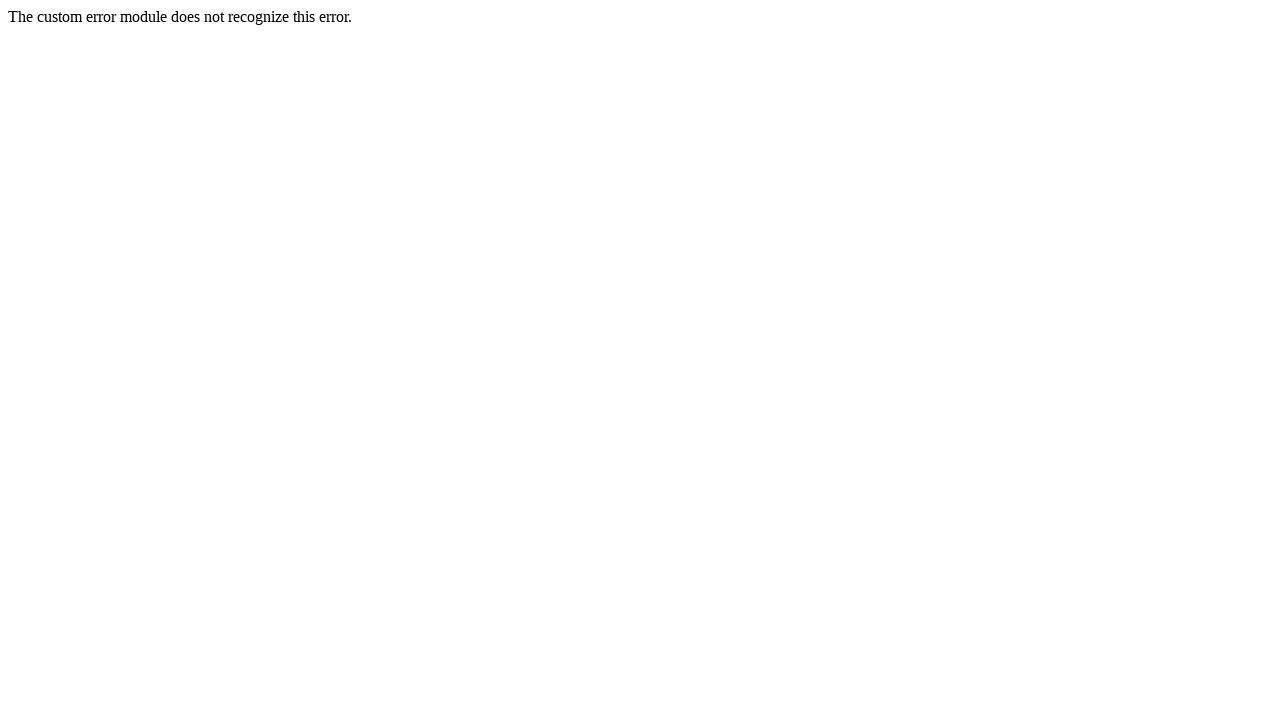

Navigated back to the main page
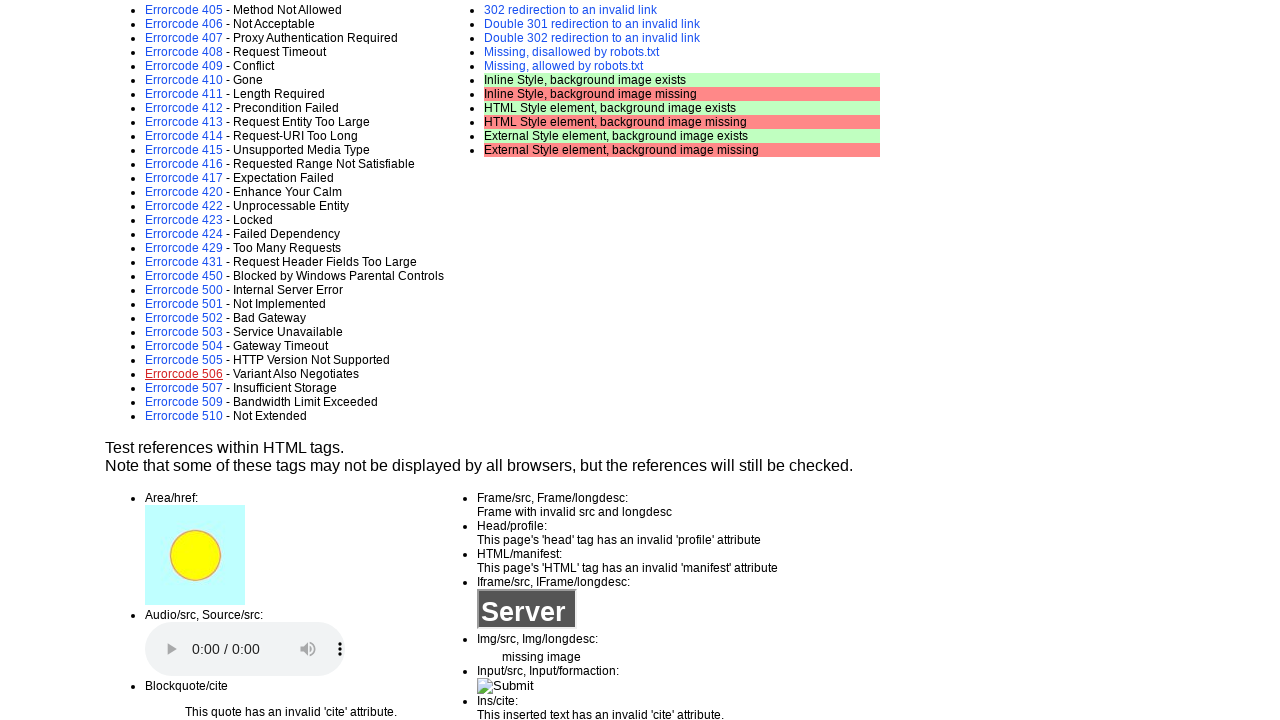

Clicked on a link to verify it can be accessed at (184, 388) on a >> nth=34
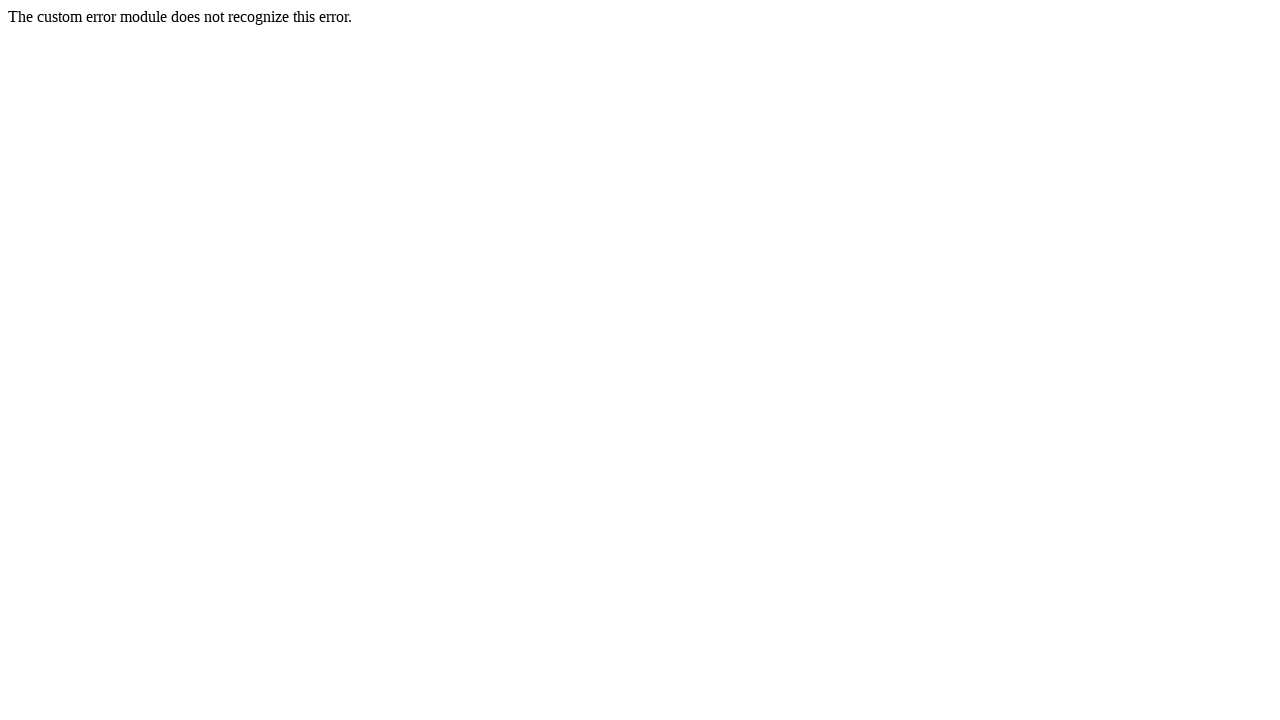

Navigated back to the main page
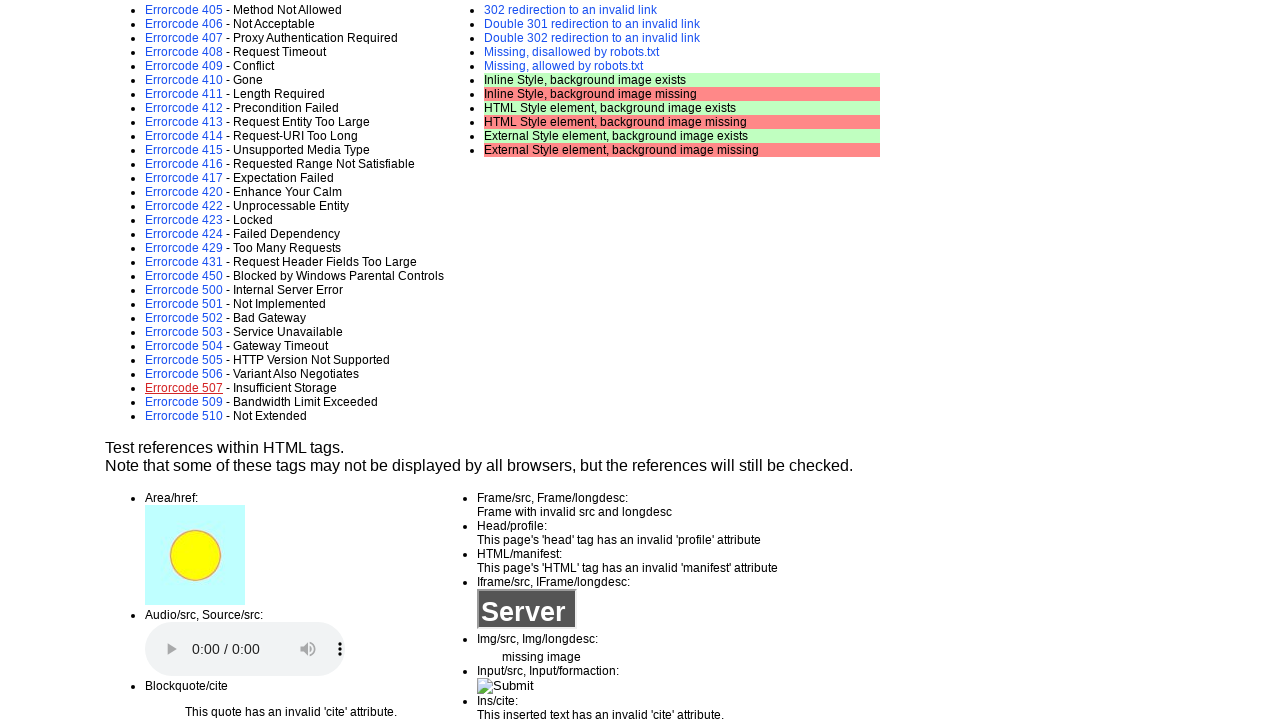

Clicked on a link to verify it can be accessed at (184, 402) on a >> nth=35
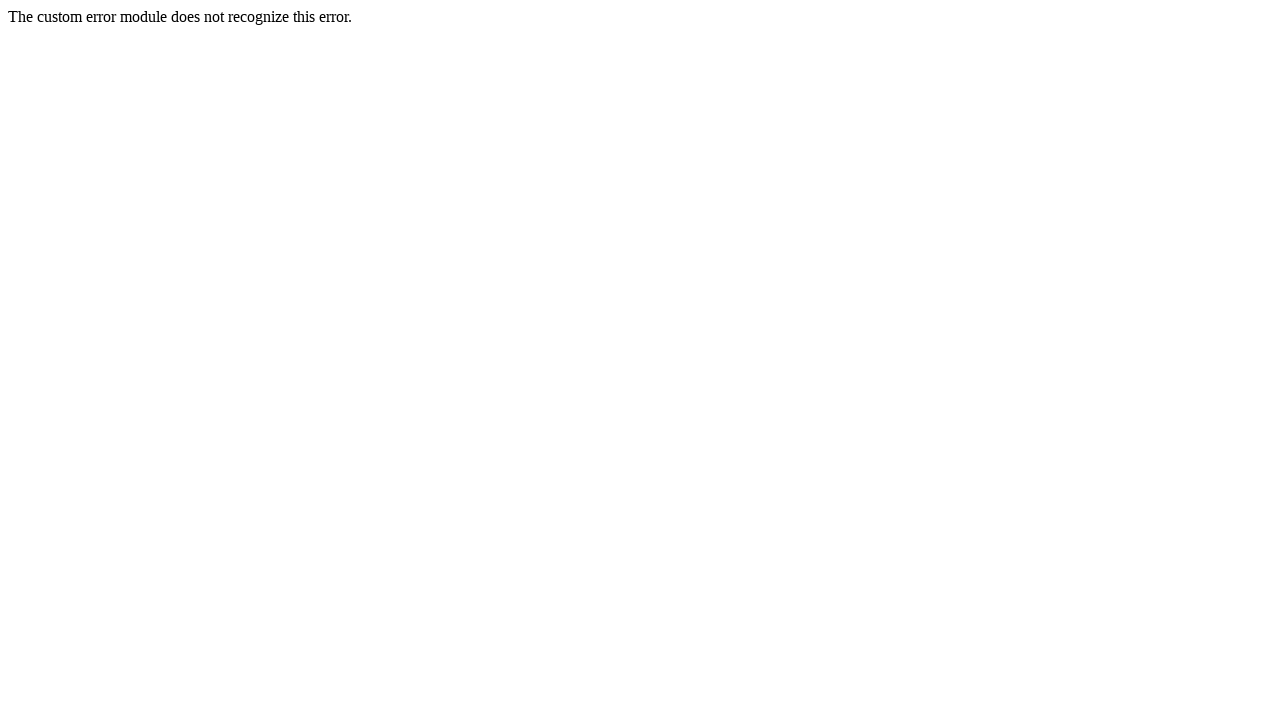

Navigated back to the main page
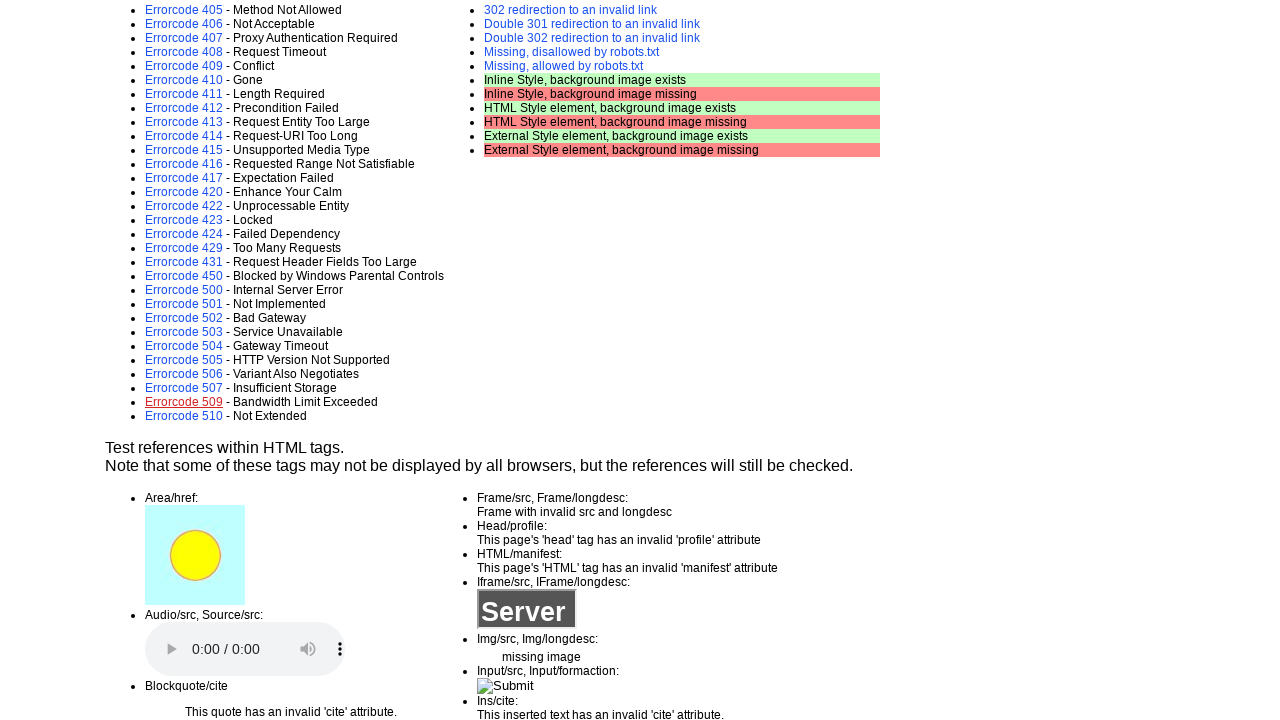

Clicked on a link to verify it can be accessed at (184, 416) on a >> nth=36
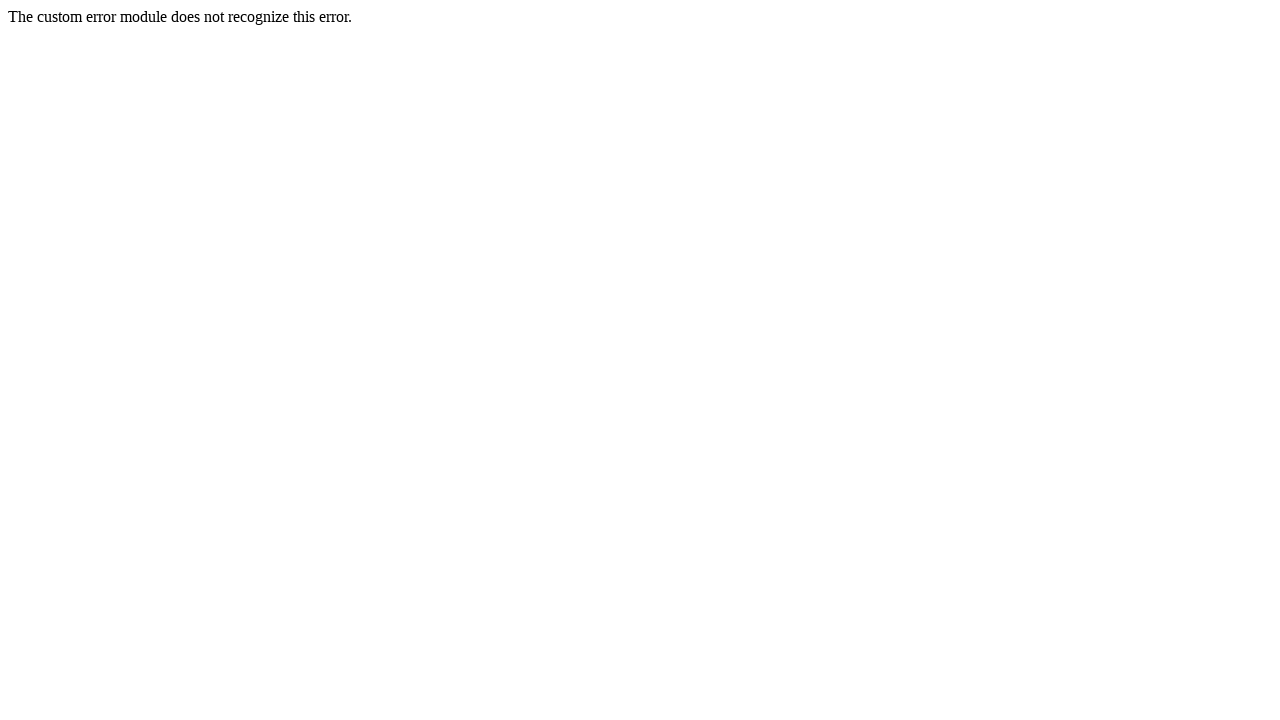

Navigated back to the main page
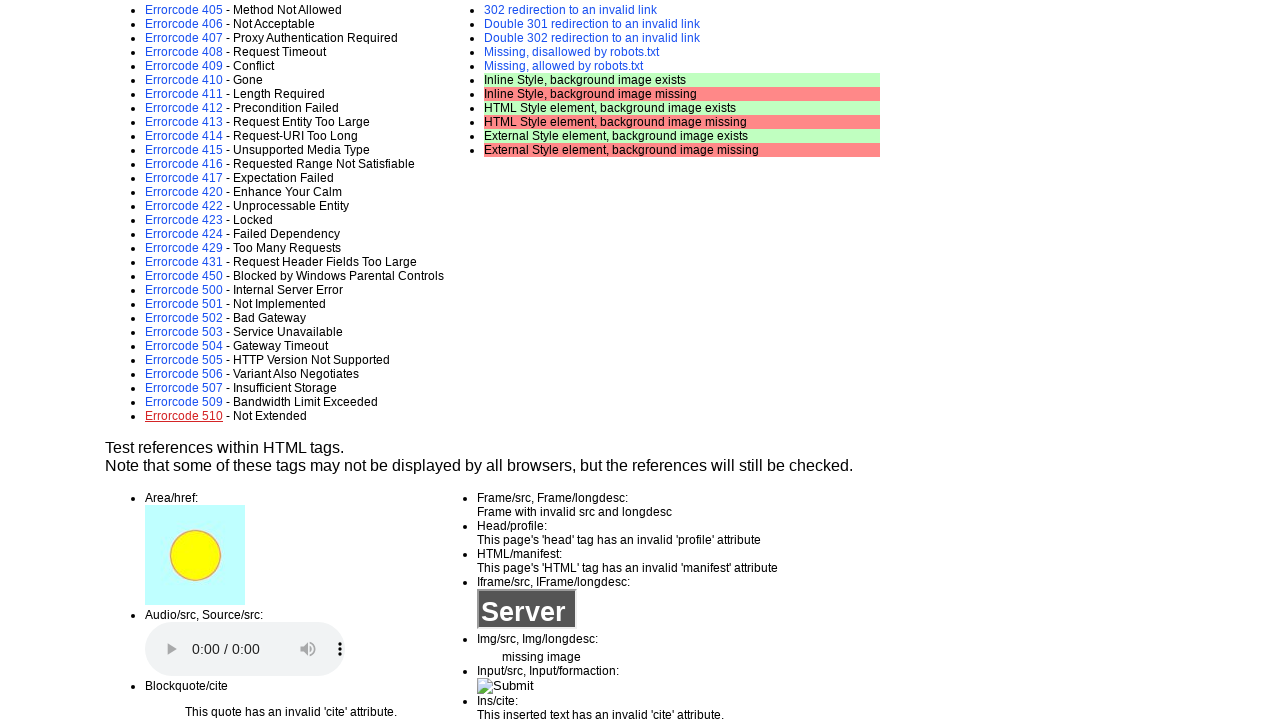

Clicked on a link to verify it can be accessed at (682, 360) on a >> nth=37
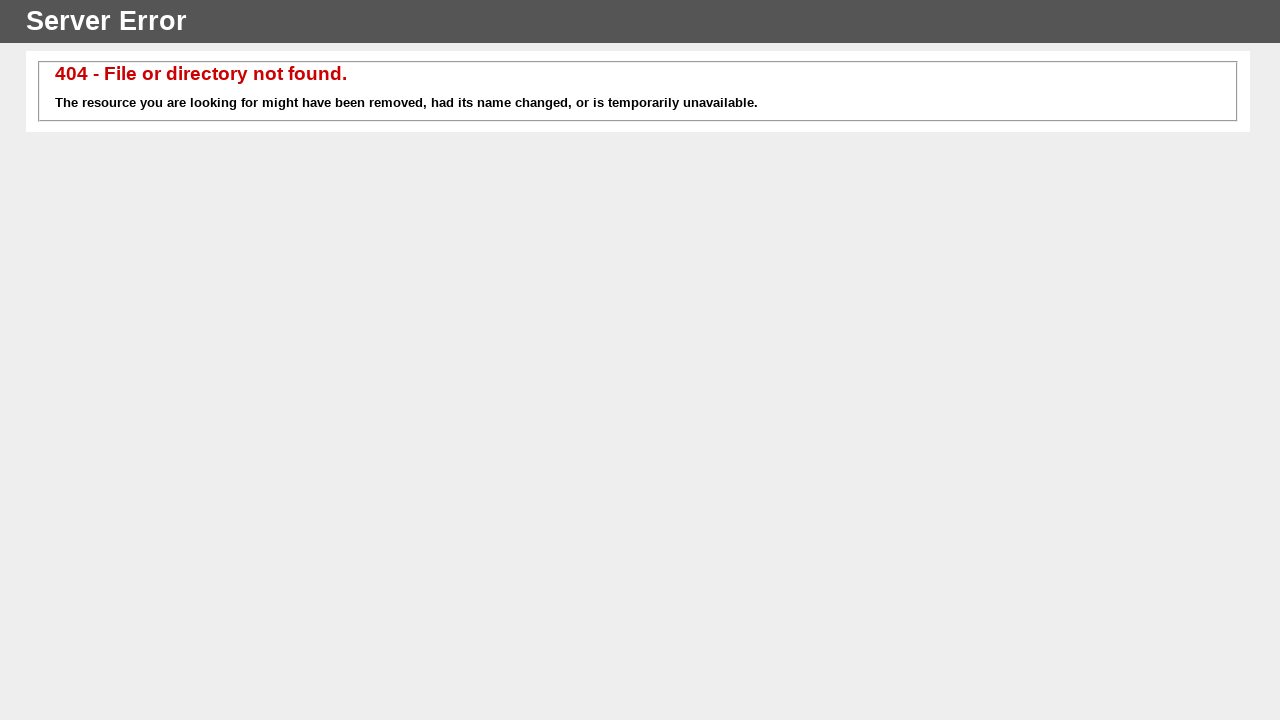

Navigated back to the main page
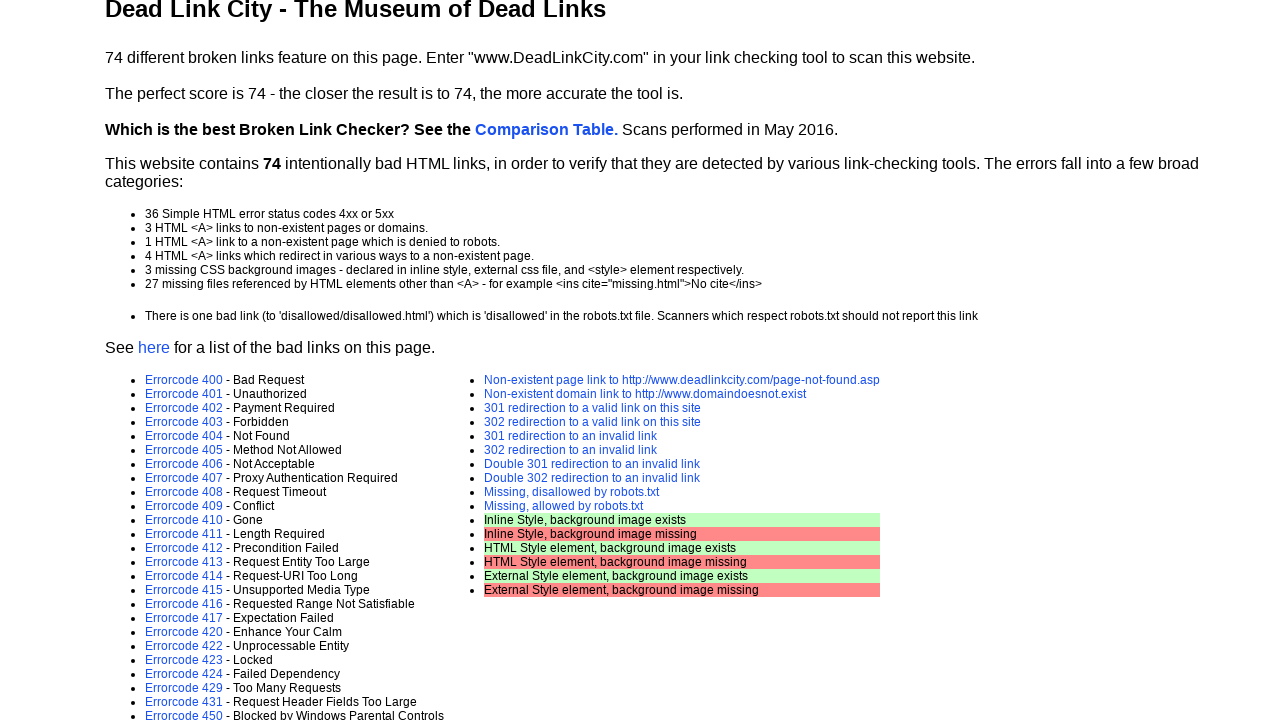

Clicked on a link to verify it can be accessed at (645, 394) on a >> nth=38
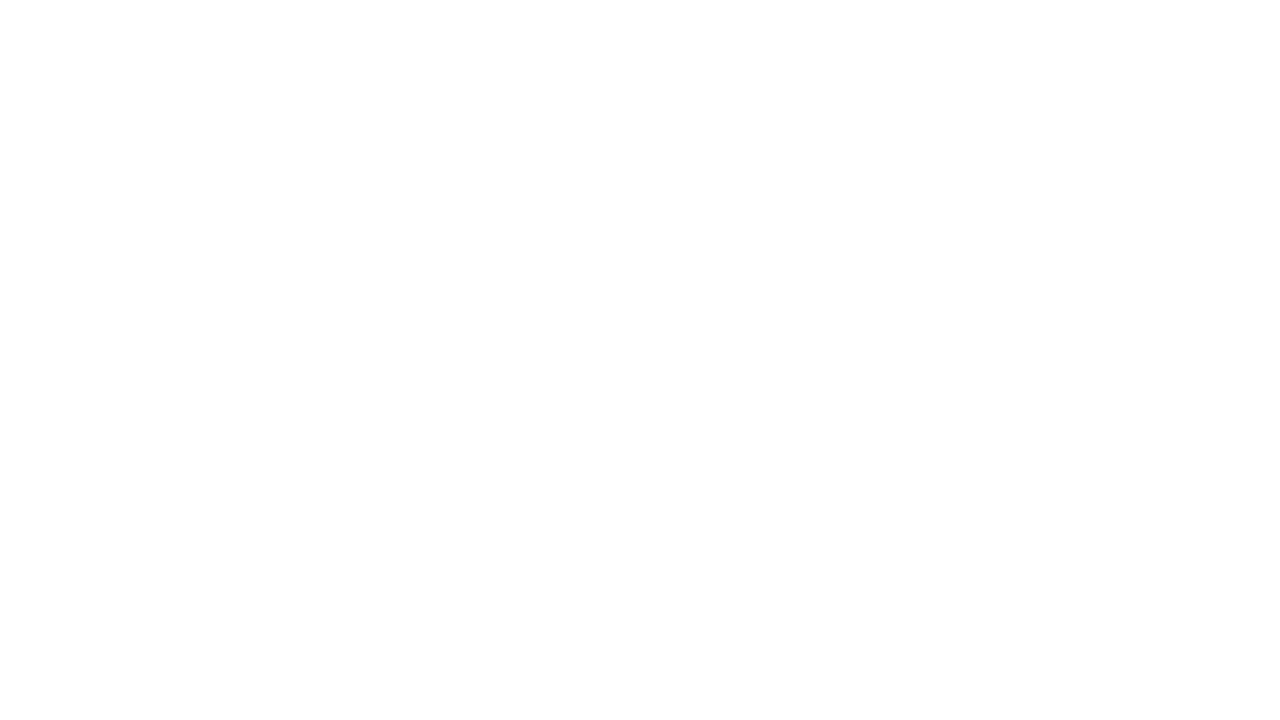

Navigated back to the main page
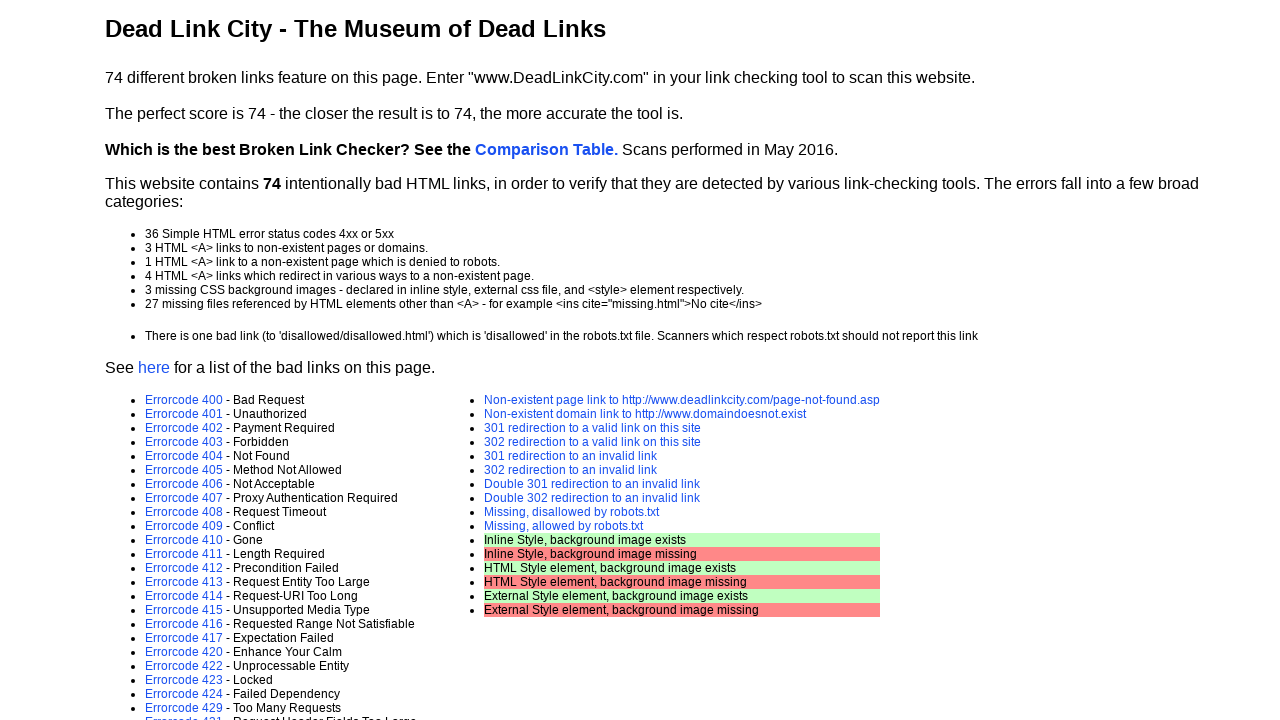

Clicked on a link to verify it can be accessed at (592, 428) on a >> nth=39
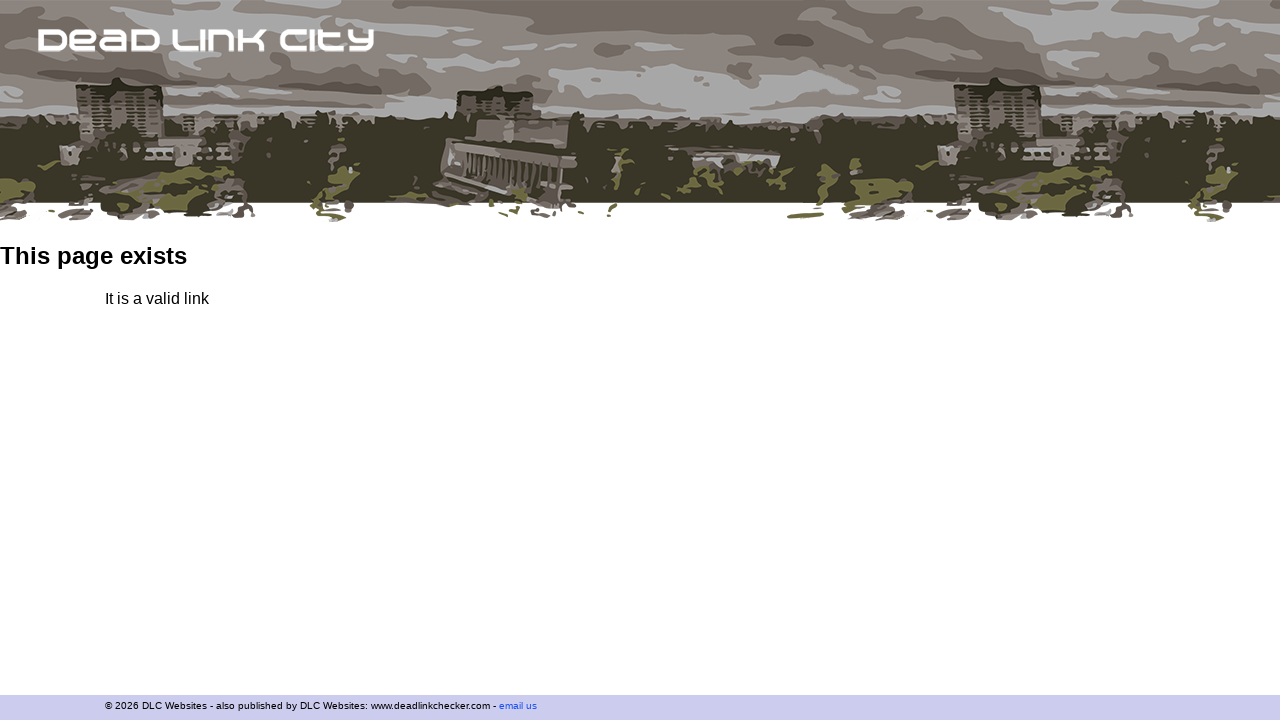

Navigated back to the main page
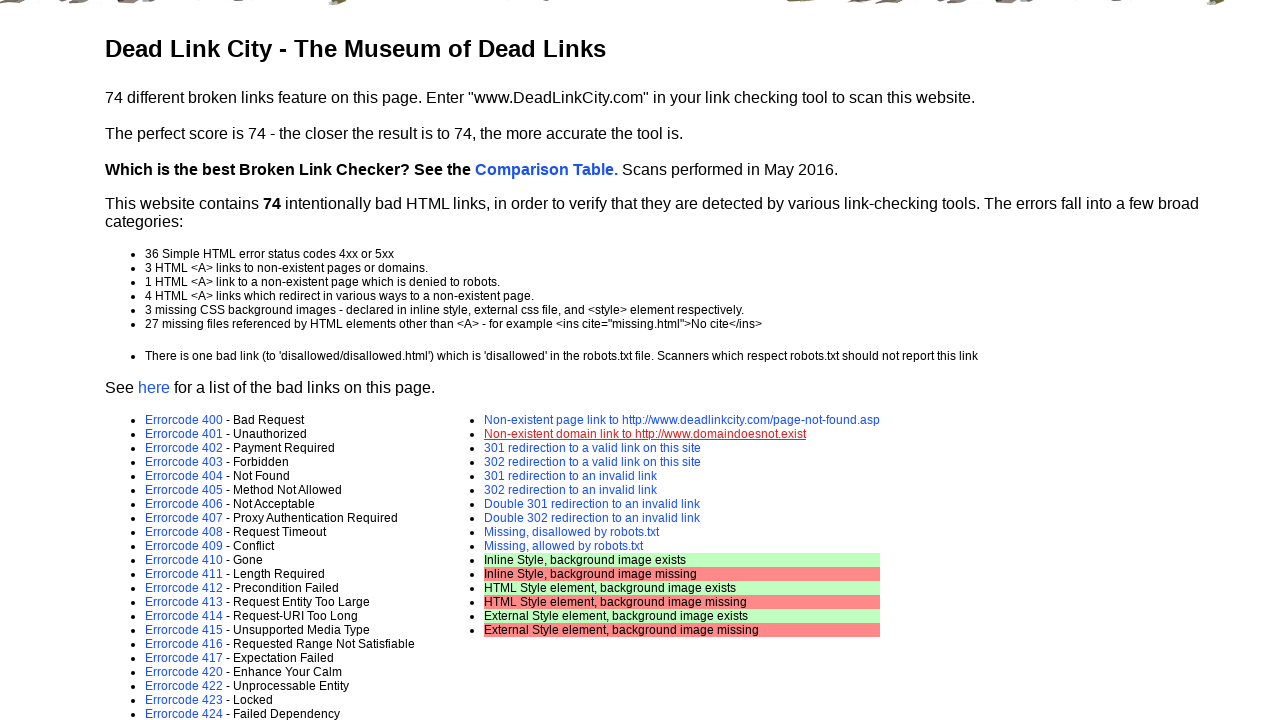

Clicked on a link to verify it can be accessed at (592, 462) on a >> nth=40
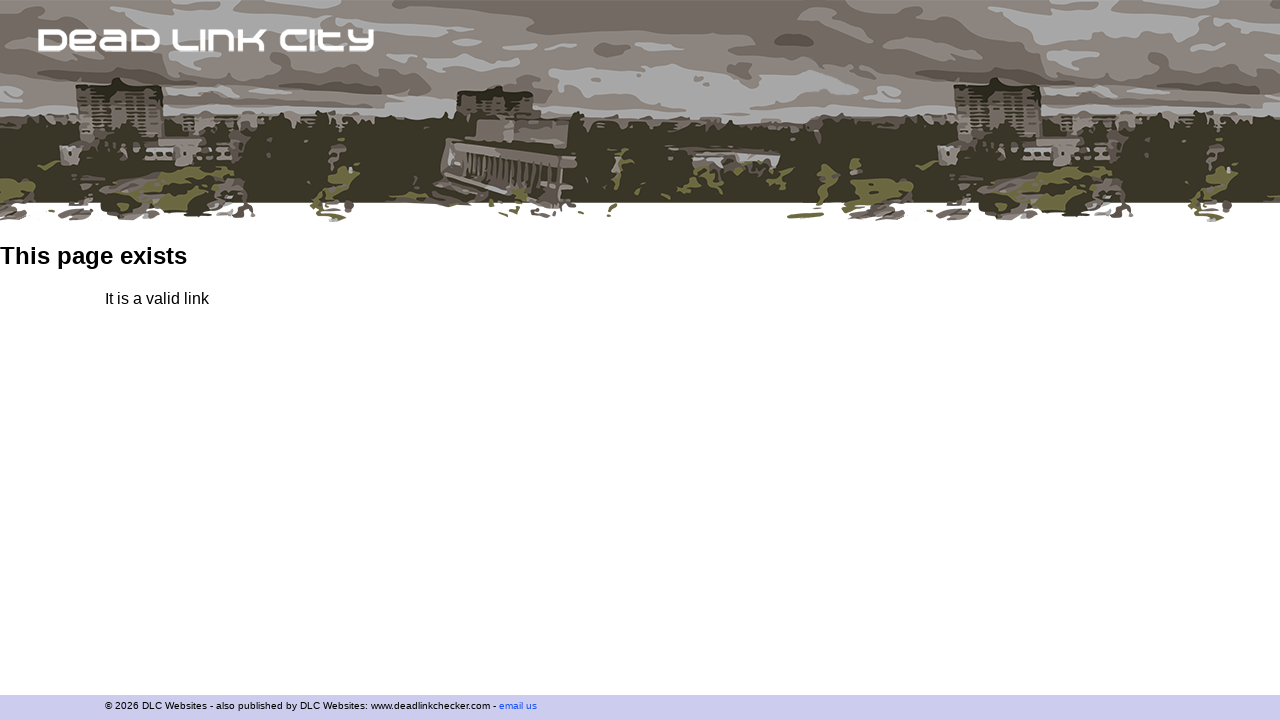

Navigated back to the main page
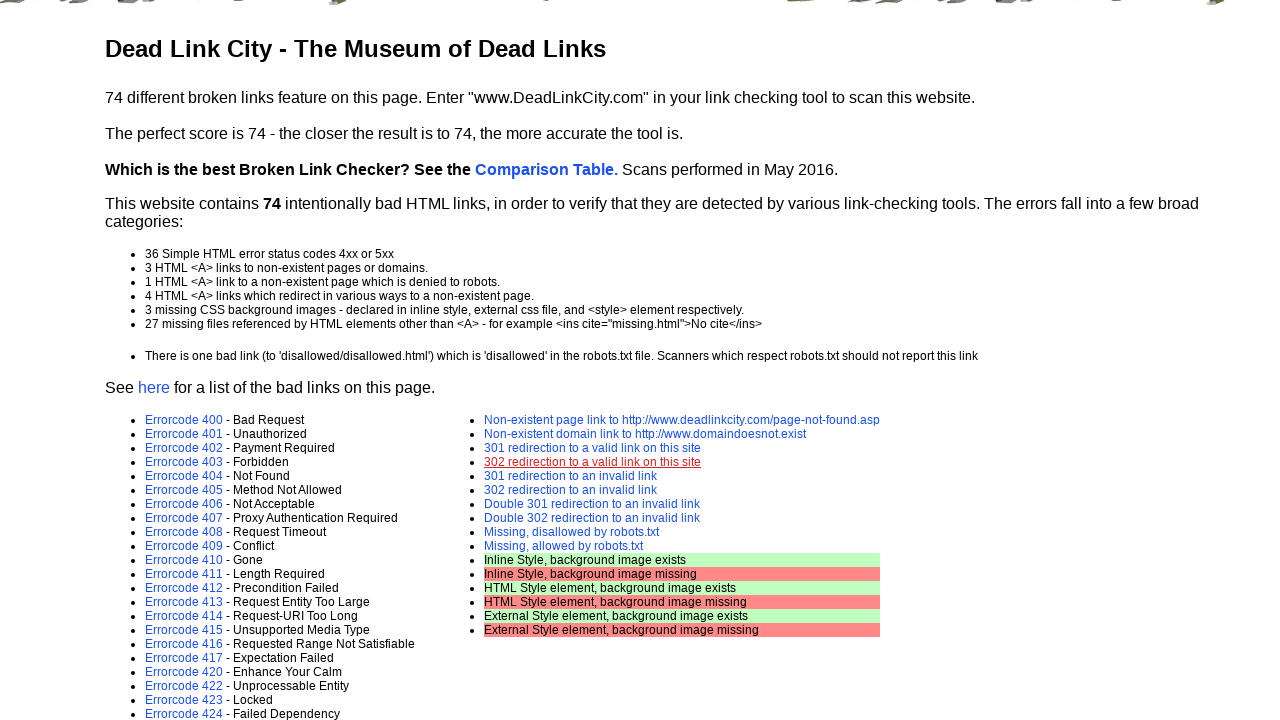

Clicked on a link to verify it can be accessed at (570, 476) on a >> nth=41
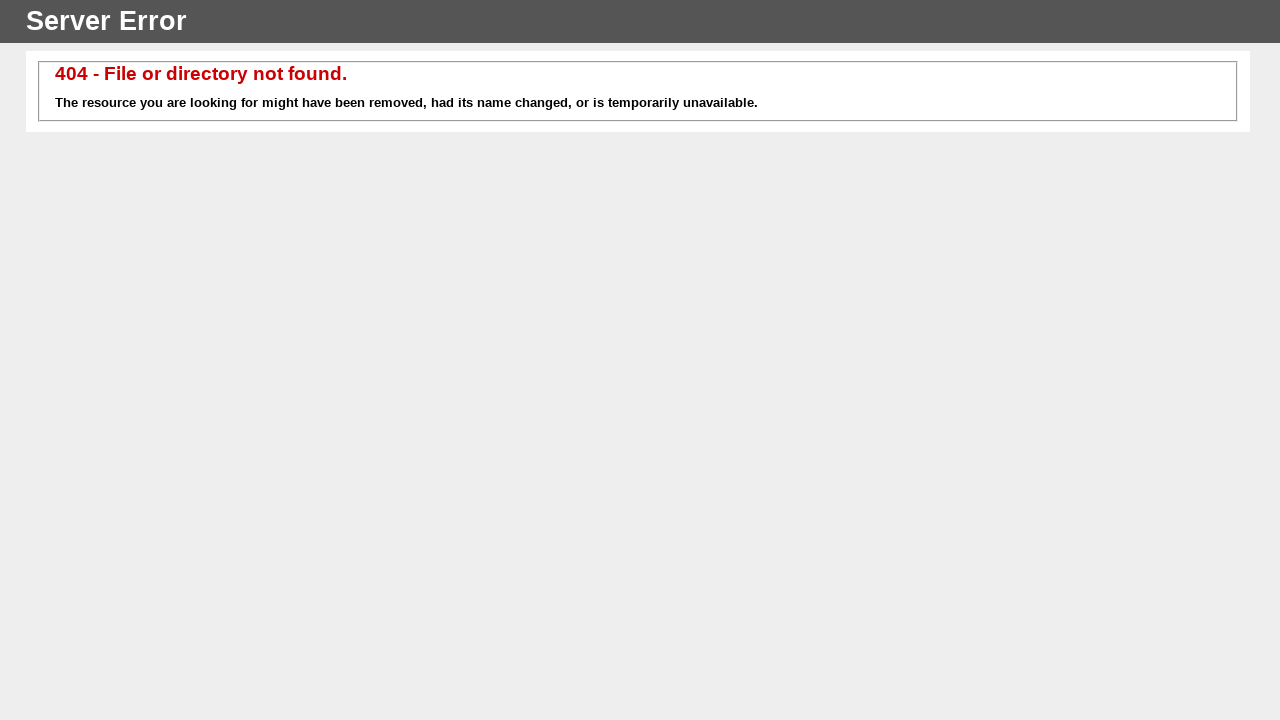

Navigated back to the main page
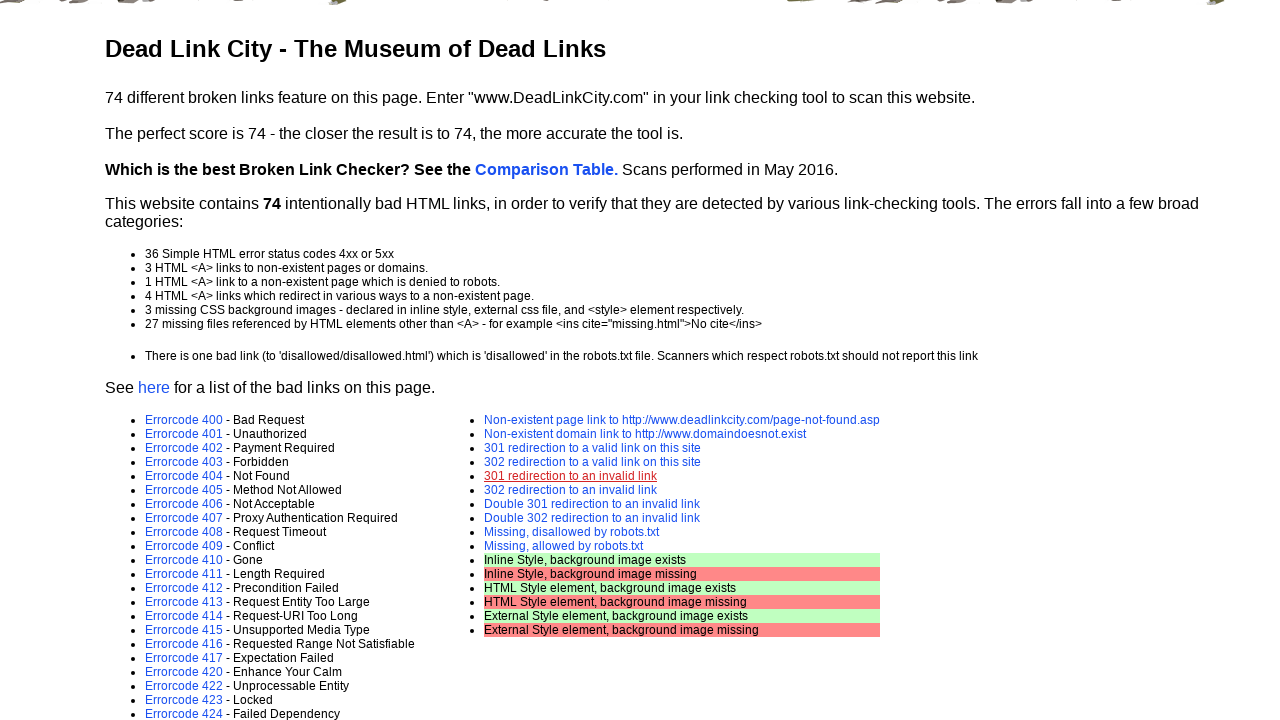

Clicked on a link to verify it can be accessed at (570, 490) on a >> nth=42
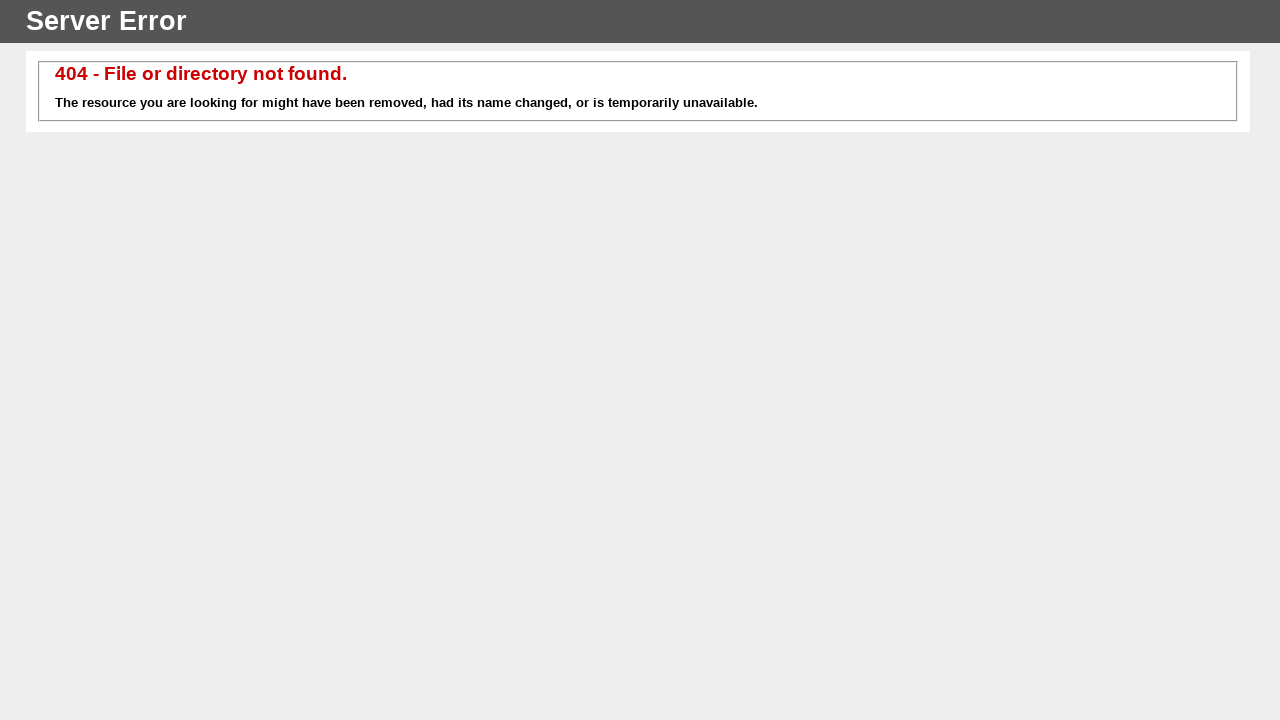

Navigated back to the main page
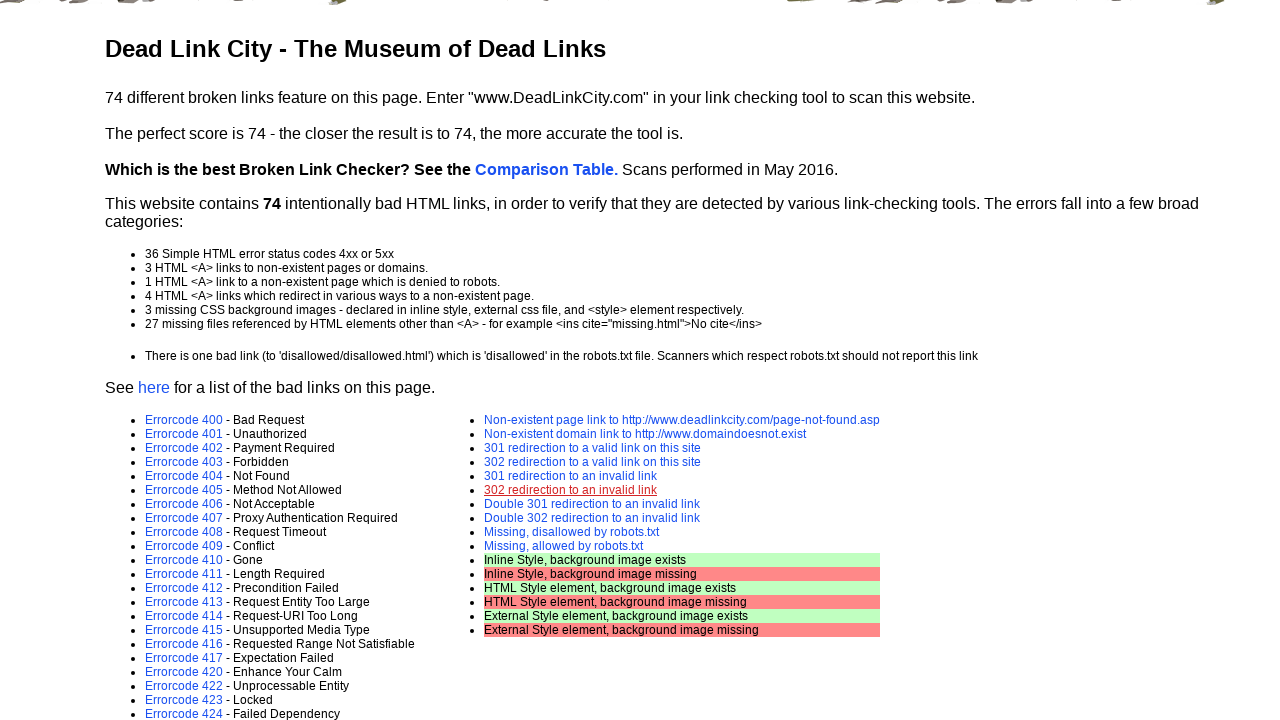

Clicked on a link to verify it can be accessed at (592, 504) on a >> nth=43
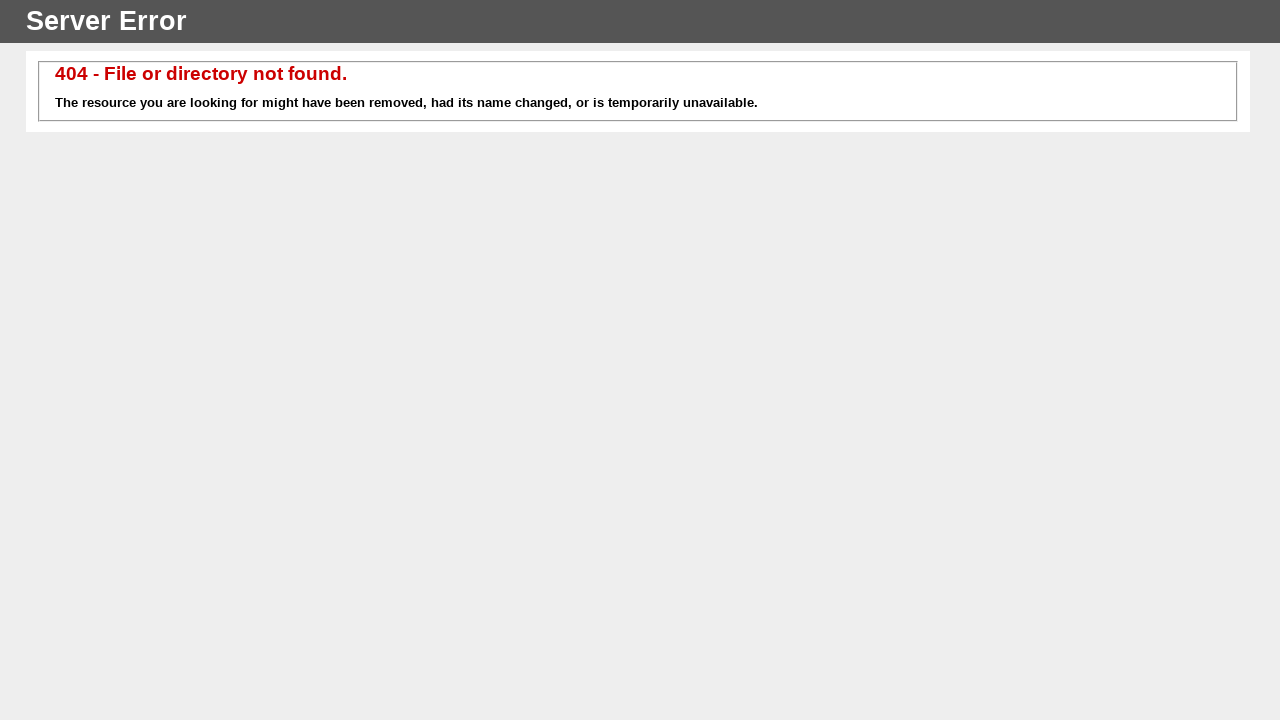

Navigated back to the main page
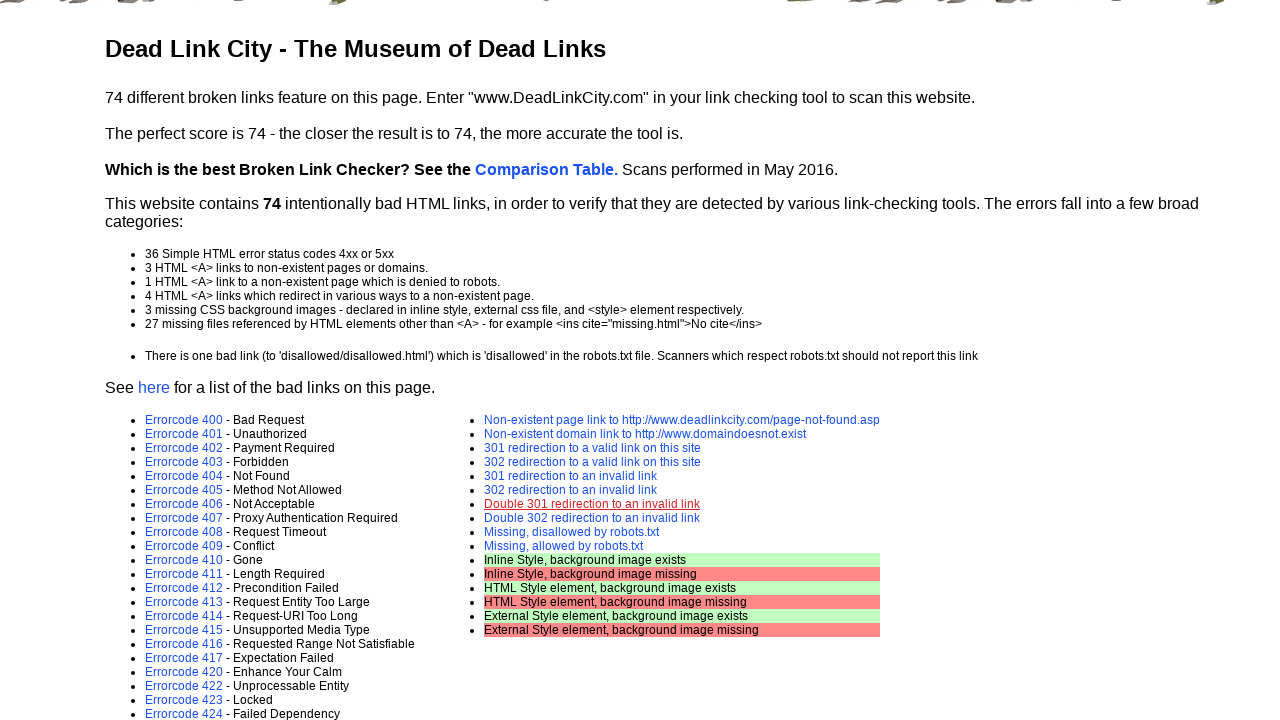

Clicked on a link to verify it can be accessed at (592, 518) on a >> nth=44
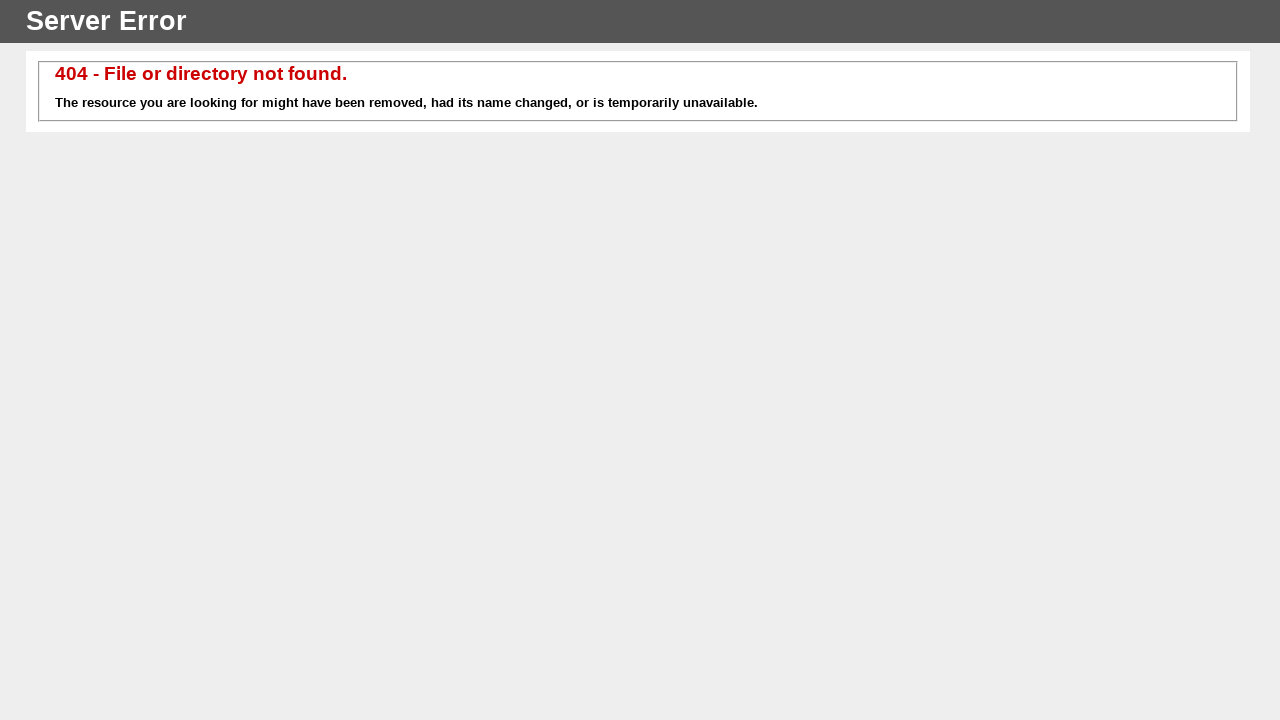

Navigated back to the main page
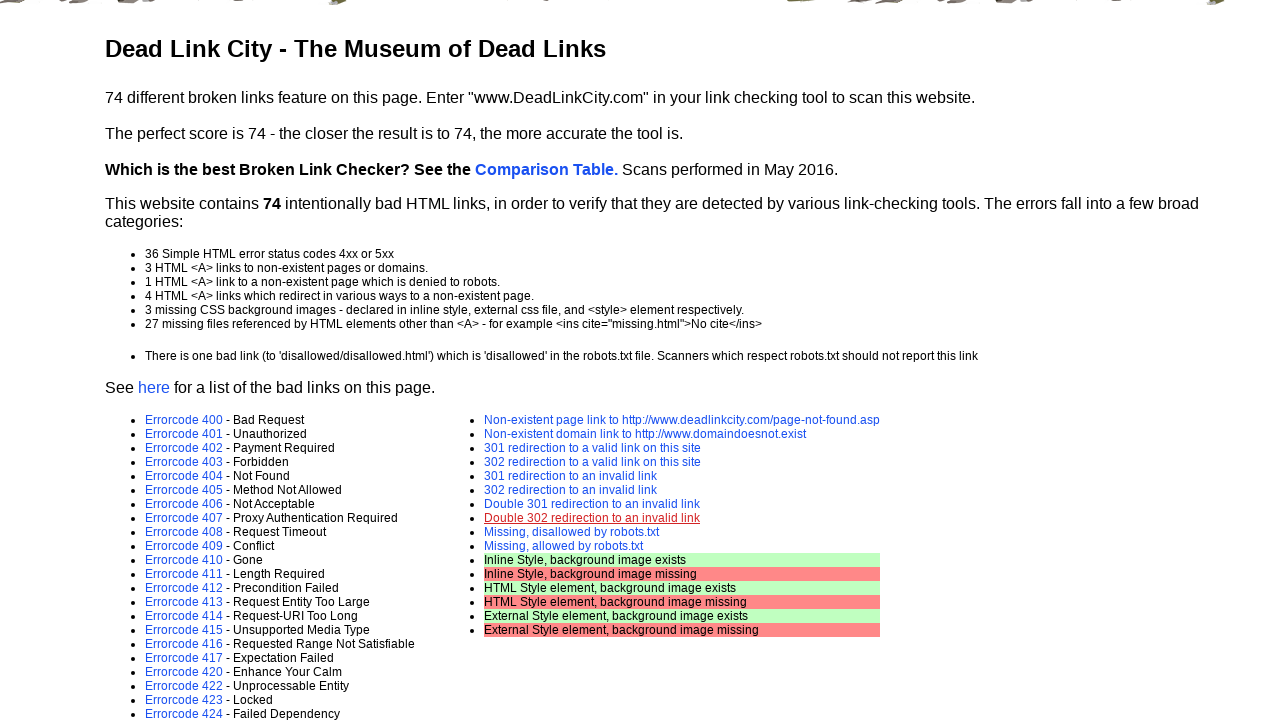

Clicked on a link to verify it can be accessed at (572, 532) on a >> nth=45
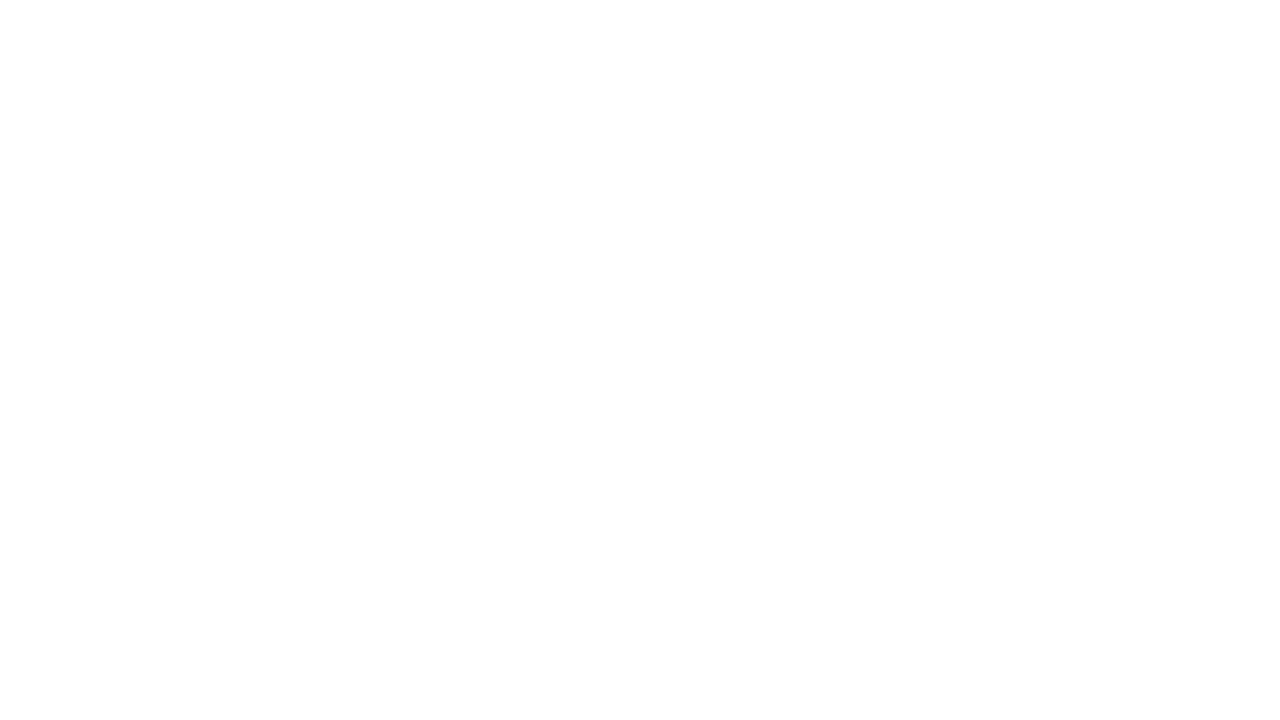

Navigated back to the main page
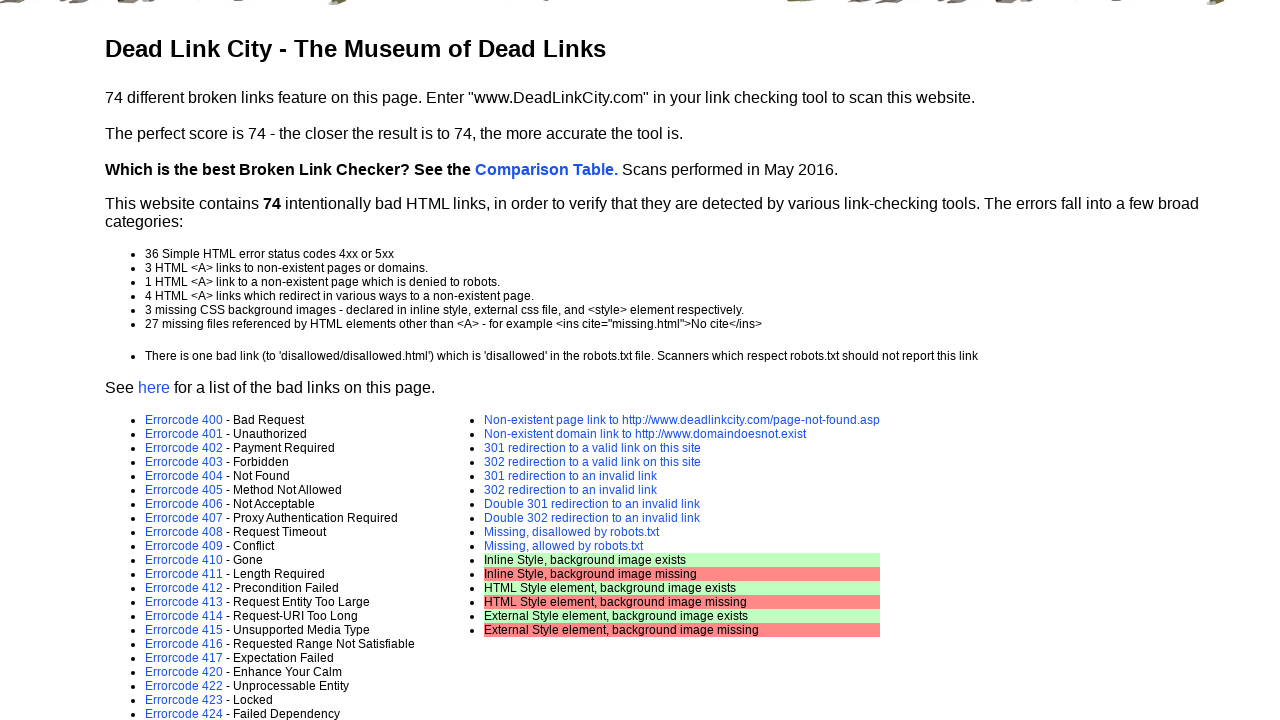

Clicked on a link to verify it can be accessed at (564, 546) on a >> nth=46
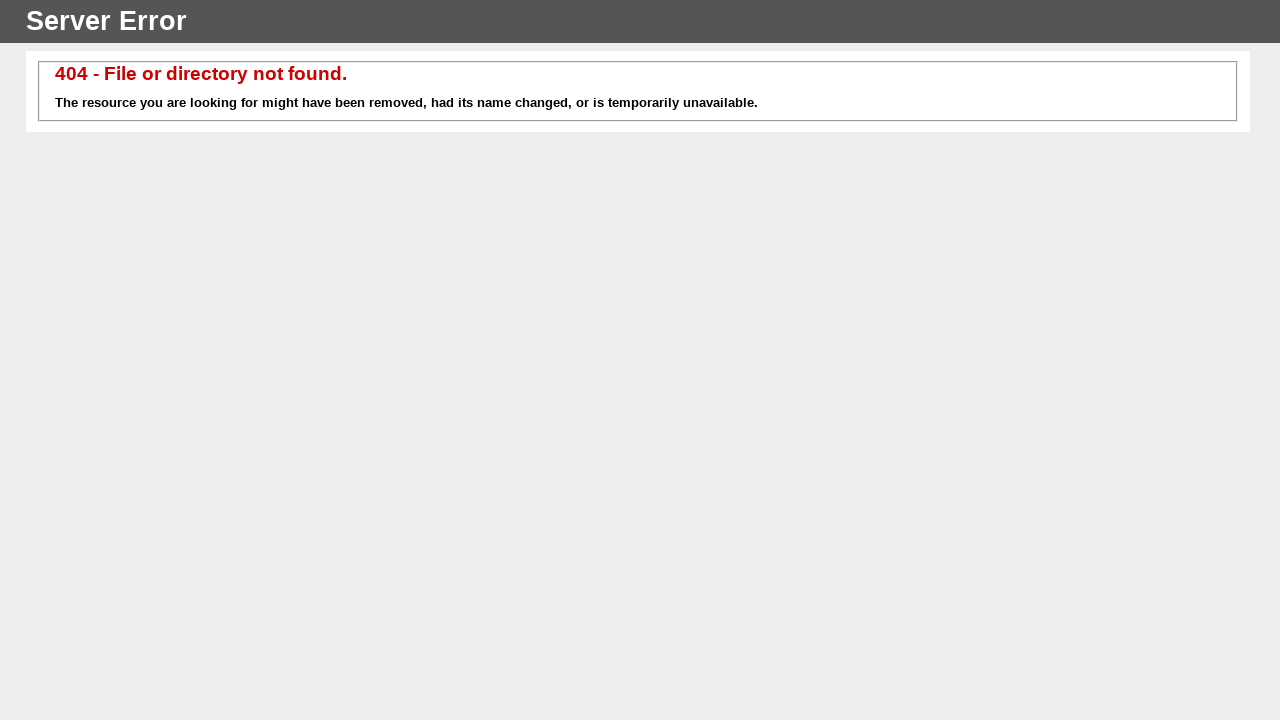

Navigated back to the main page
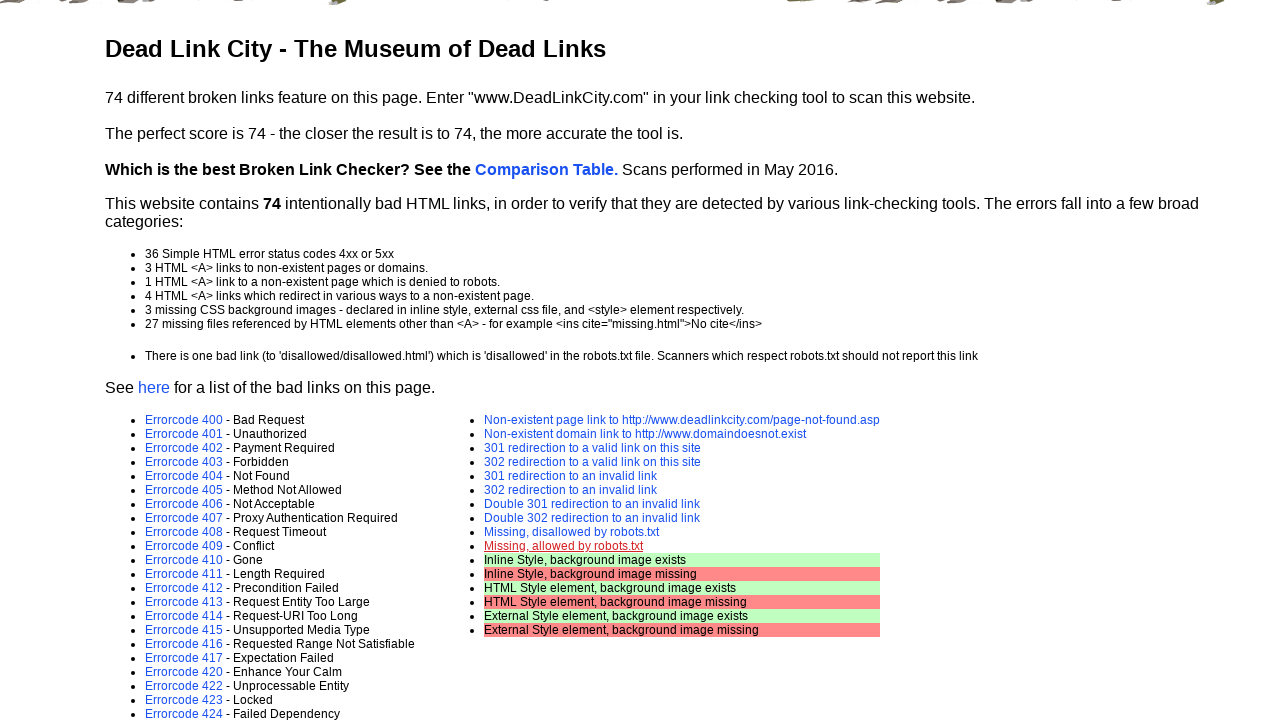

Clicked on a link to verify it can be accessed at (518, 706) on a >> nth=47
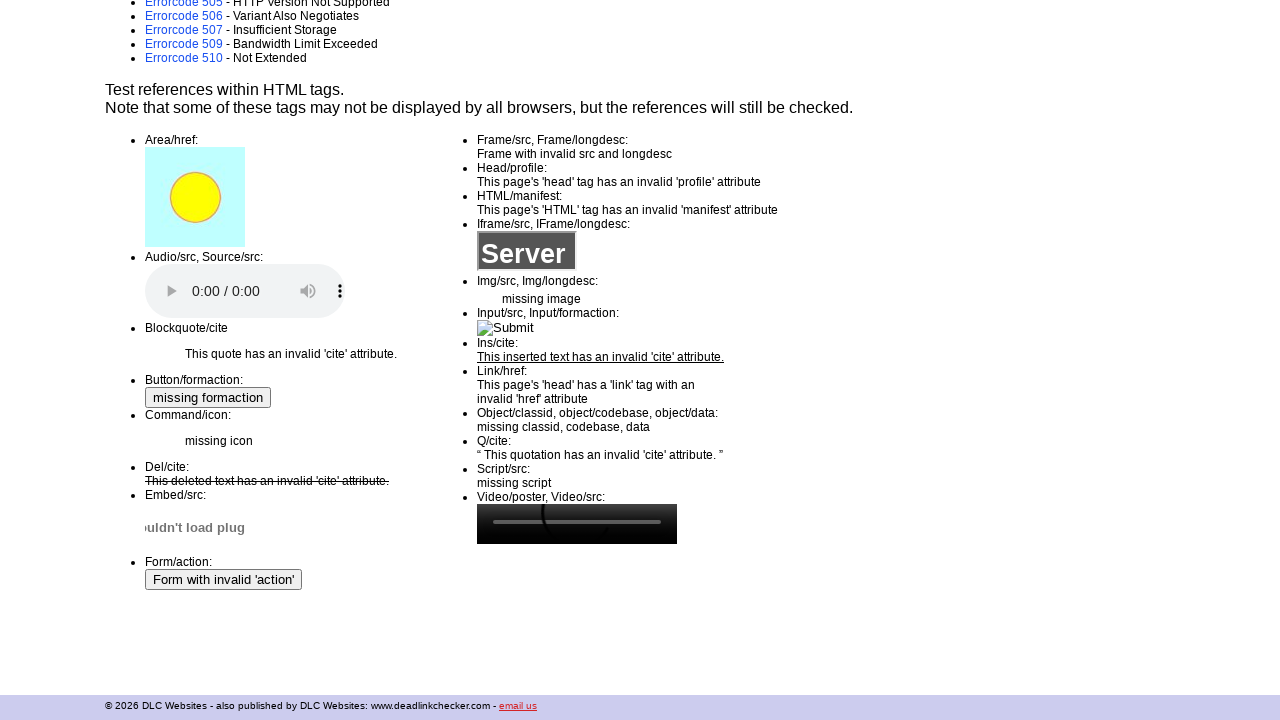

Navigated back to the main page
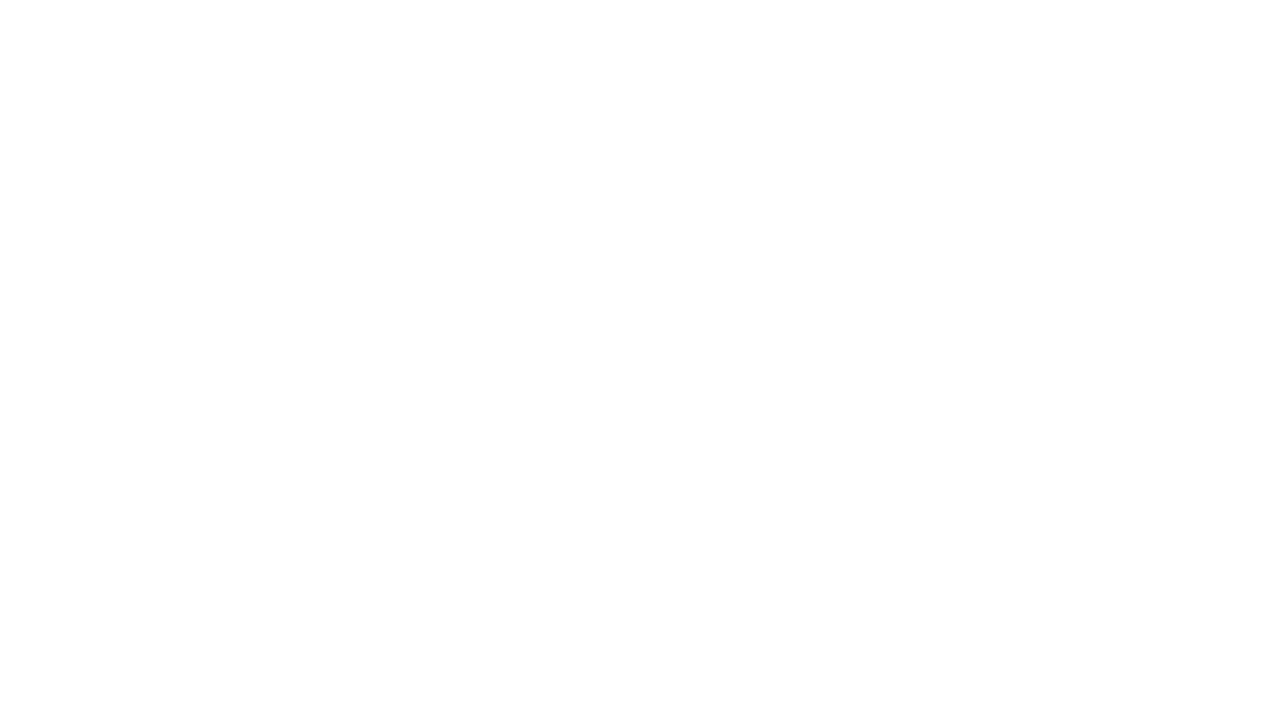

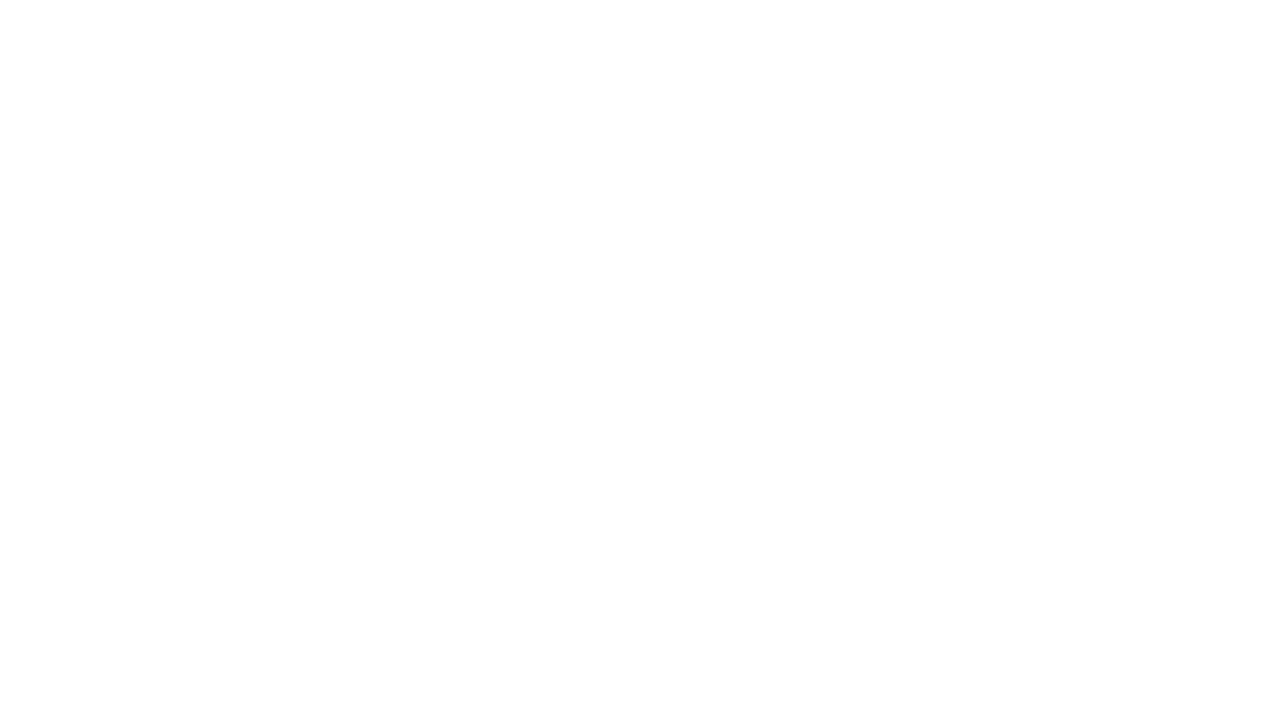